Fills all input fields in a large form's first block with the same text value, then submits the form.

Starting URL: http://suninjuly.github.io/huge_form.html

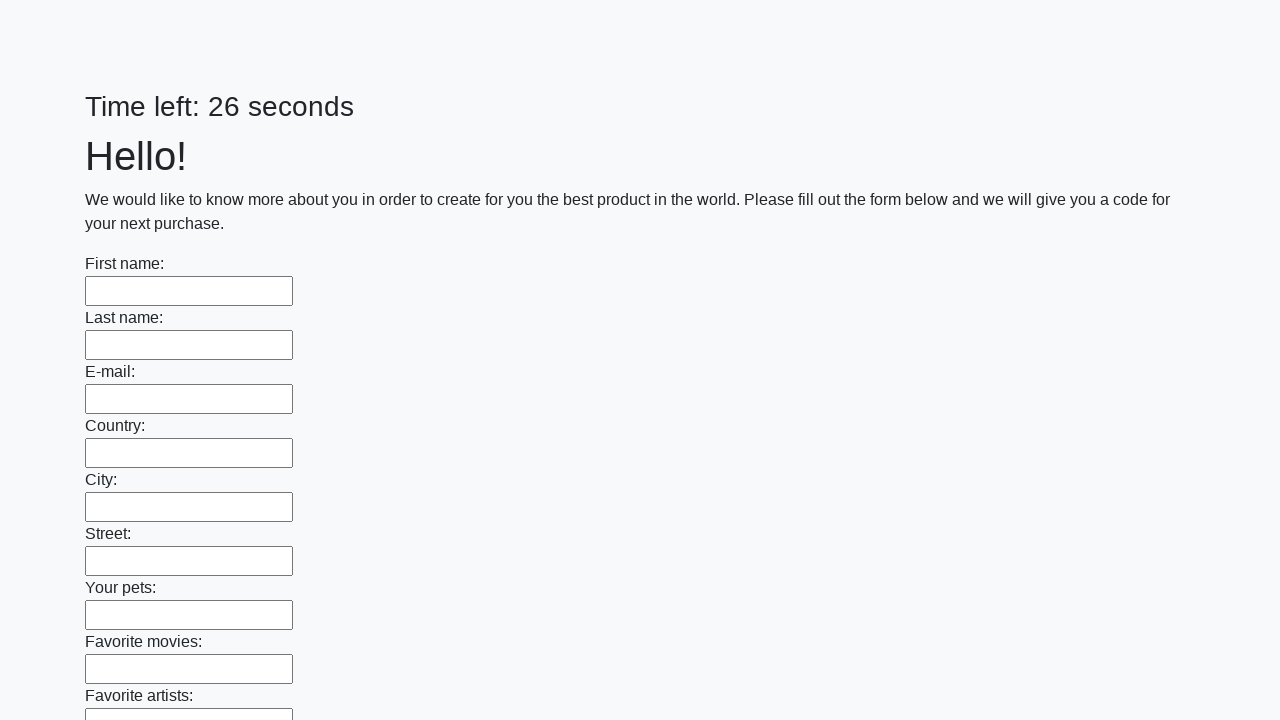

Located all input fields in the first block of the form
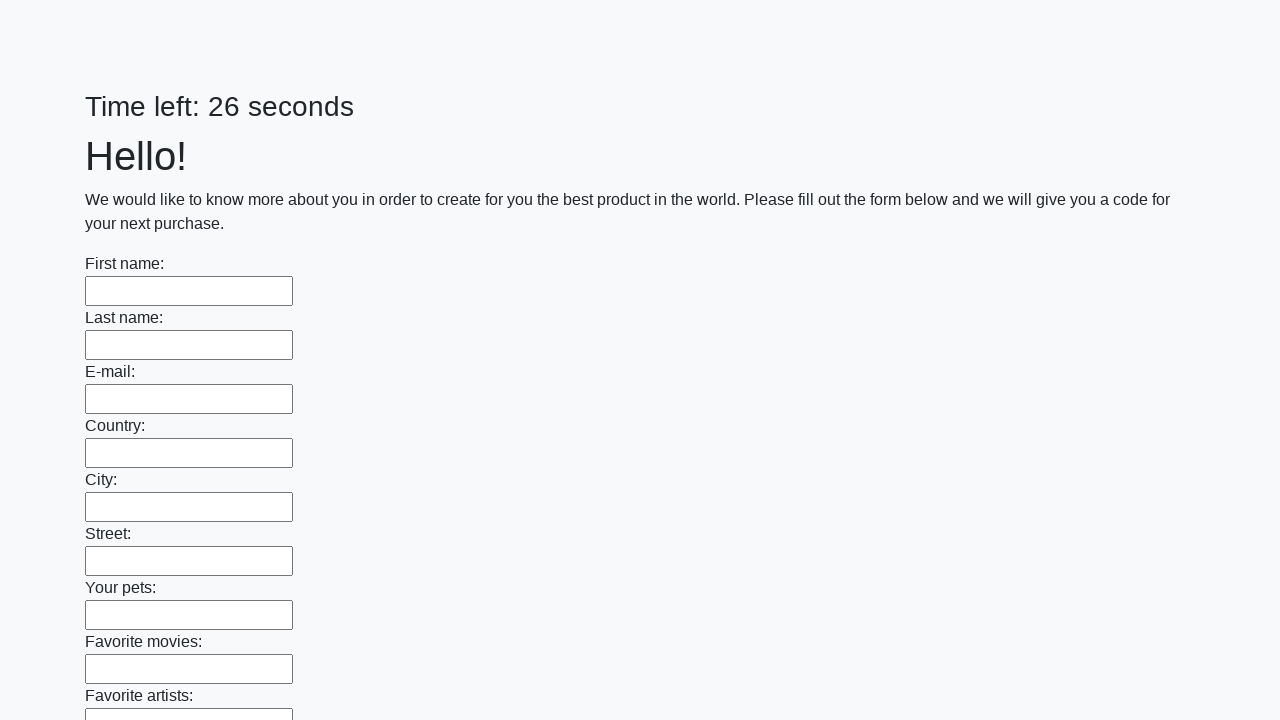

Counted 100 input fields in the first block
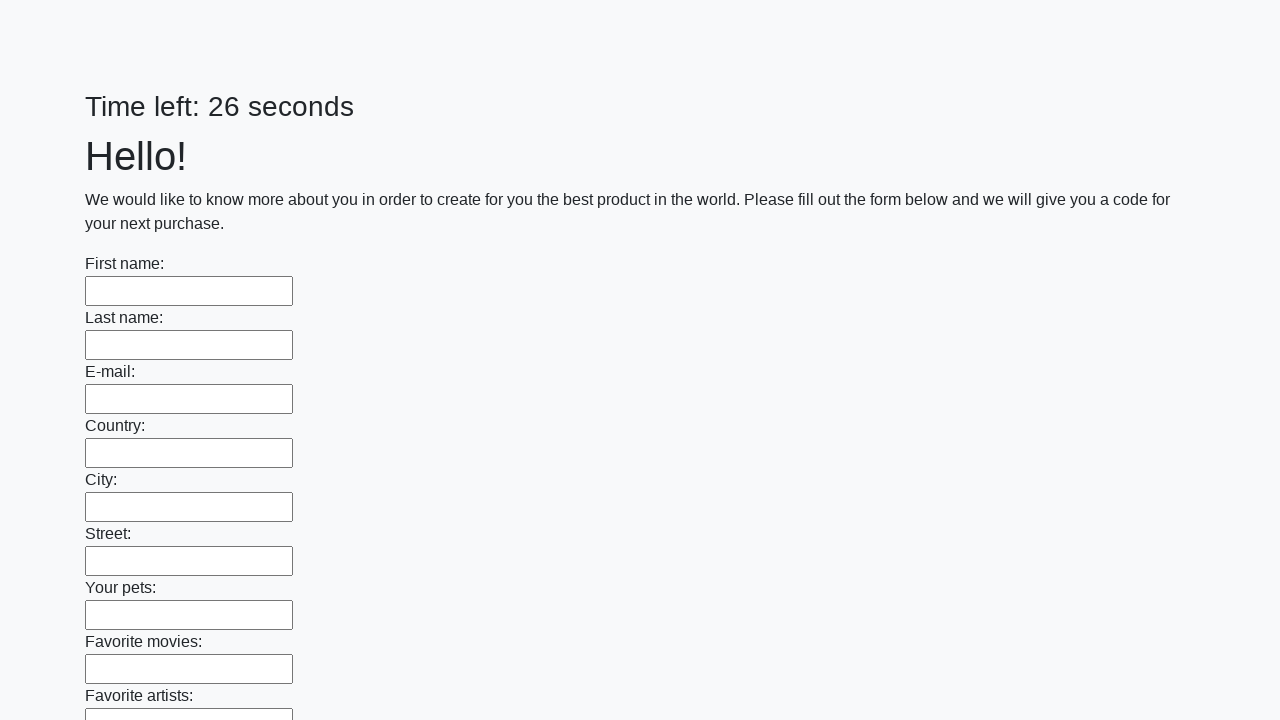

Filled input field 1 of 100 with text 'Мой' on .first_block input >> nth=0
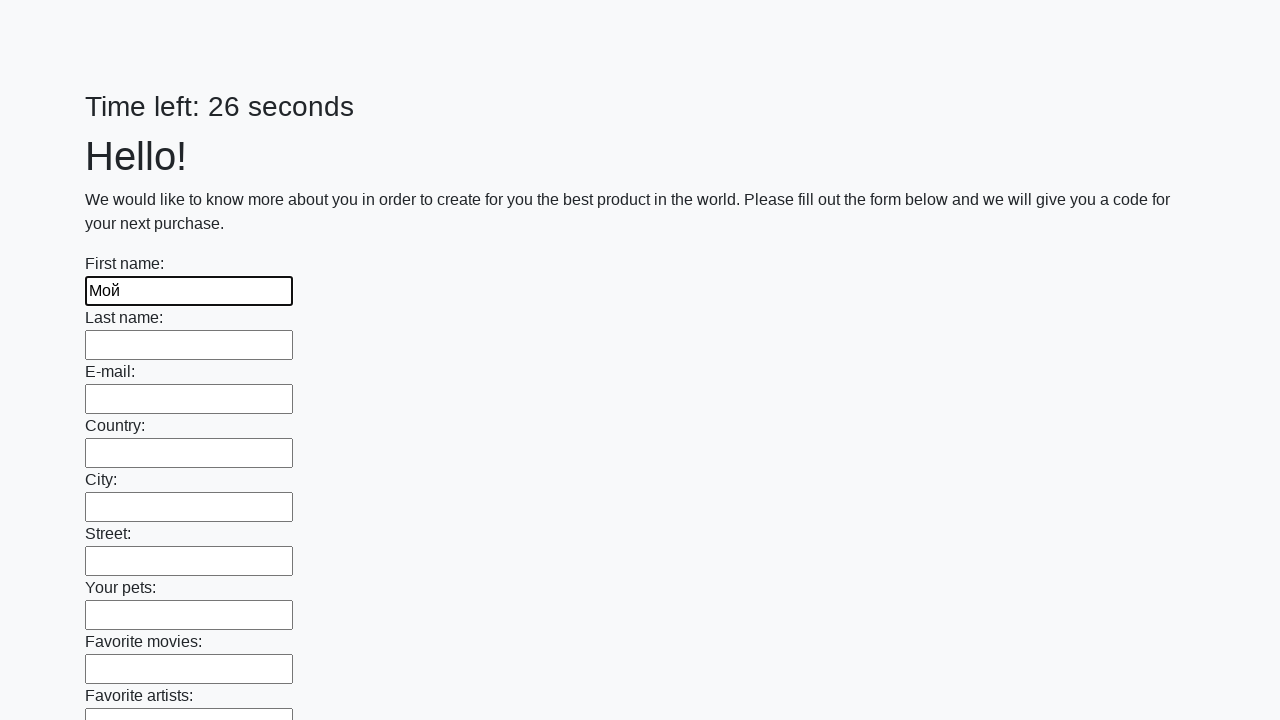

Filled input field 2 of 100 with text 'Мой' on .first_block input >> nth=1
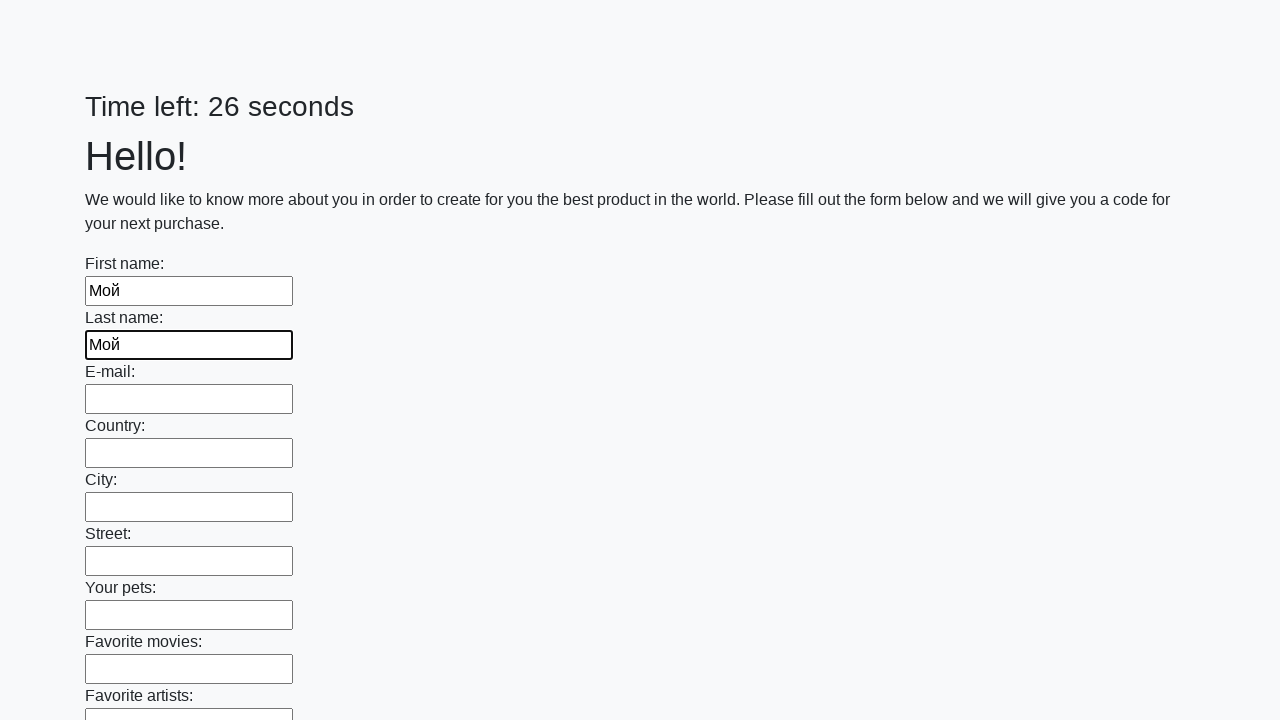

Filled input field 3 of 100 with text 'Мой' on .first_block input >> nth=2
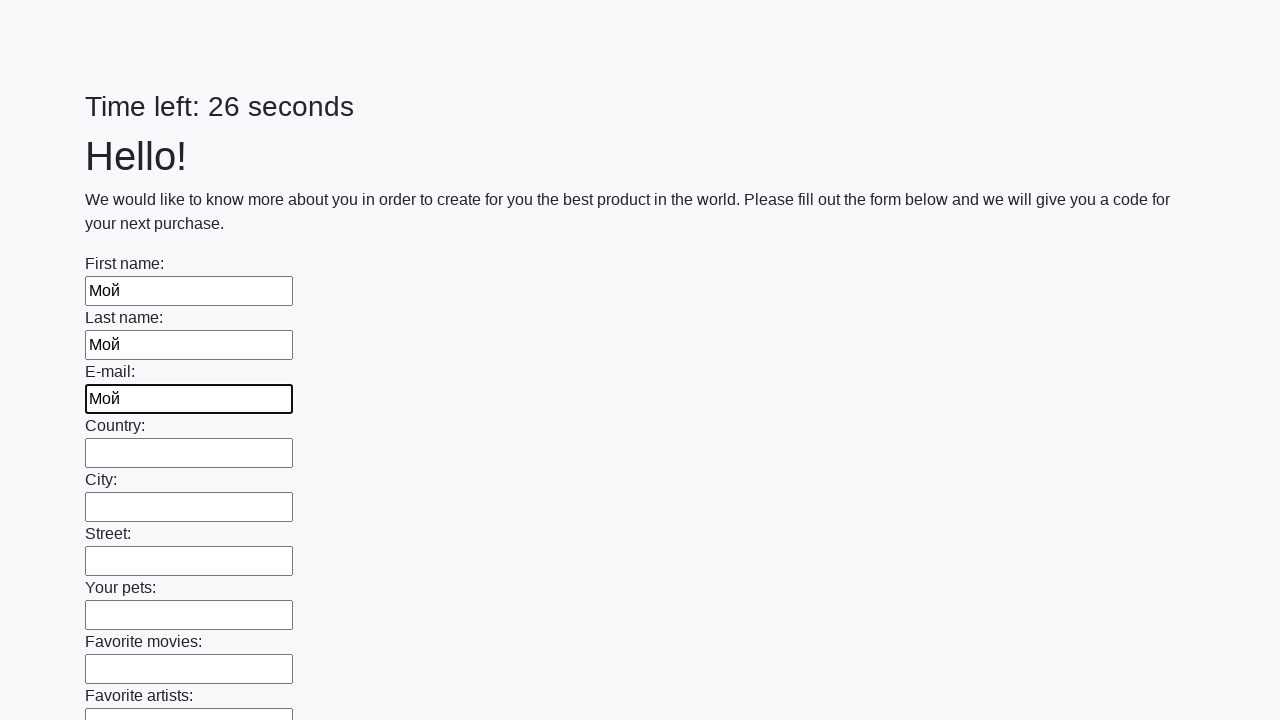

Filled input field 4 of 100 with text 'Мой' on .first_block input >> nth=3
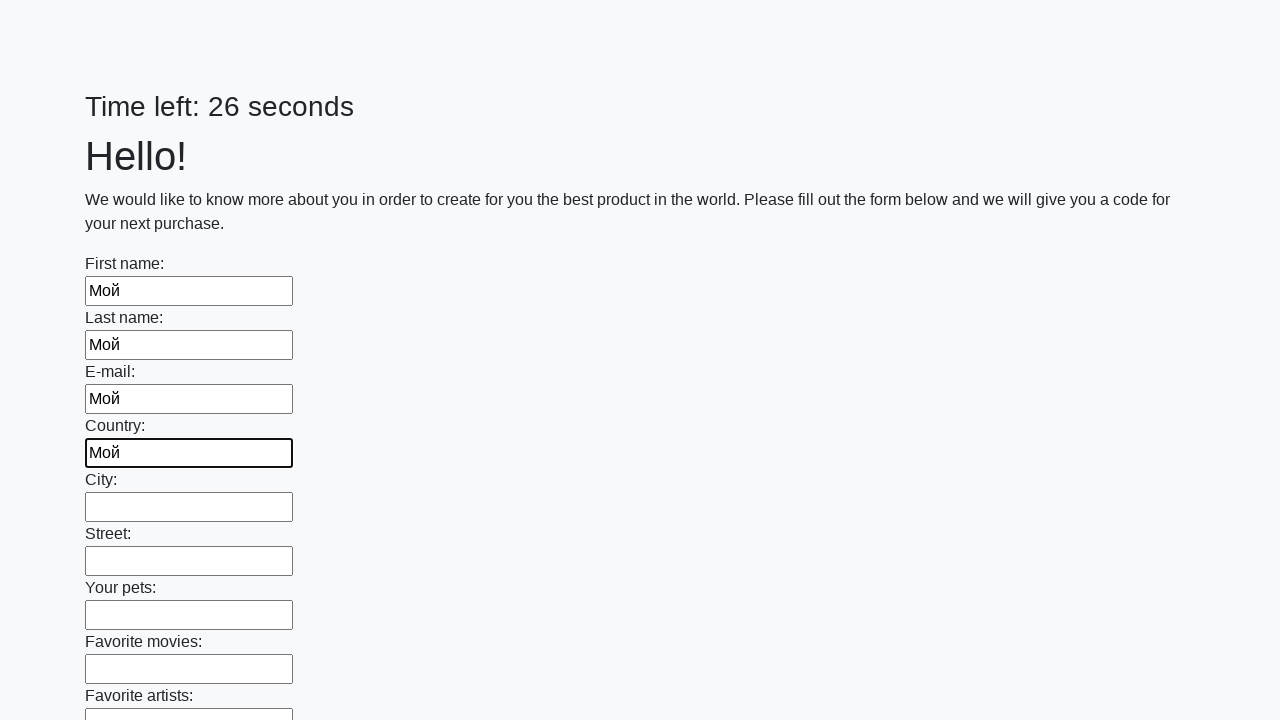

Filled input field 5 of 100 with text 'Мой' on .first_block input >> nth=4
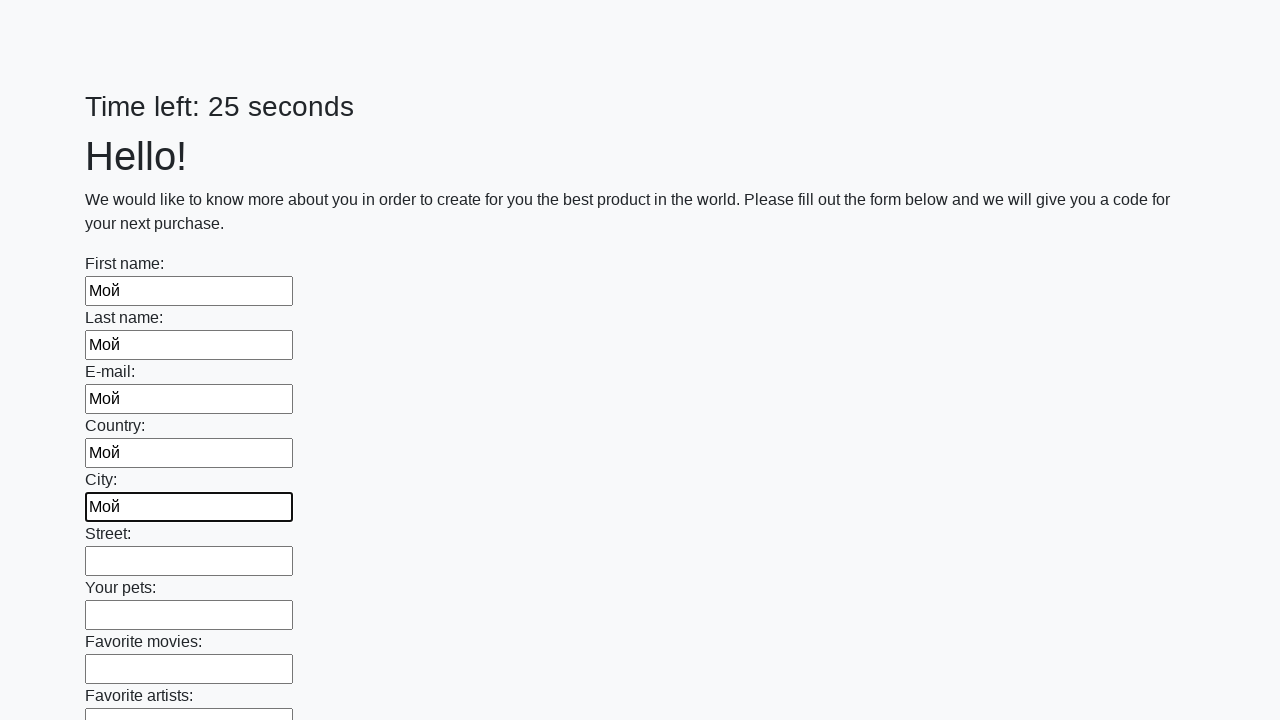

Filled input field 6 of 100 with text 'Мой' on .first_block input >> nth=5
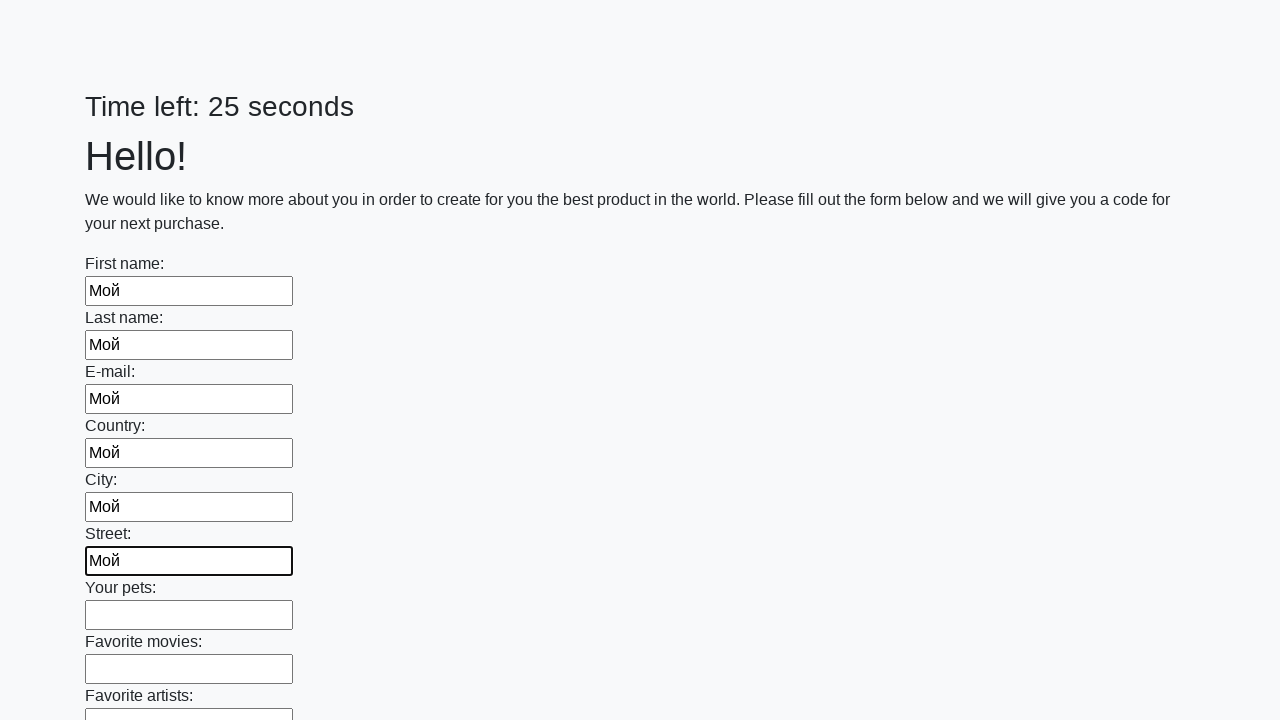

Filled input field 7 of 100 with text 'Мой' on .first_block input >> nth=6
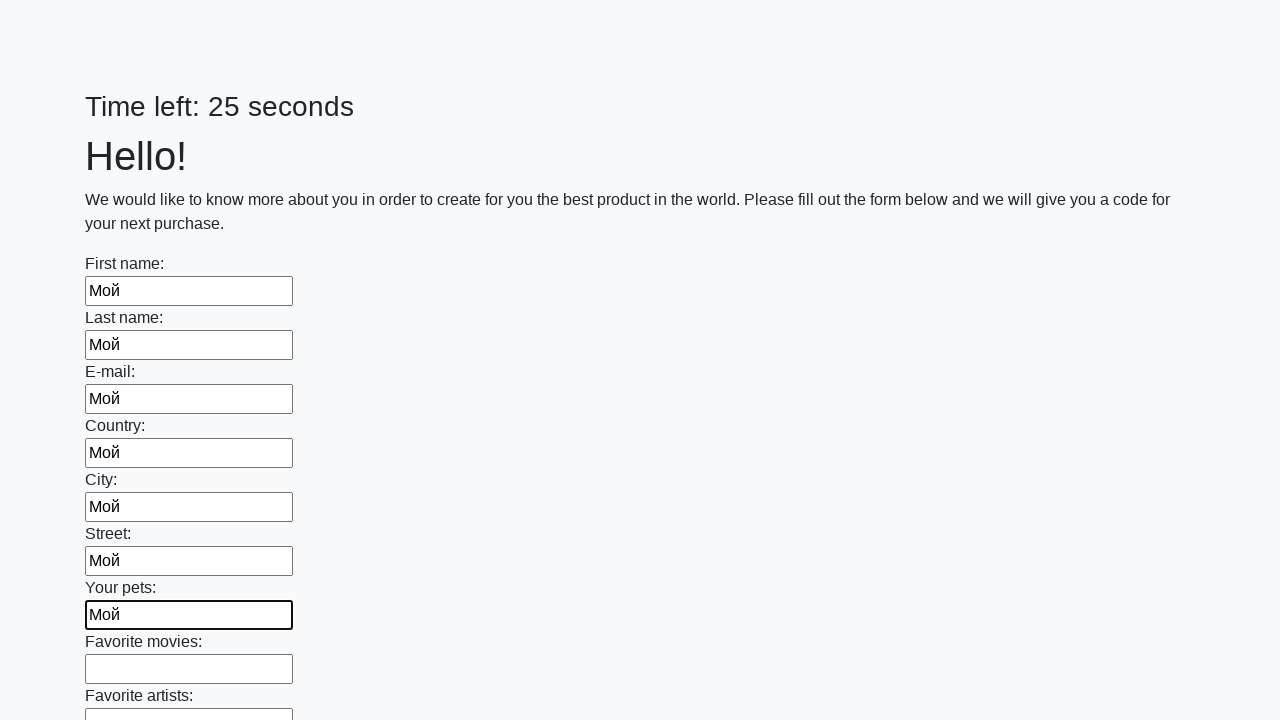

Filled input field 8 of 100 with text 'Мой' on .first_block input >> nth=7
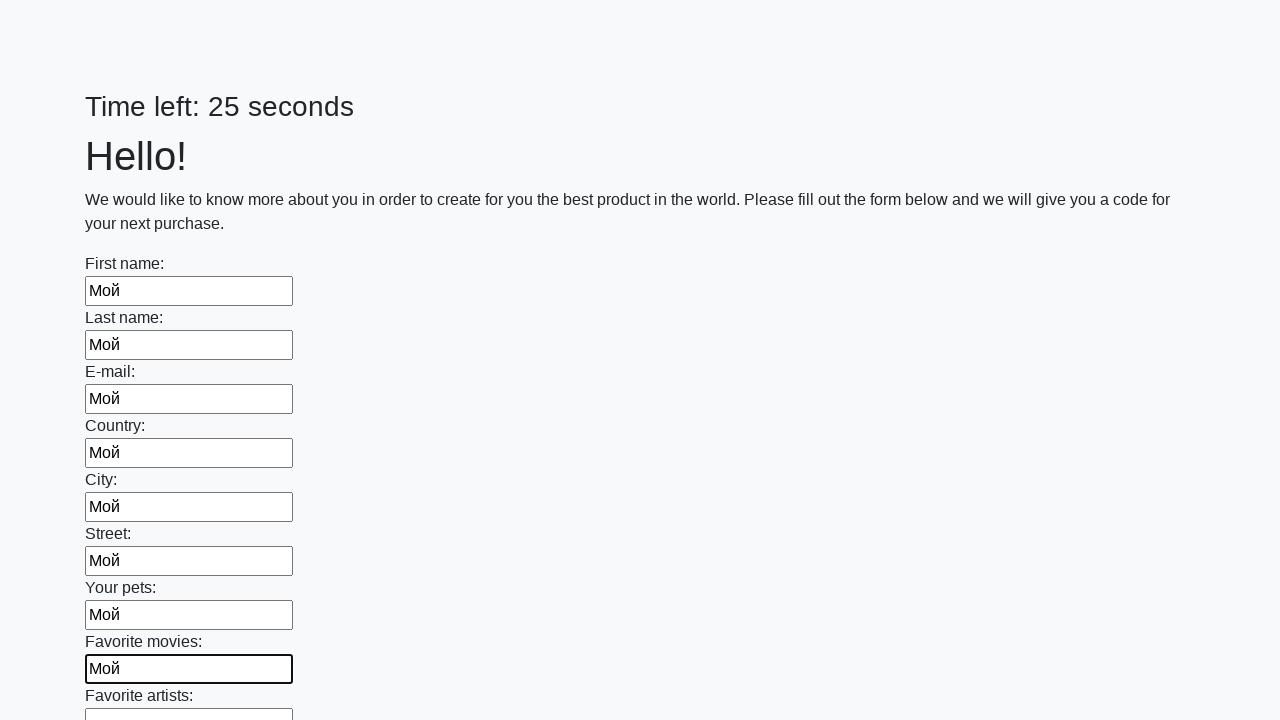

Filled input field 9 of 100 with text 'Мой' on .first_block input >> nth=8
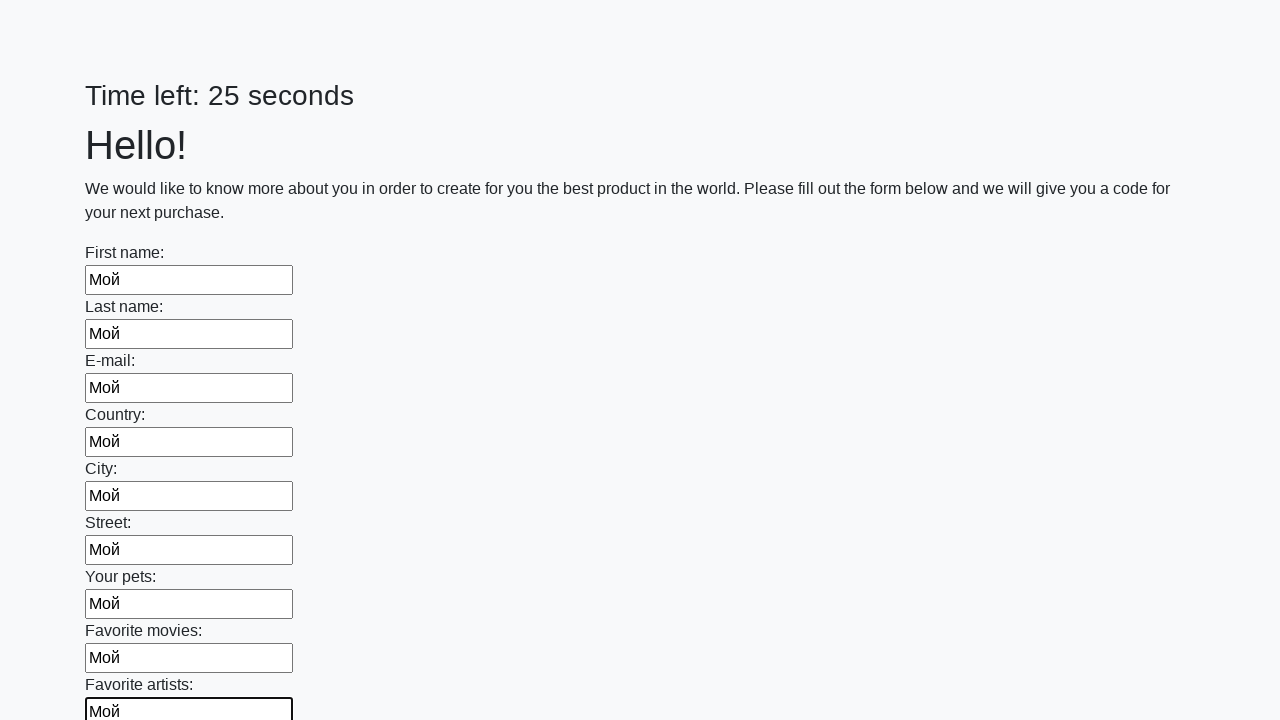

Filled input field 10 of 100 with text 'Мой' on .first_block input >> nth=9
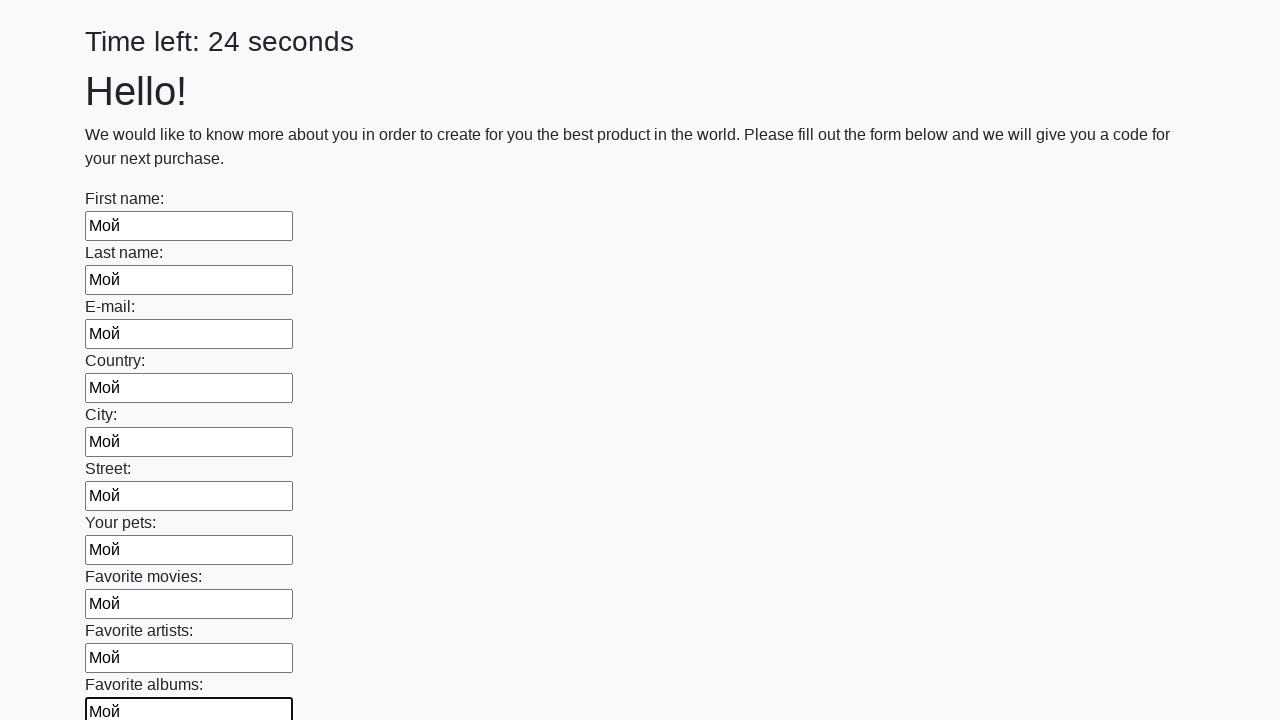

Filled input field 11 of 100 with text 'Мой' on .first_block input >> nth=10
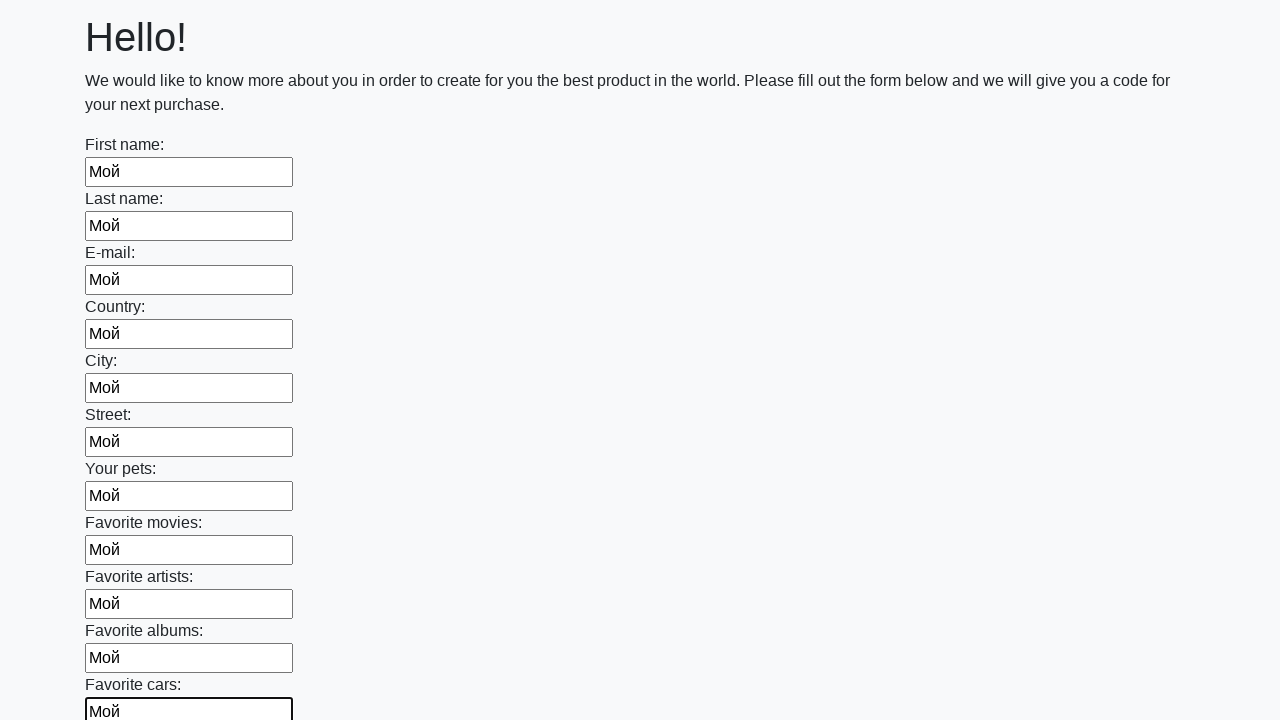

Filled input field 12 of 100 with text 'Мой' on .first_block input >> nth=11
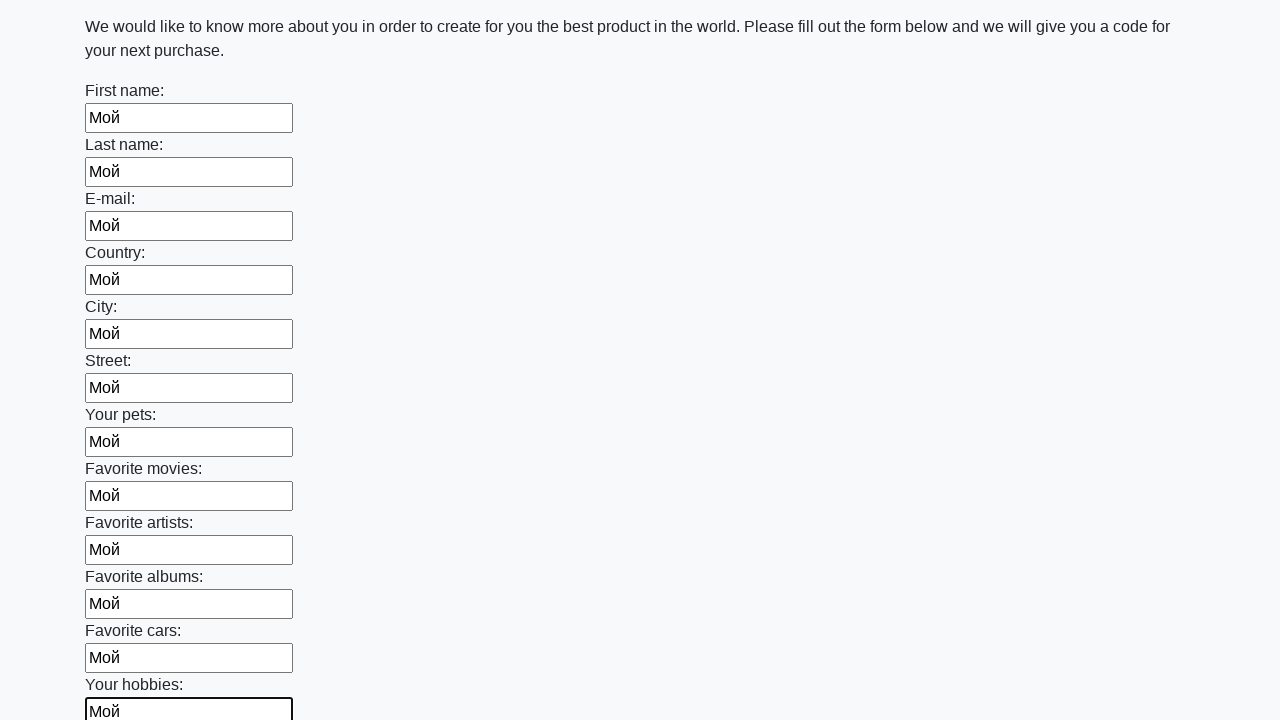

Filled input field 13 of 100 with text 'Мой' on .first_block input >> nth=12
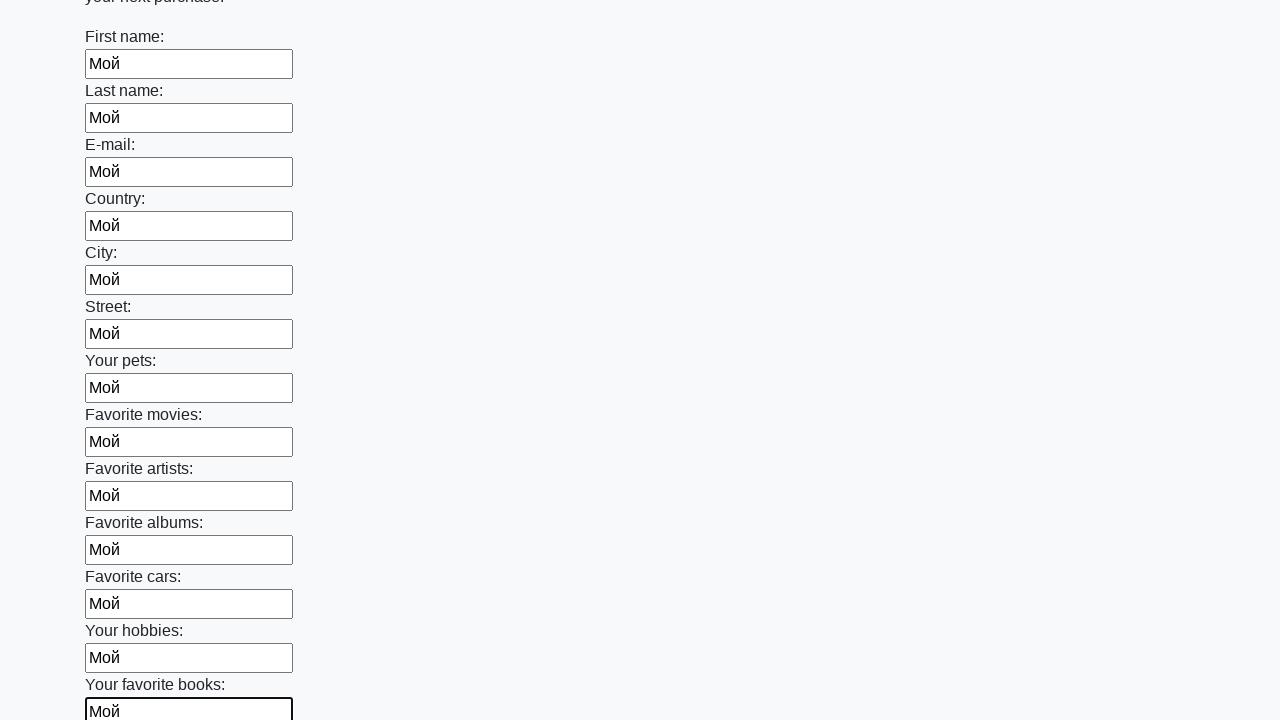

Filled input field 14 of 100 with text 'Мой' on .first_block input >> nth=13
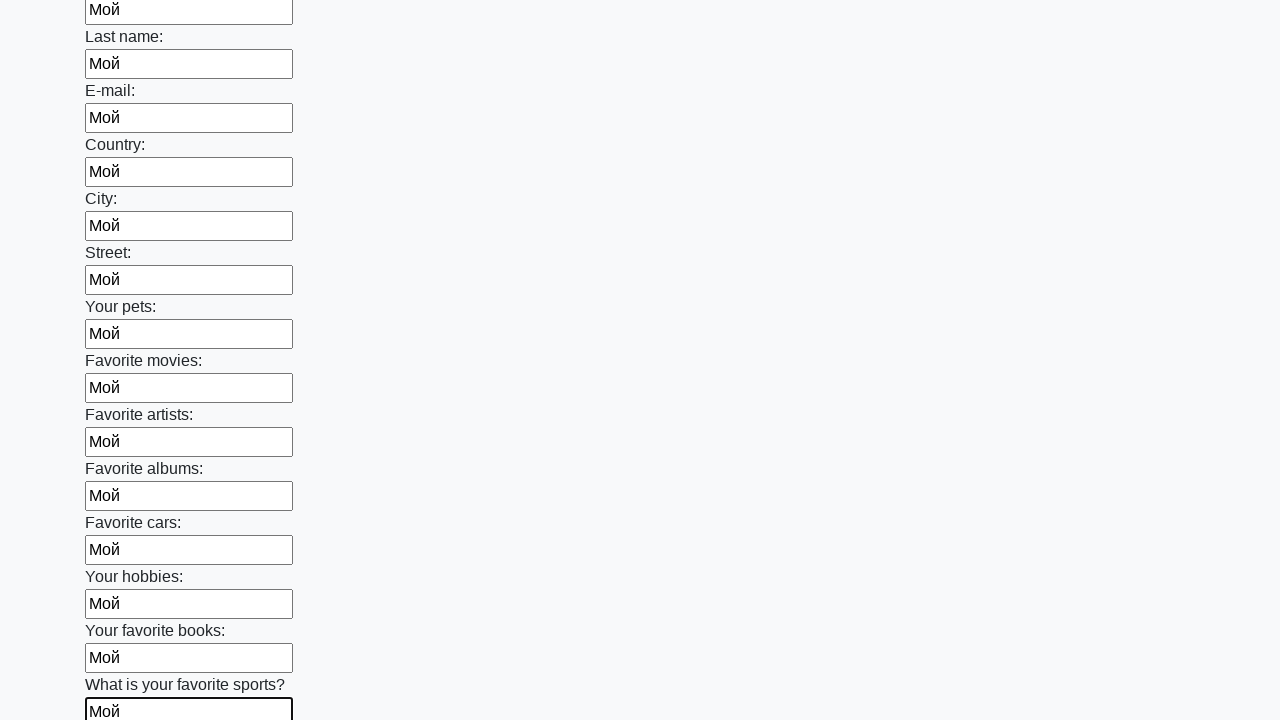

Filled input field 15 of 100 with text 'Мой' on .first_block input >> nth=14
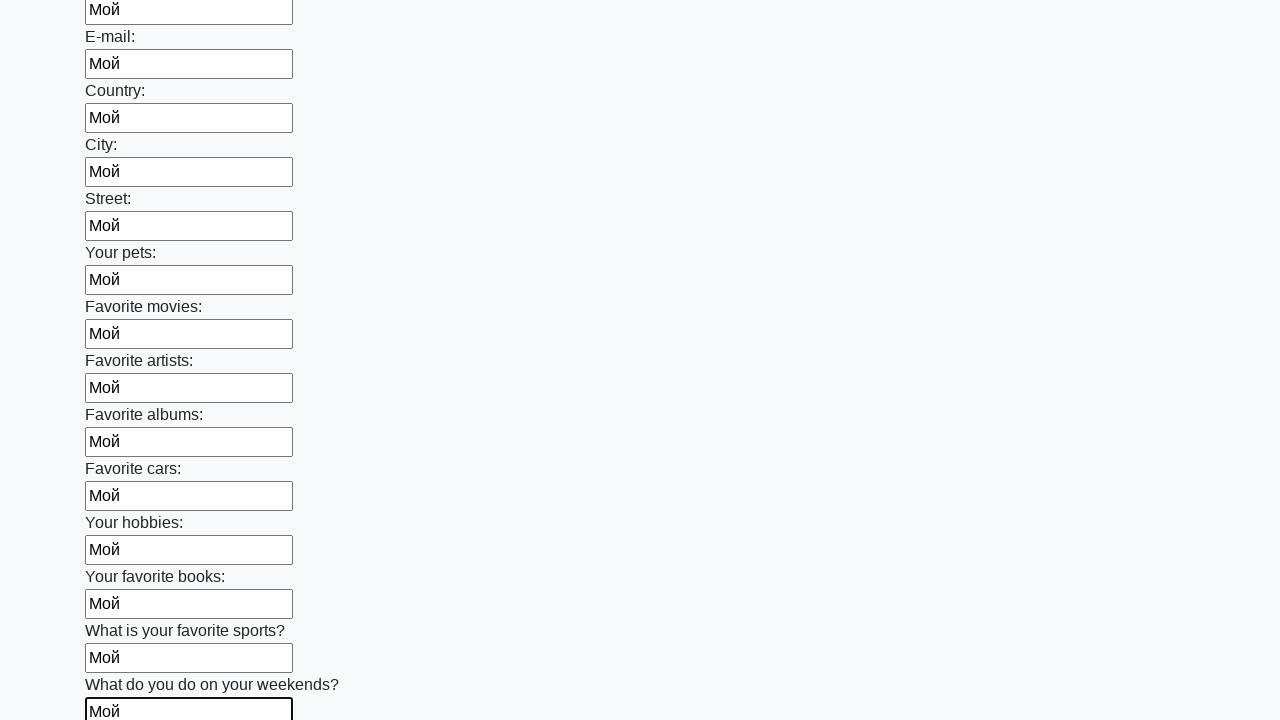

Filled input field 16 of 100 with text 'Мой' on .first_block input >> nth=15
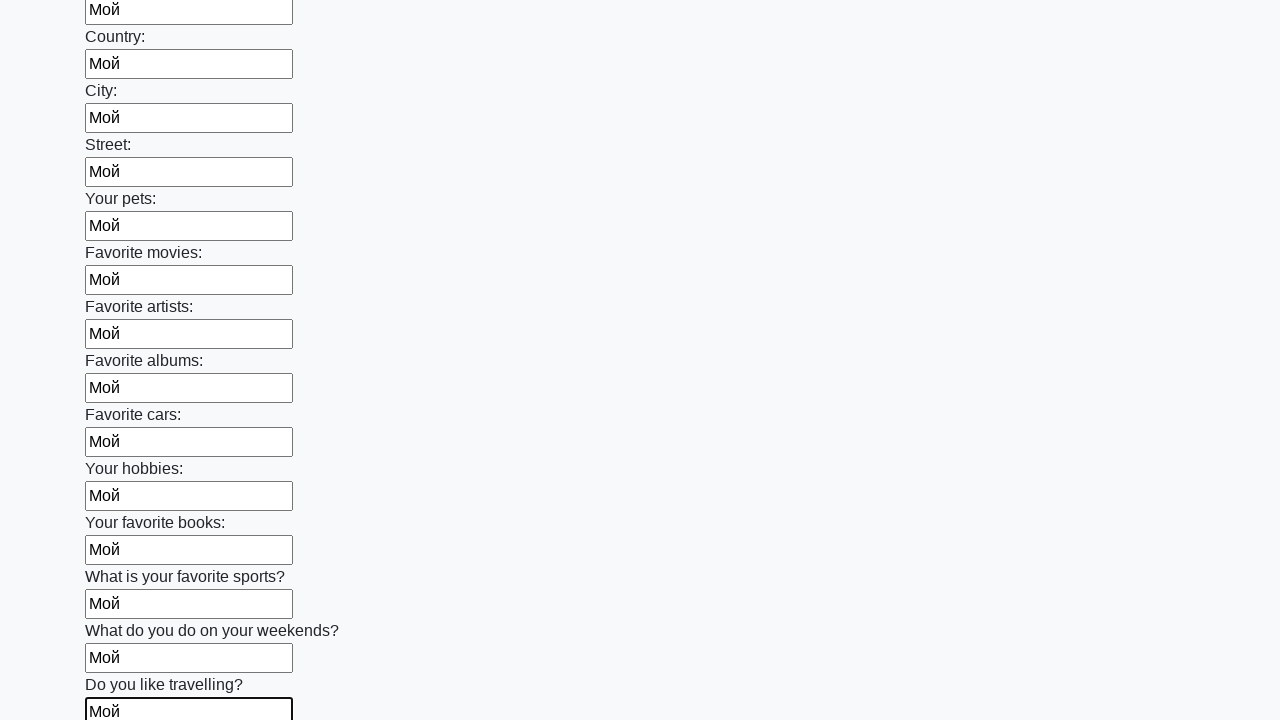

Filled input field 17 of 100 with text 'Мой' on .first_block input >> nth=16
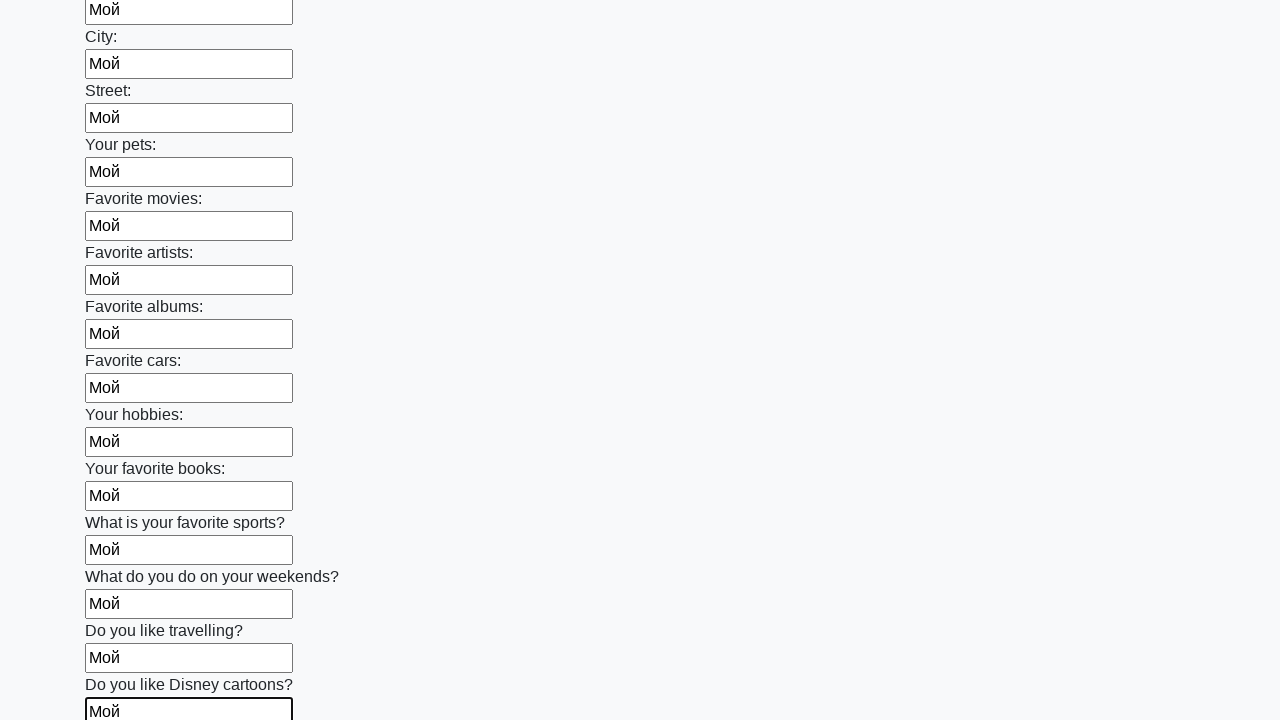

Filled input field 18 of 100 with text 'Мой' on .first_block input >> nth=17
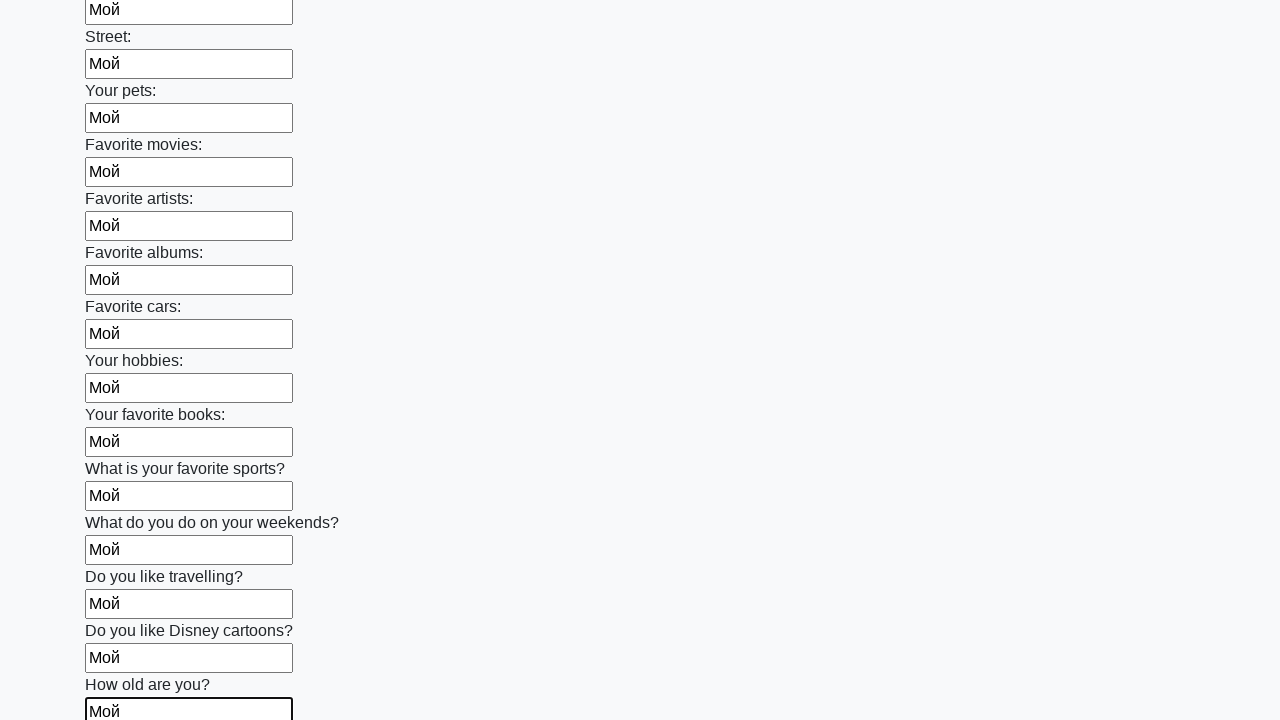

Filled input field 19 of 100 with text 'Мой' on .first_block input >> nth=18
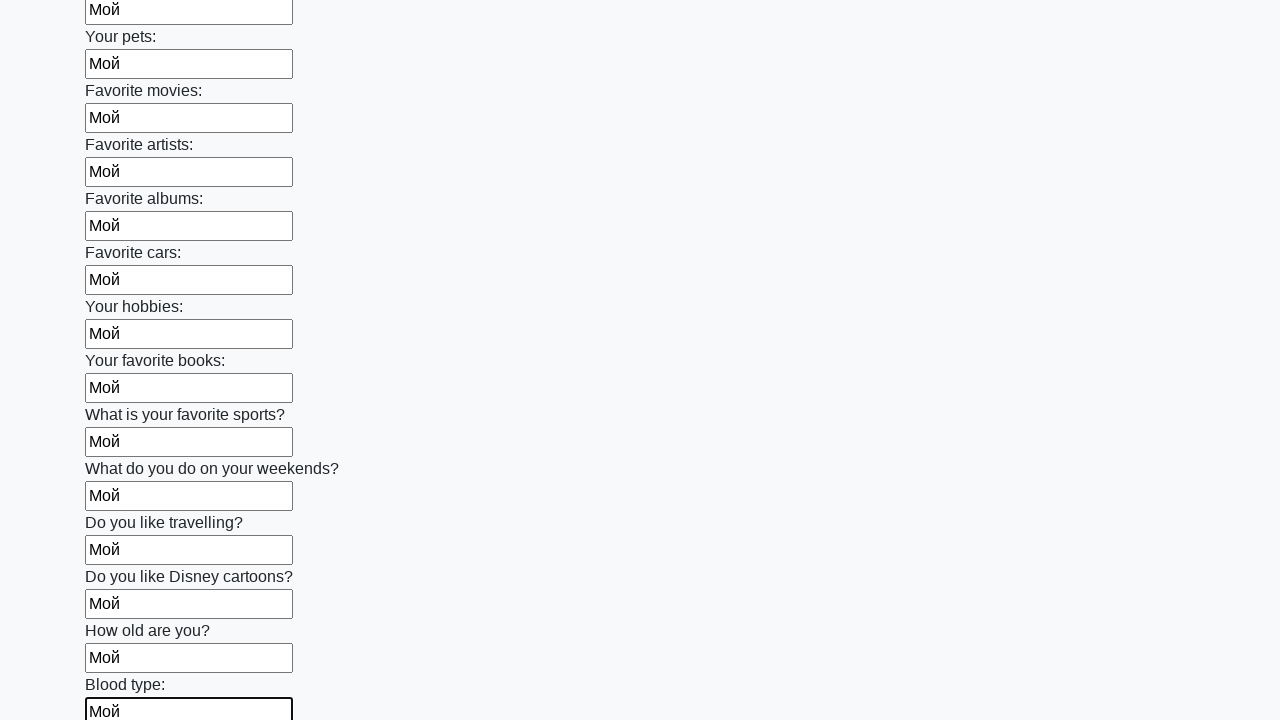

Filled input field 20 of 100 with text 'Мой' on .first_block input >> nth=19
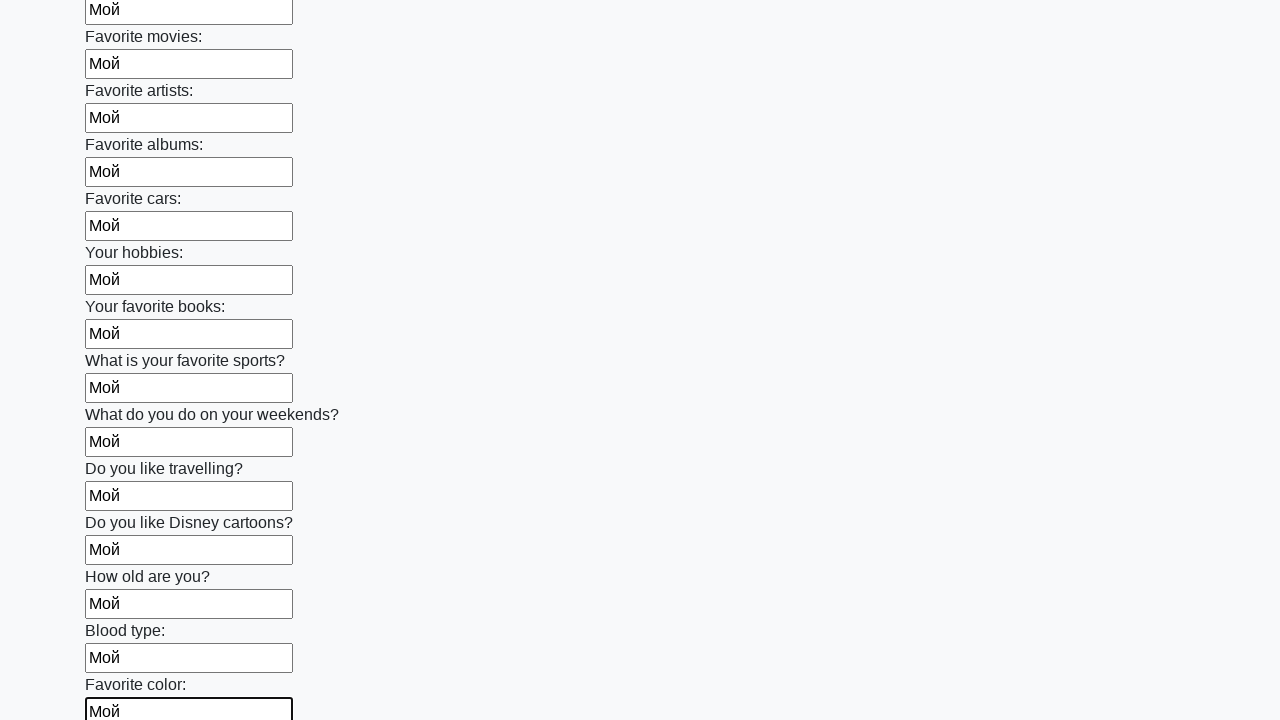

Filled input field 21 of 100 with text 'Мой' on .first_block input >> nth=20
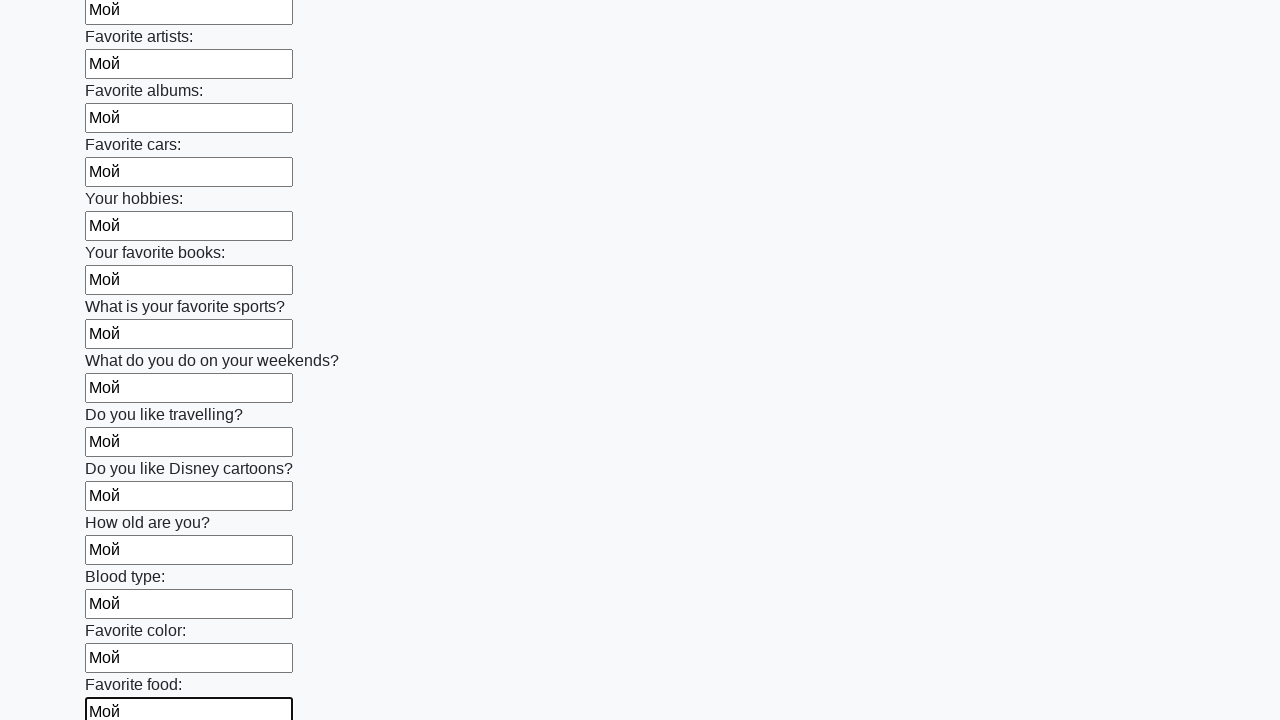

Filled input field 22 of 100 with text 'Мой' on .first_block input >> nth=21
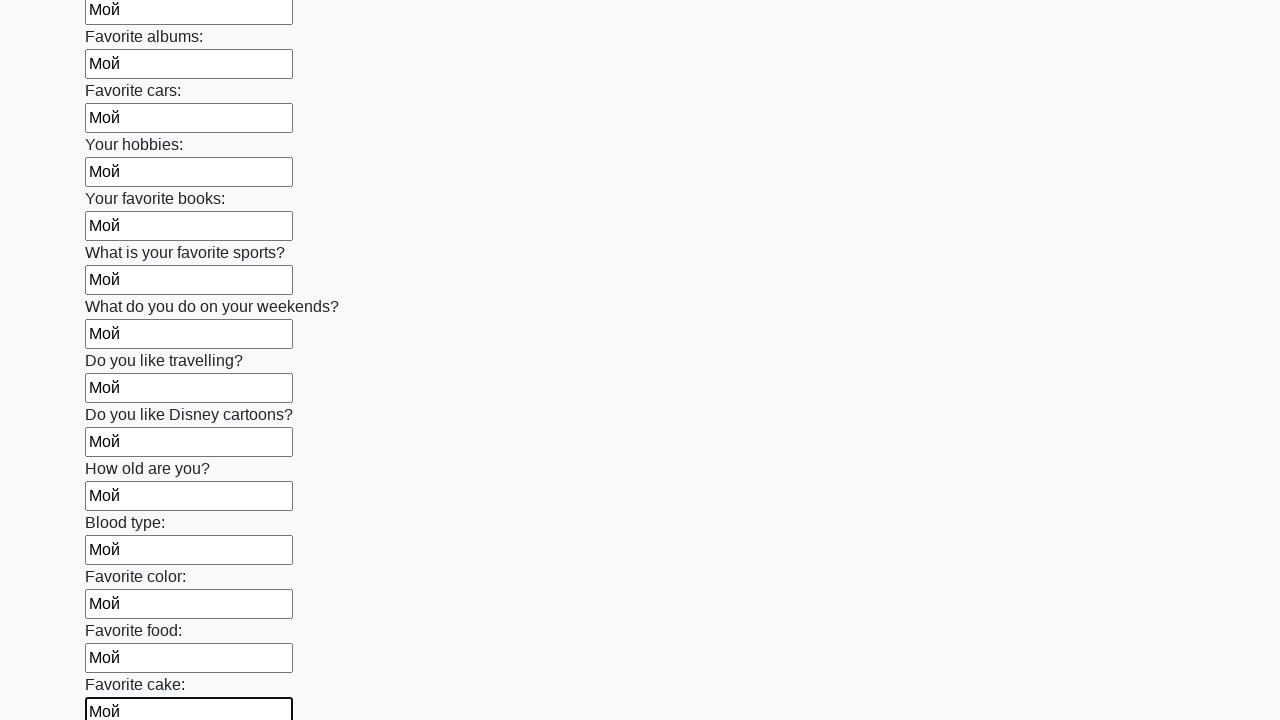

Filled input field 23 of 100 with text 'Мой' on .first_block input >> nth=22
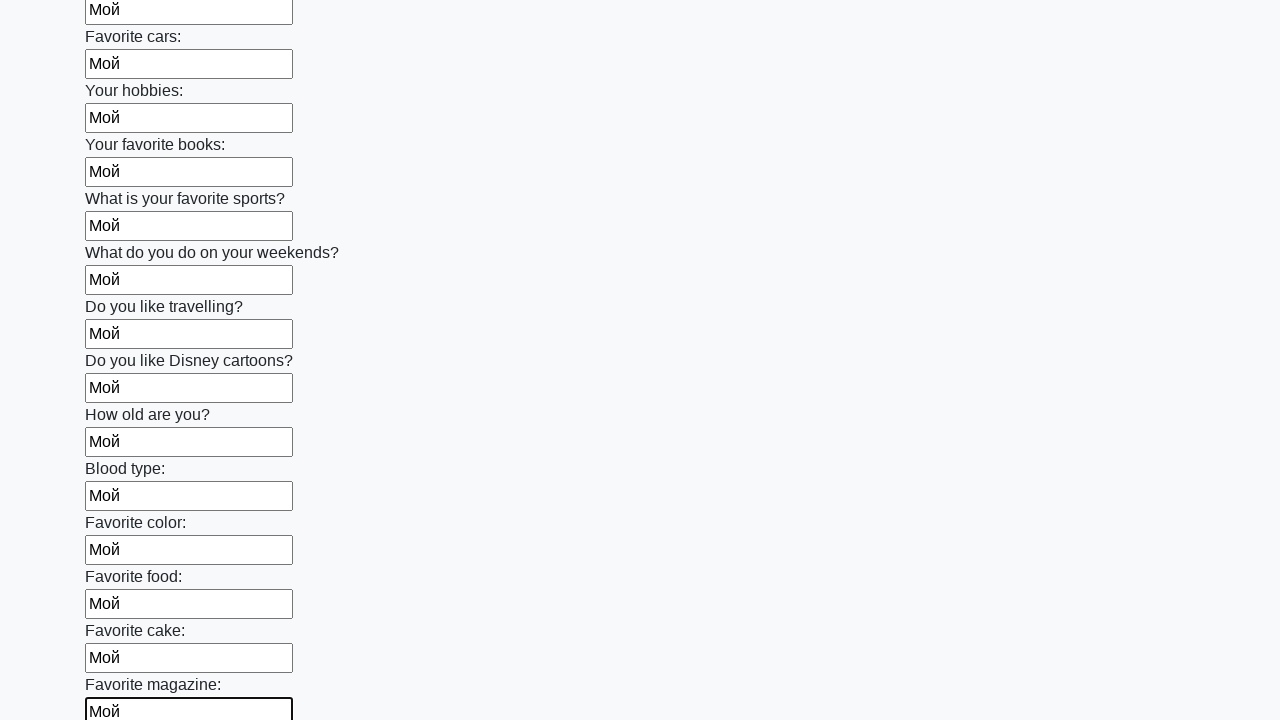

Filled input field 24 of 100 with text 'Мой' on .first_block input >> nth=23
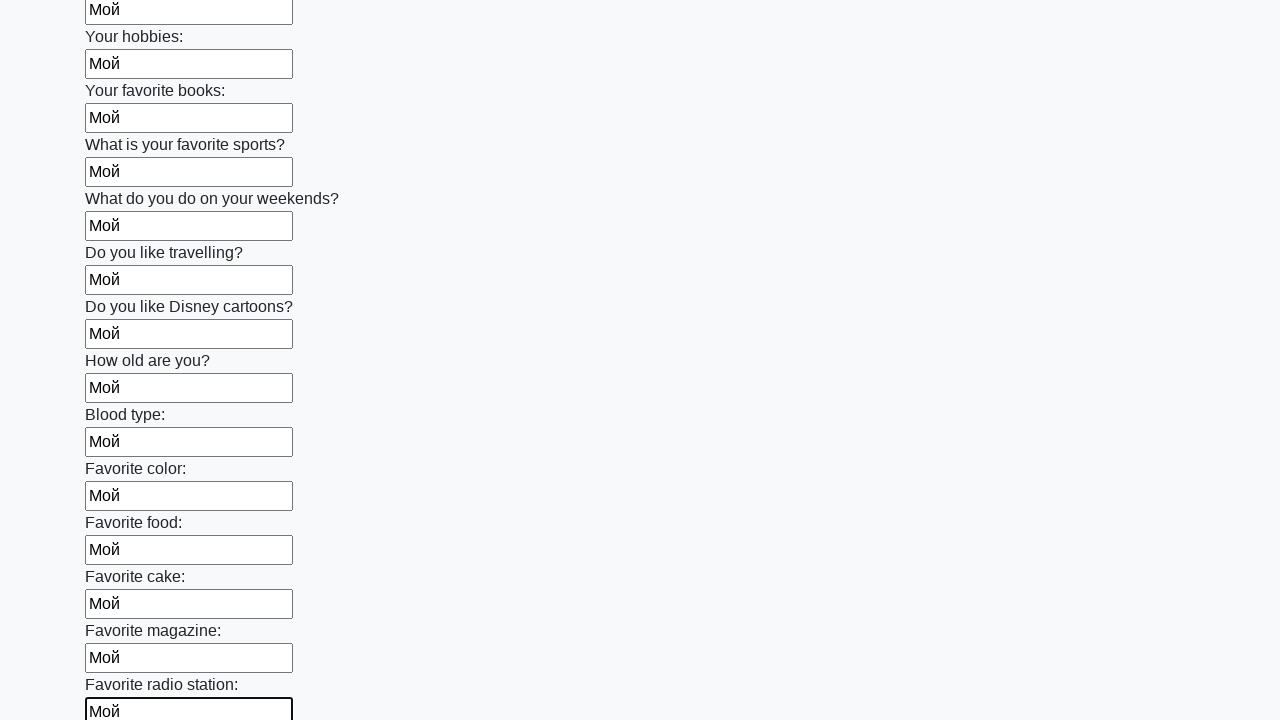

Filled input field 25 of 100 with text 'Мой' on .first_block input >> nth=24
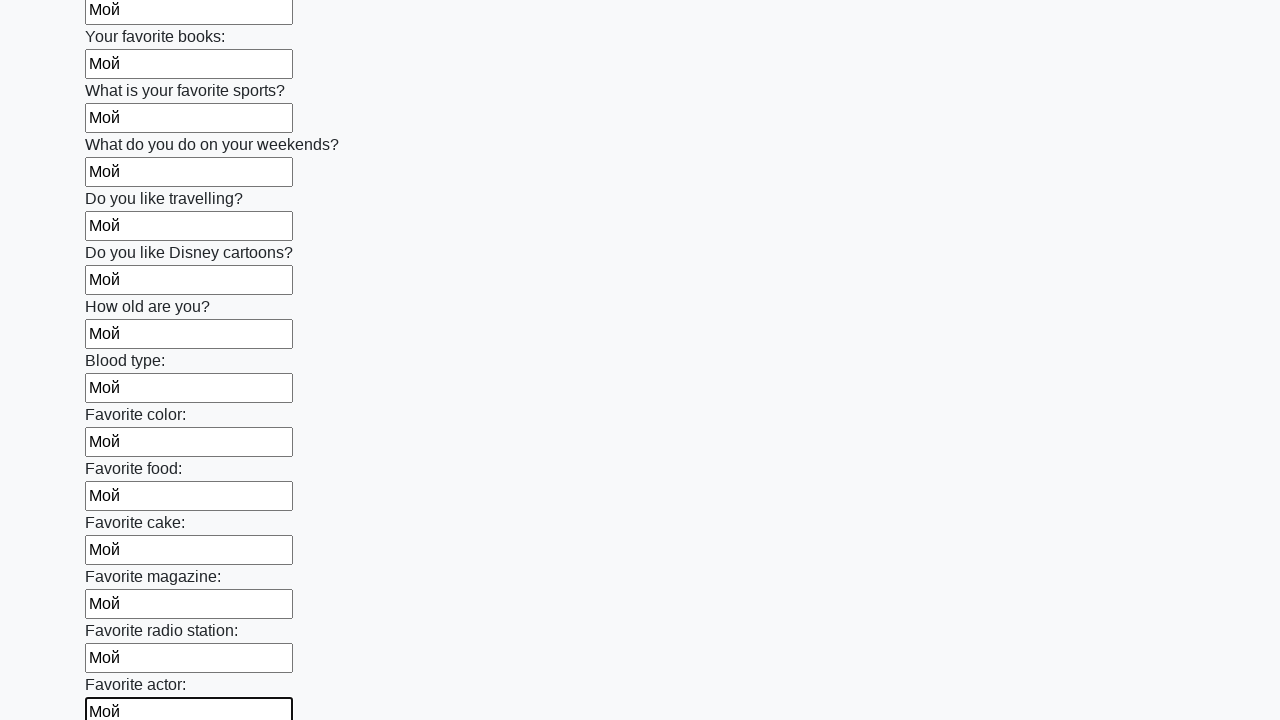

Filled input field 26 of 100 with text 'Мой' on .first_block input >> nth=25
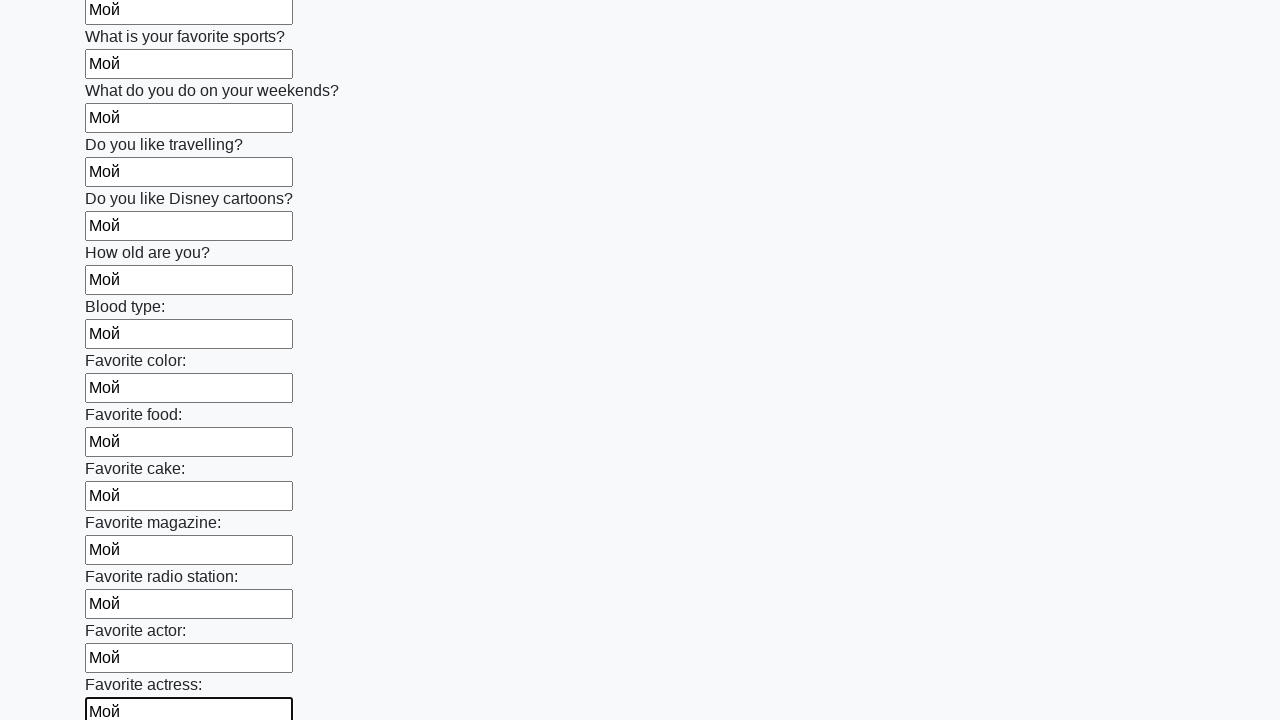

Filled input field 27 of 100 with text 'Мой' on .first_block input >> nth=26
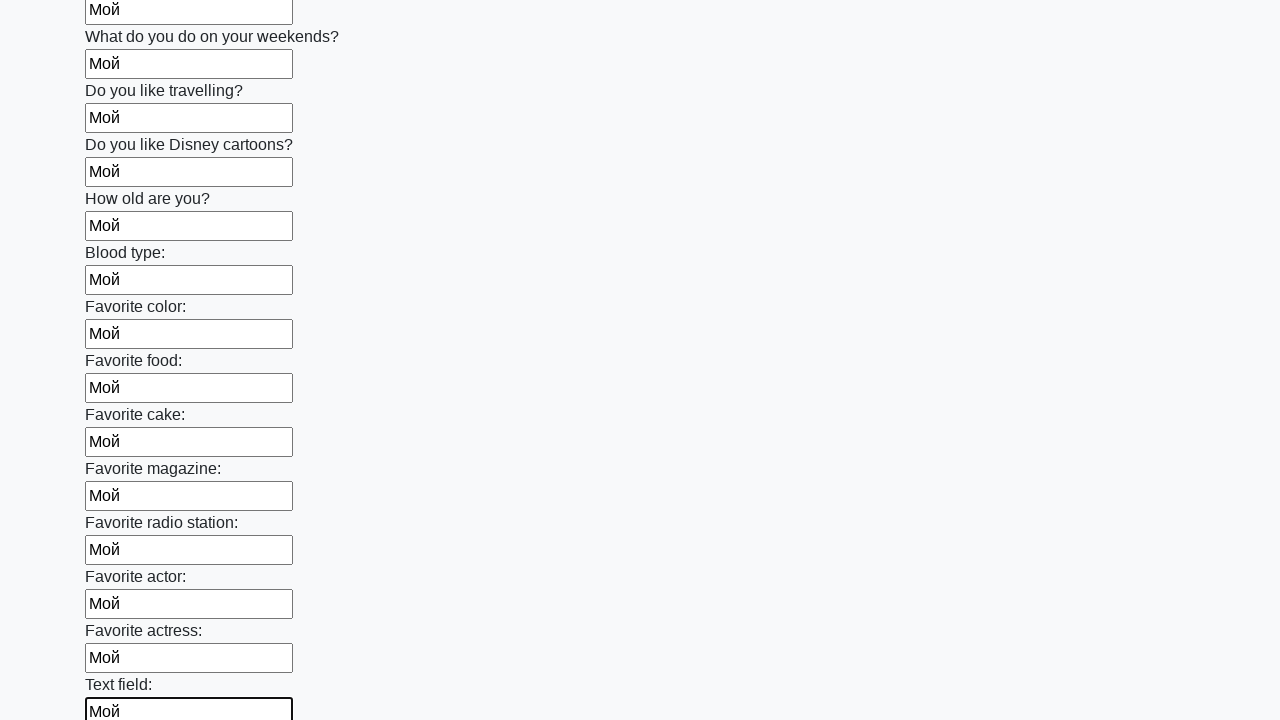

Filled input field 28 of 100 with text 'Мой' on .first_block input >> nth=27
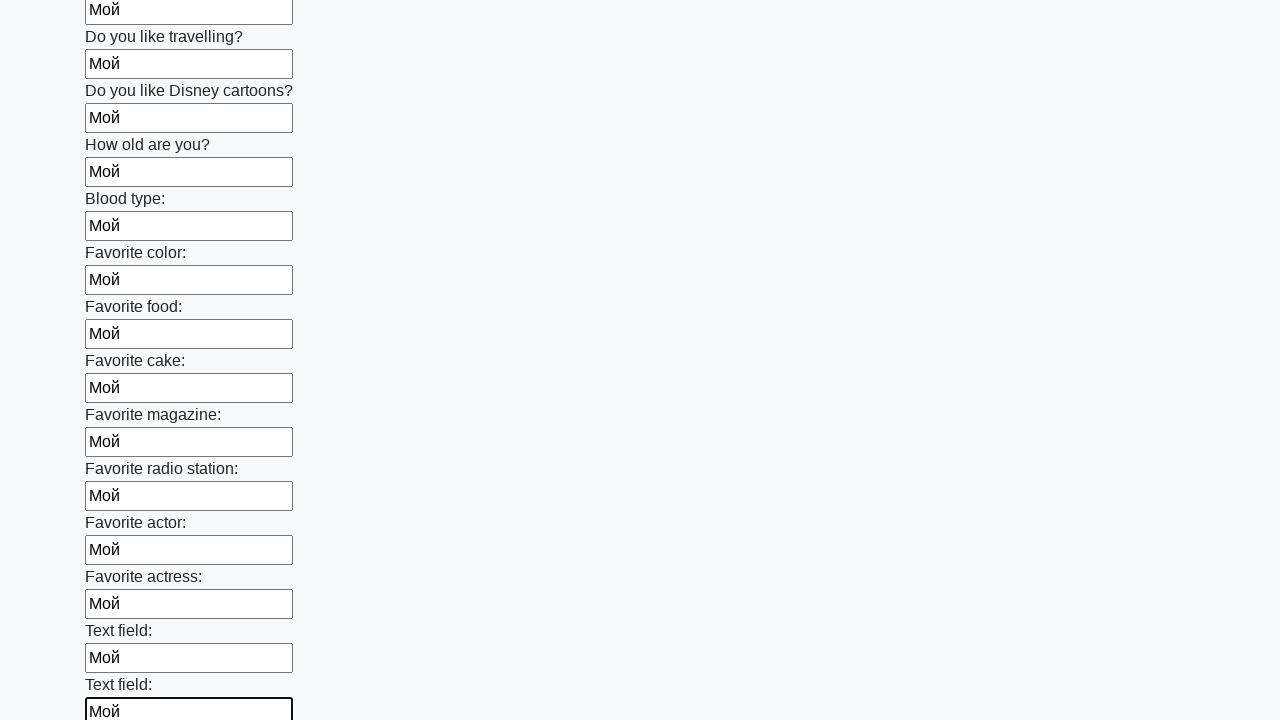

Filled input field 29 of 100 with text 'Мой' on .first_block input >> nth=28
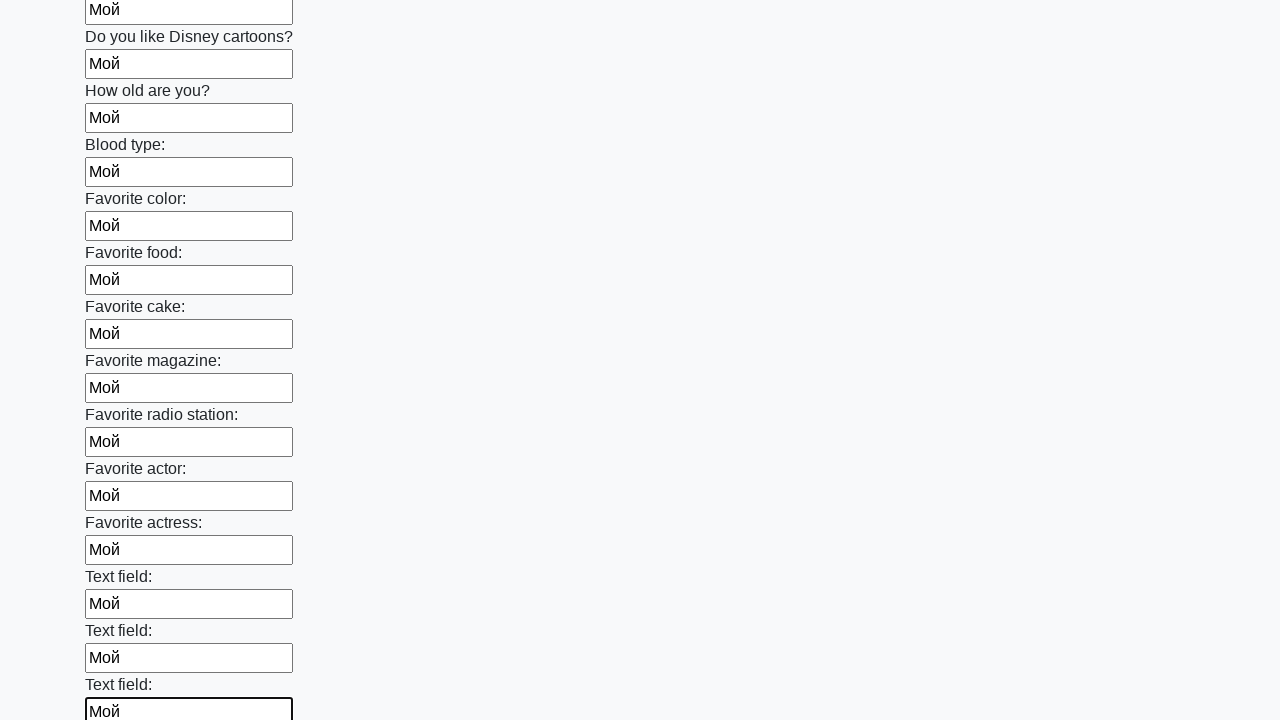

Filled input field 30 of 100 with text 'Мой' on .first_block input >> nth=29
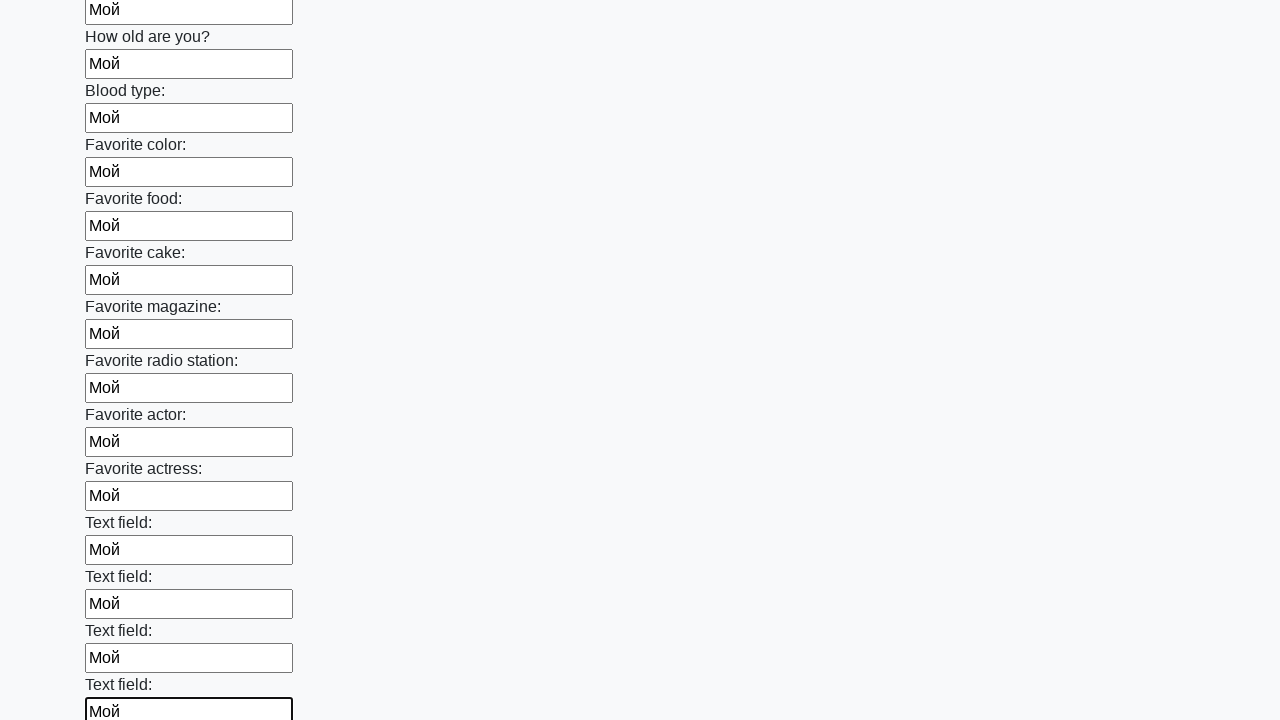

Filled input field 31 of 100 with text 'Мой' on .first_block input >> nth=30
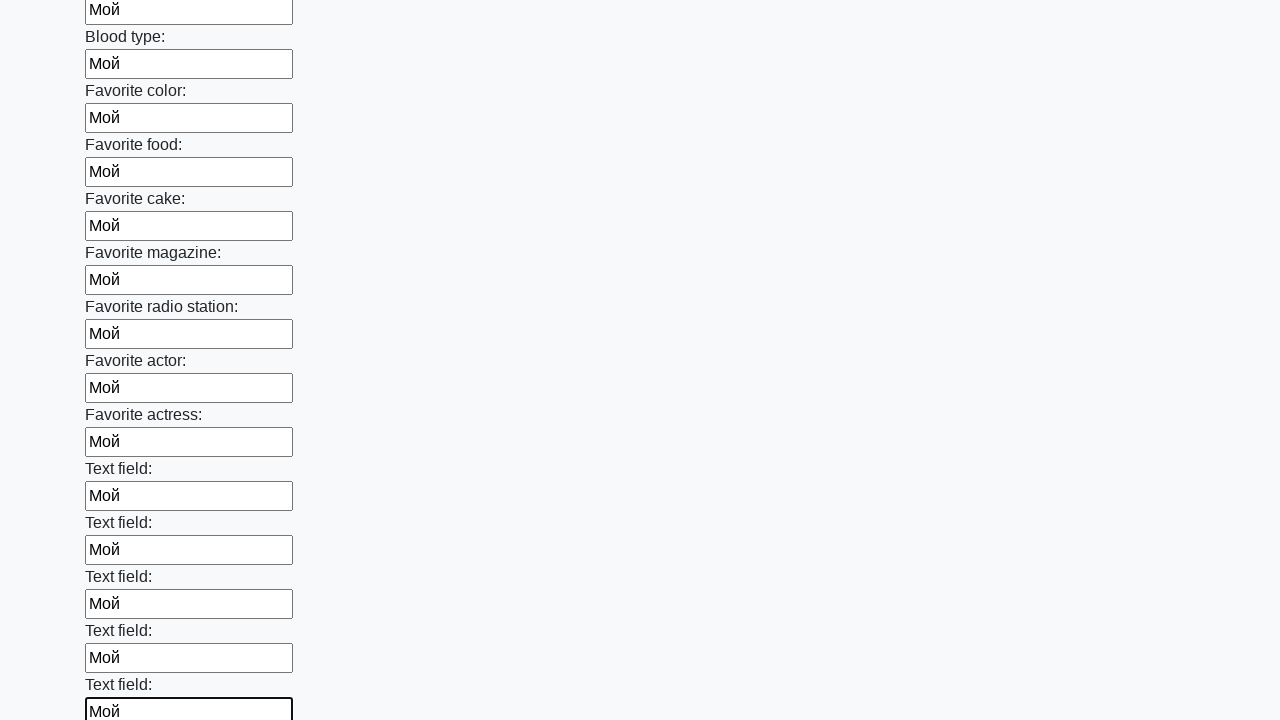

Filled input field 32 of 100 with text 'Мой' on .first_block input >> nth=31
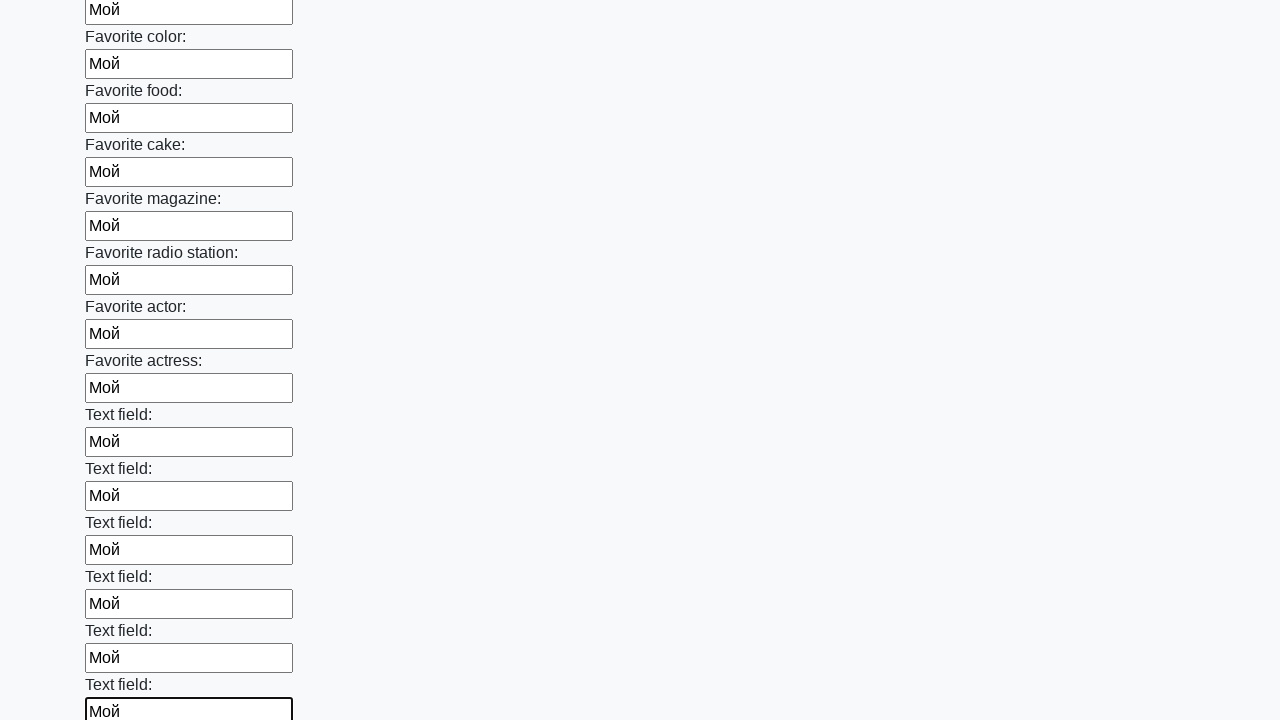

Filled input field 33 of 100 with text 'Мой' on .first_block input >> nth=32
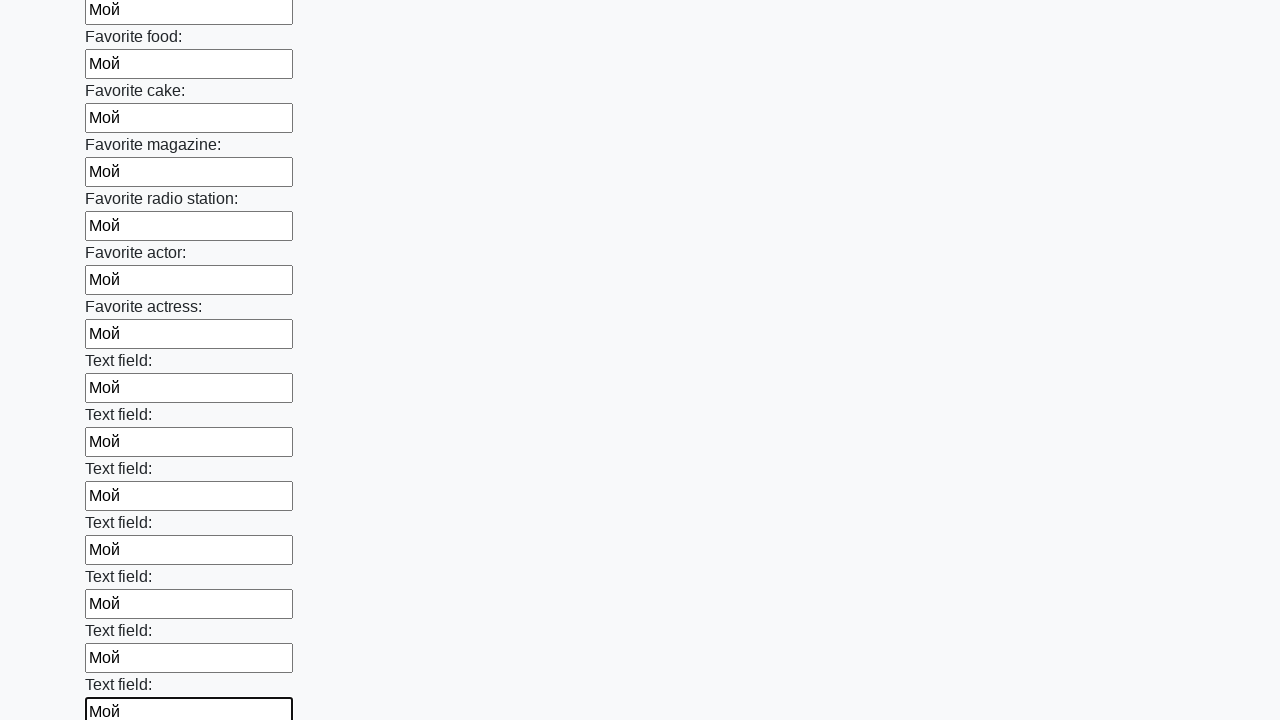

Filled input field 34 of 100 with text 'Мой' on .first_block input >> nth=33
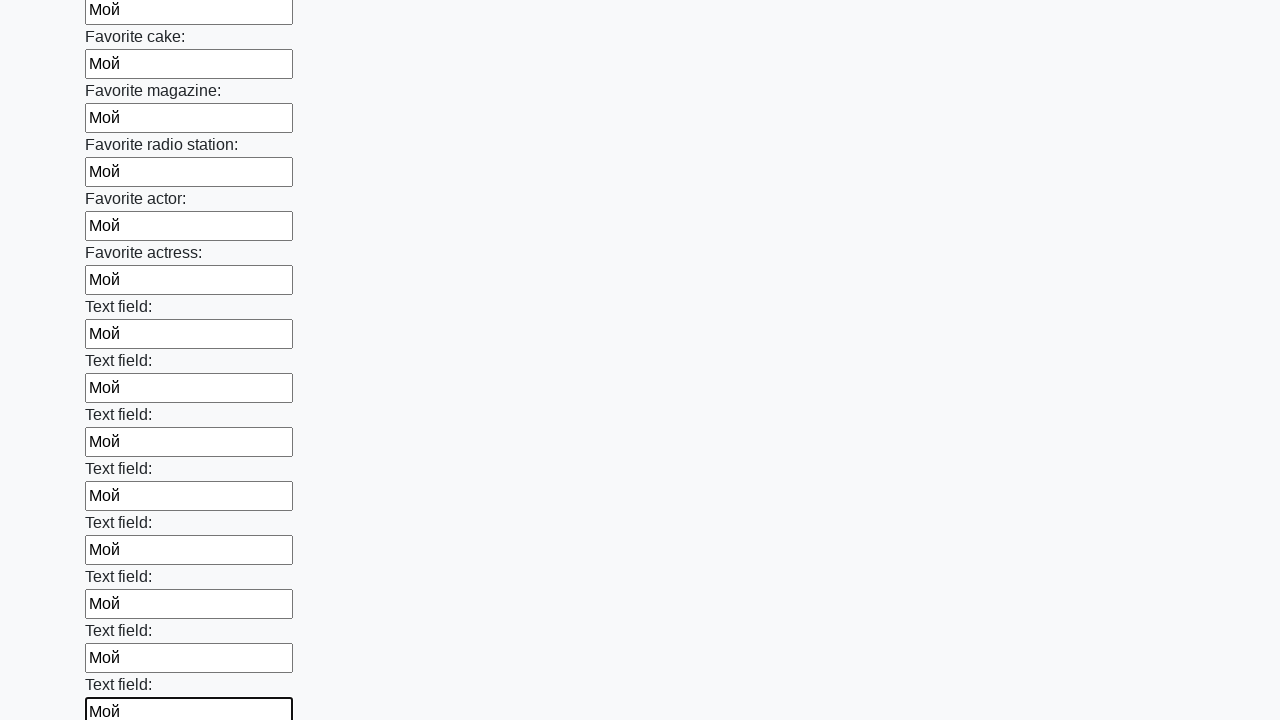

Filled input field 35 of 100 with text 'Мой' on .first_block input >> nth=34
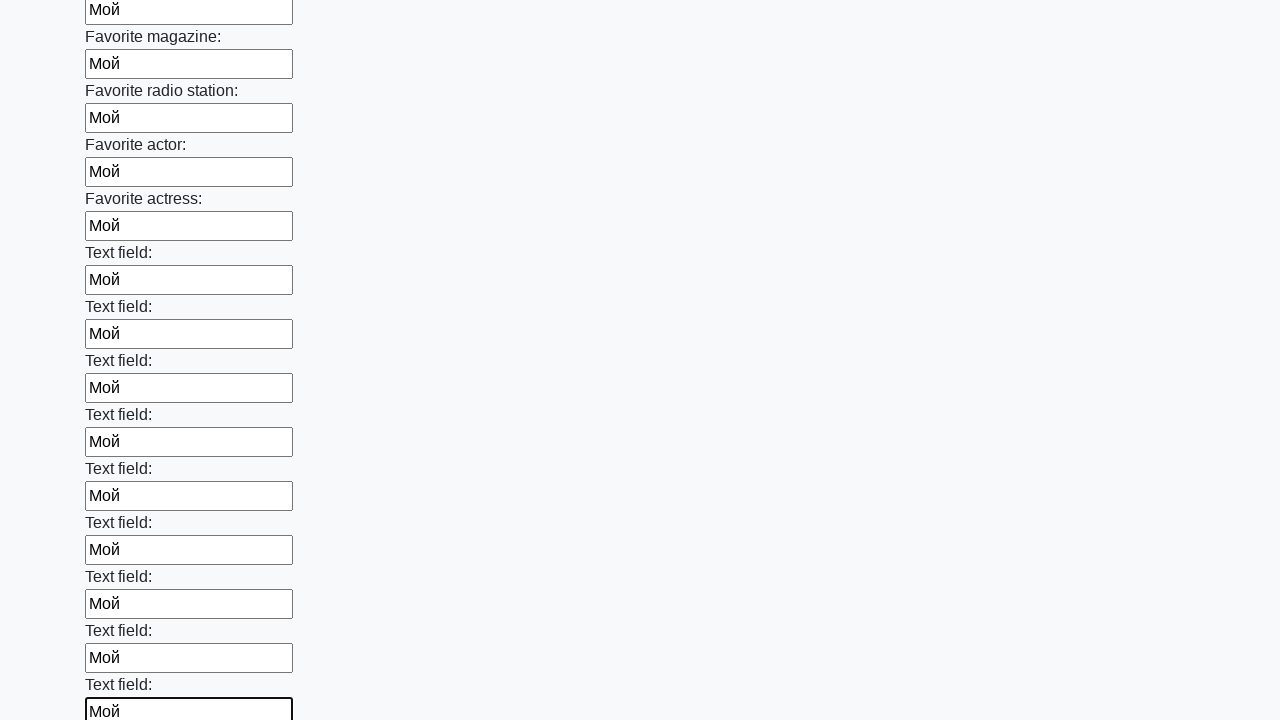

Filled input field 36 of 100 with text 'Мой' on .first_block input >> nth=35
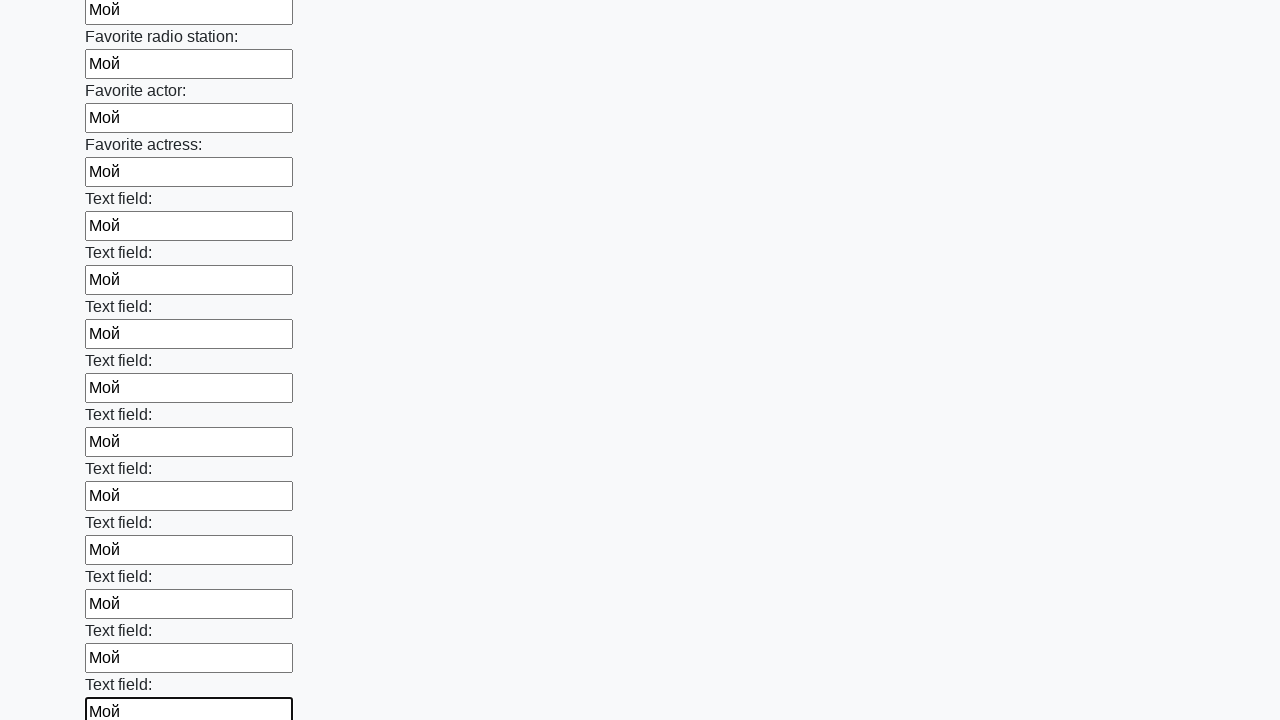

Filled input field 37 of 100 with text 'Мой' on .first_block input >> nth=36
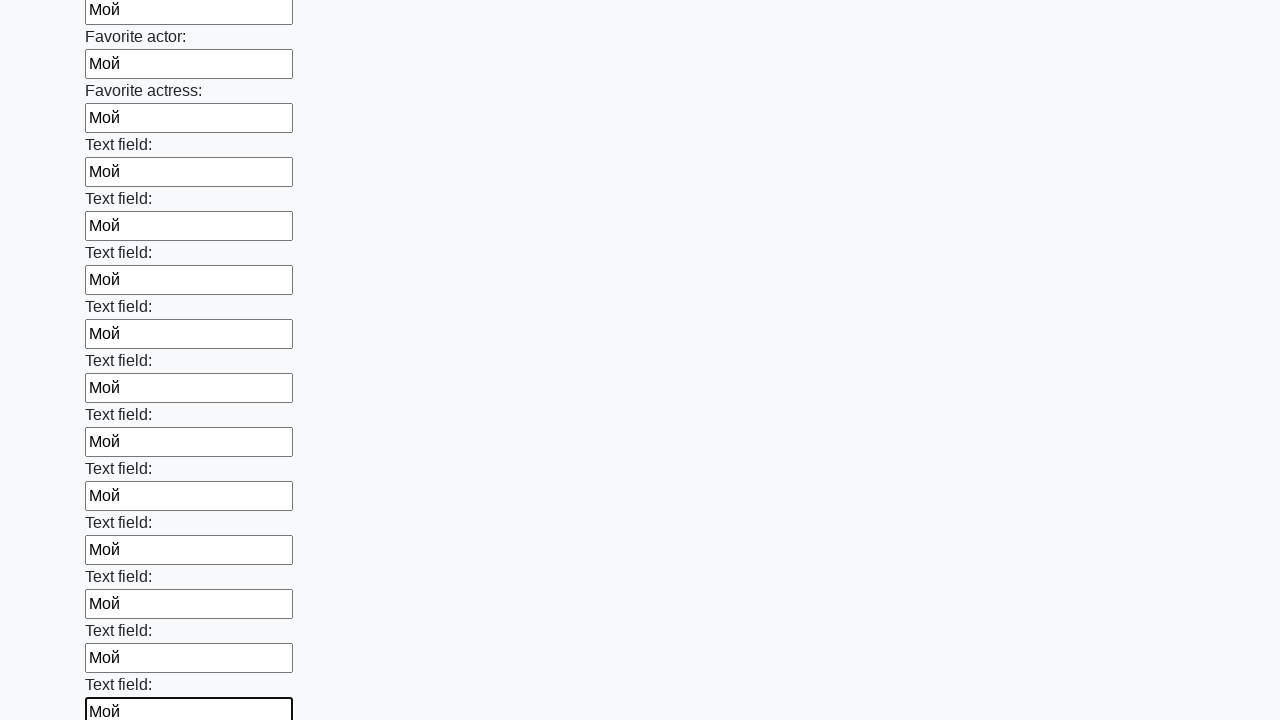

Filled input field 38 of 100 with text 'Мой' on .first_block input >> nth=37
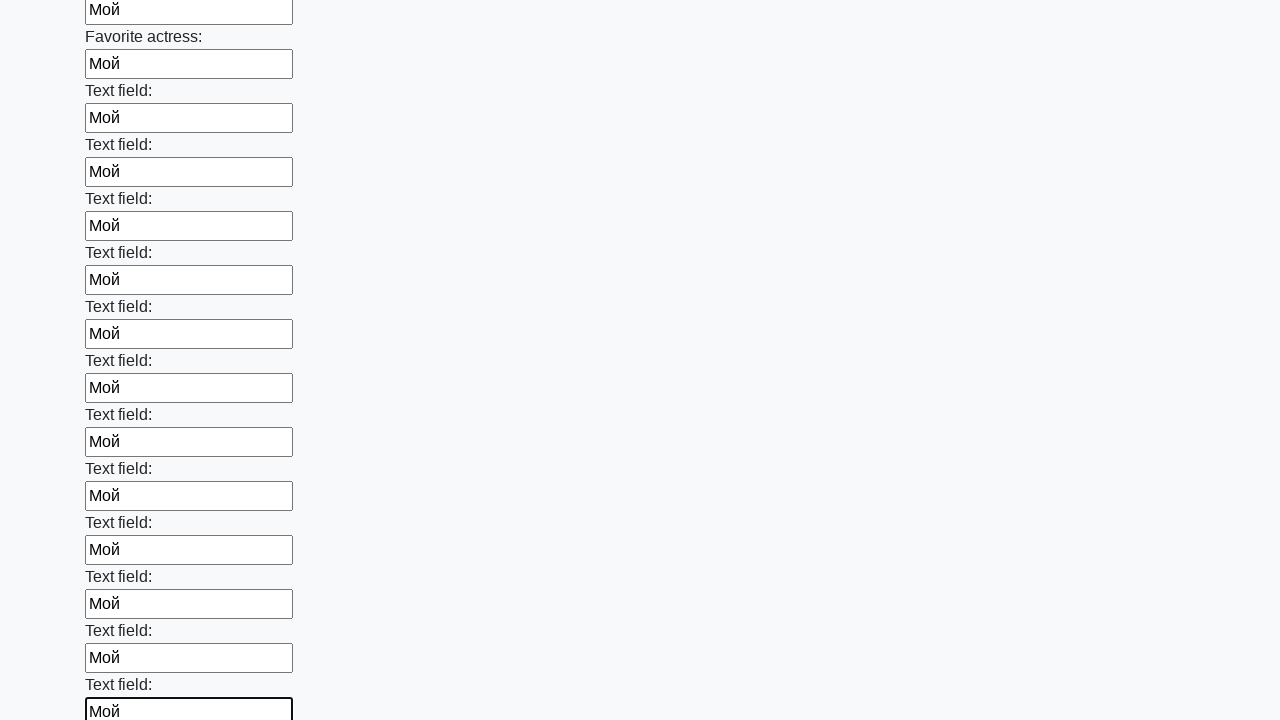

Filled input field 39 of 100 with text 'Мой' on .first_block input >> nth=38
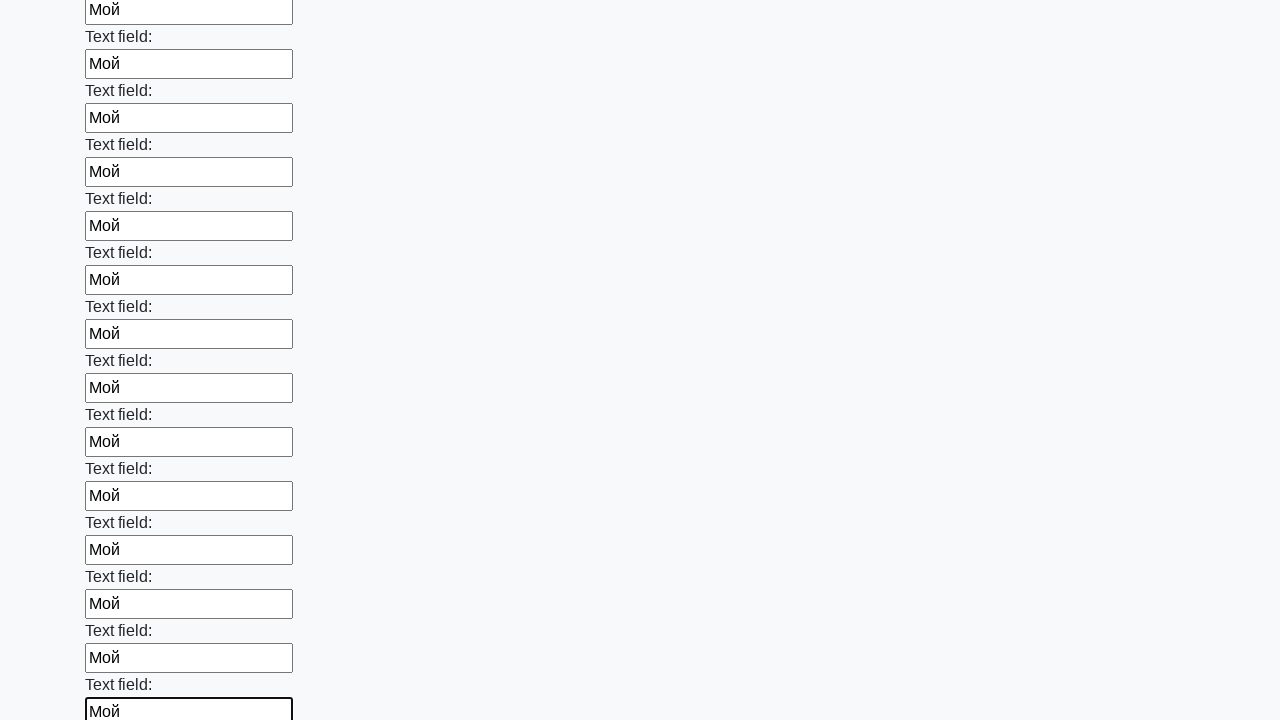

Filled input field 40 of 100 with text 'Мой' on .first_block input >> nth=39
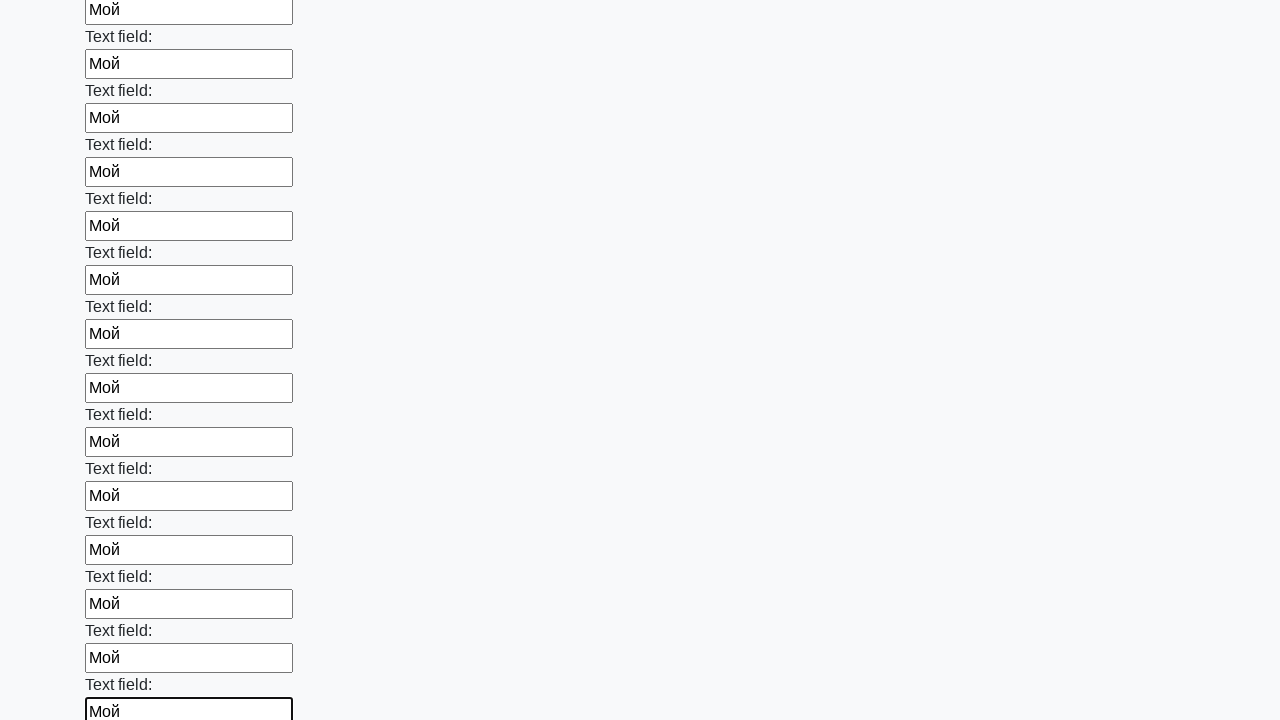

Filled input field 41 of 100 with text 'Мой' on .first_block input >> nth=40
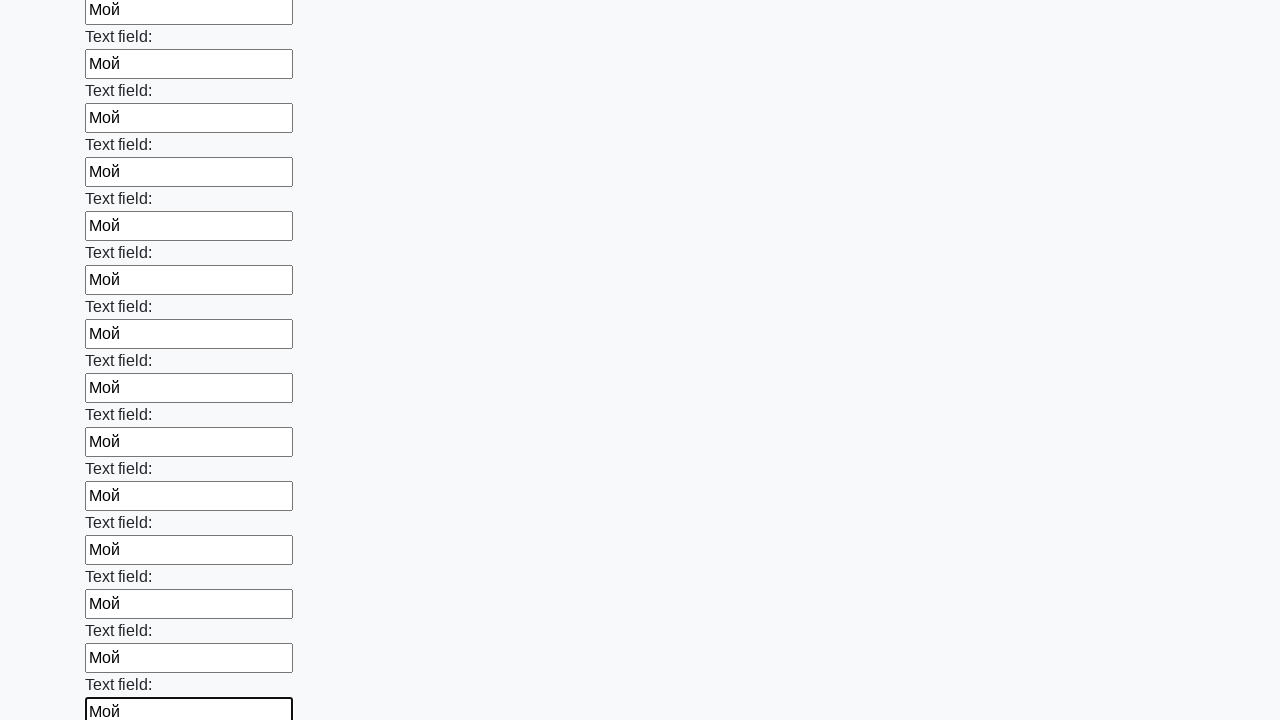

Filled input field 42 of 100 with text 'Мой' on .first_block input >> nth=41
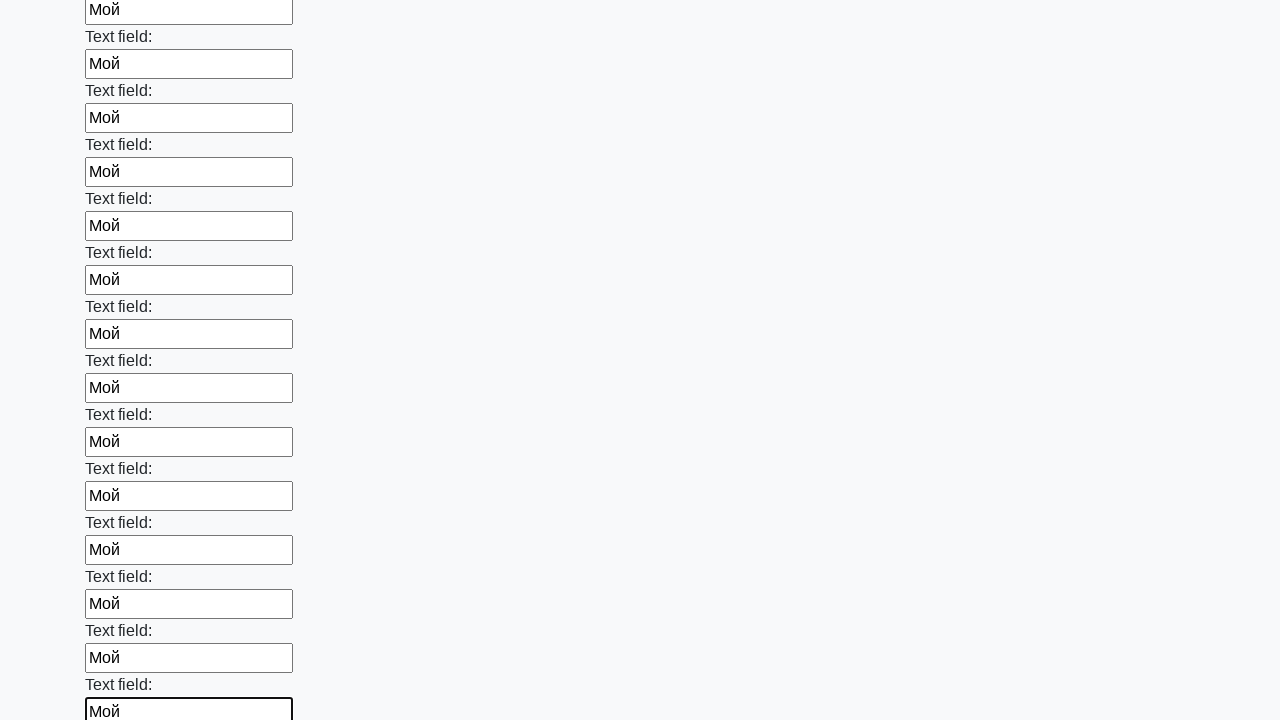

Filled input field 43 of 100 with text 'Мой' on .first_block input >> nth=42
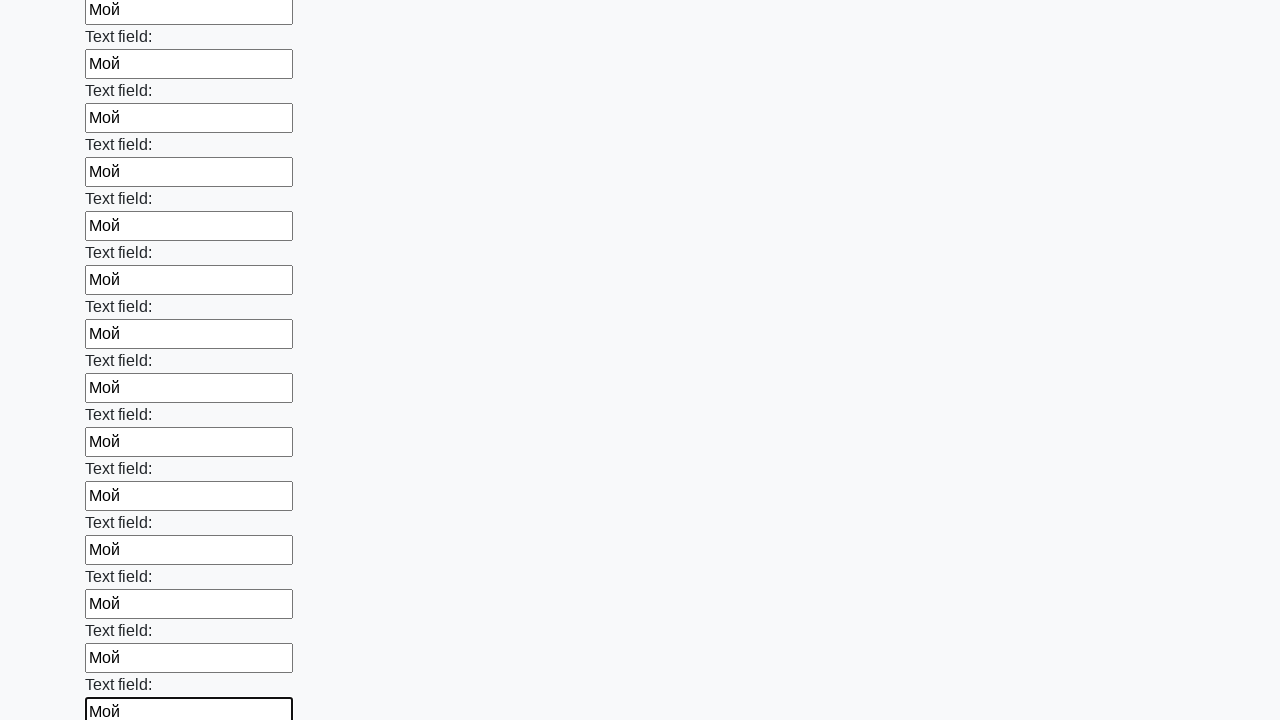

Filled input field 44 of 100 with text 'Мой' on .first_block input >> nth=43
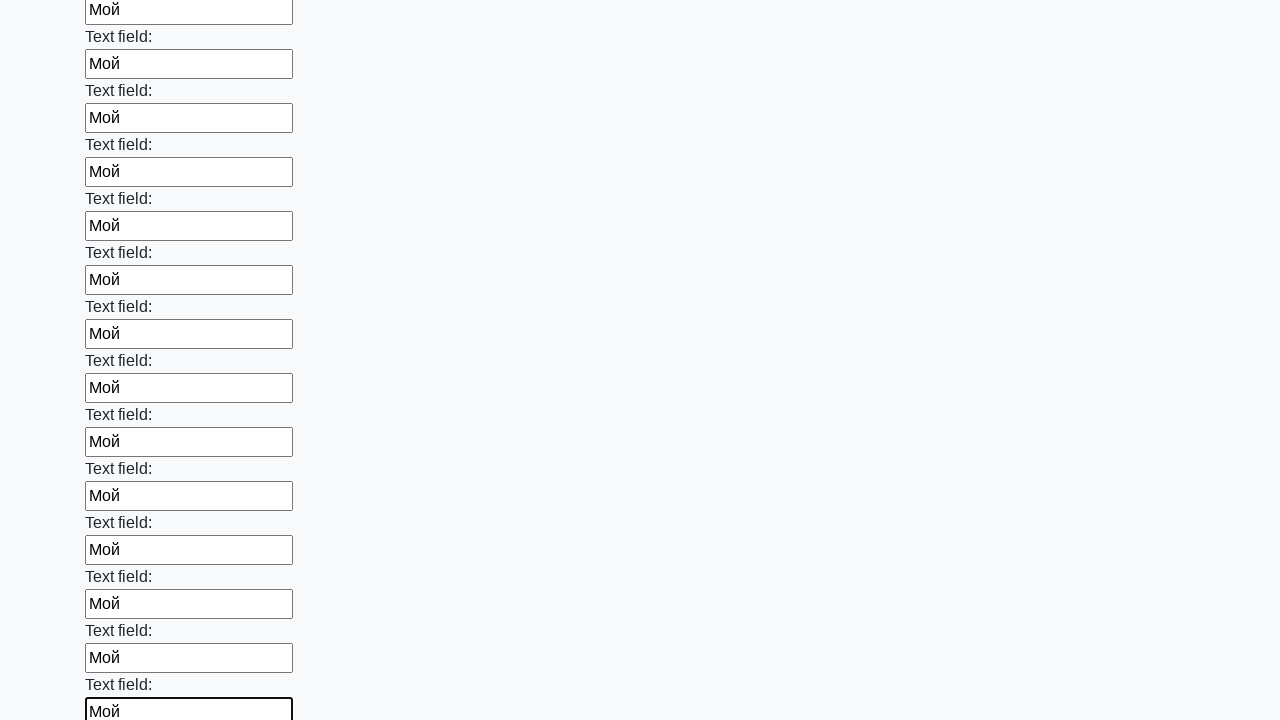

Filled input field 45 of 100 with text 'Мой' on .first_block input >> nth=44
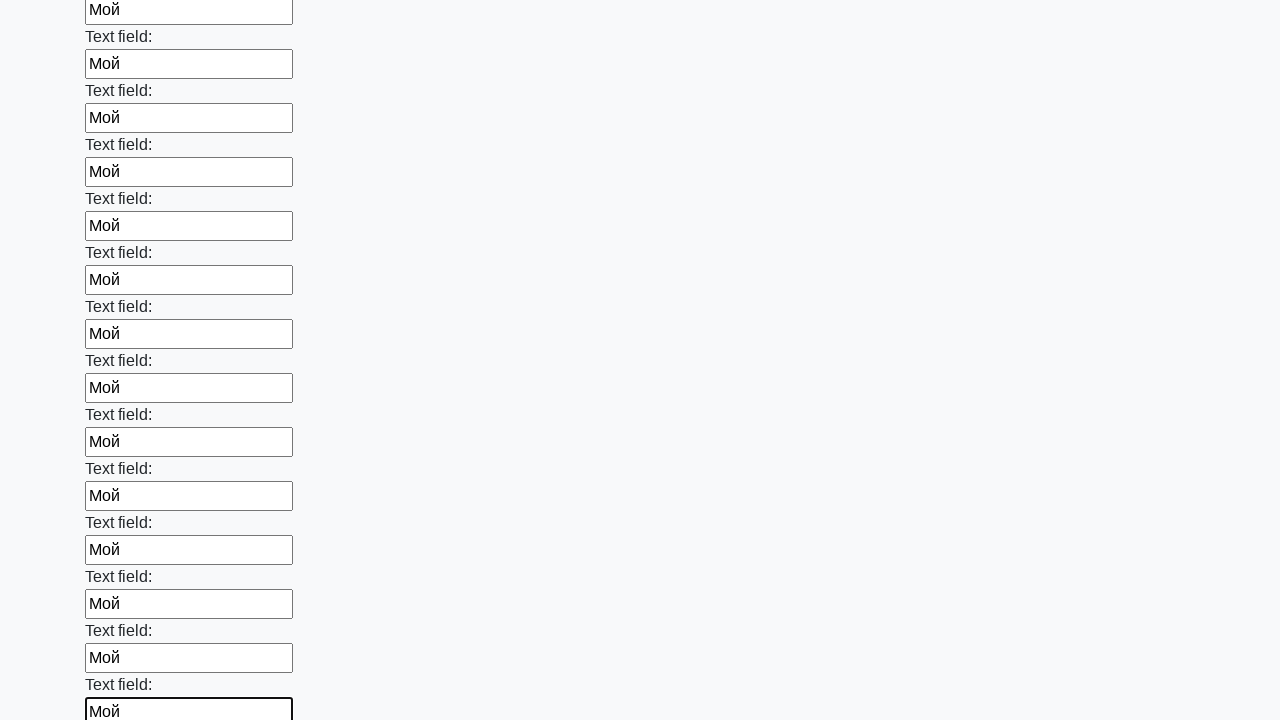

Filled input field 46 of 100 with text 'Мой' on .first_block input >> nth=45
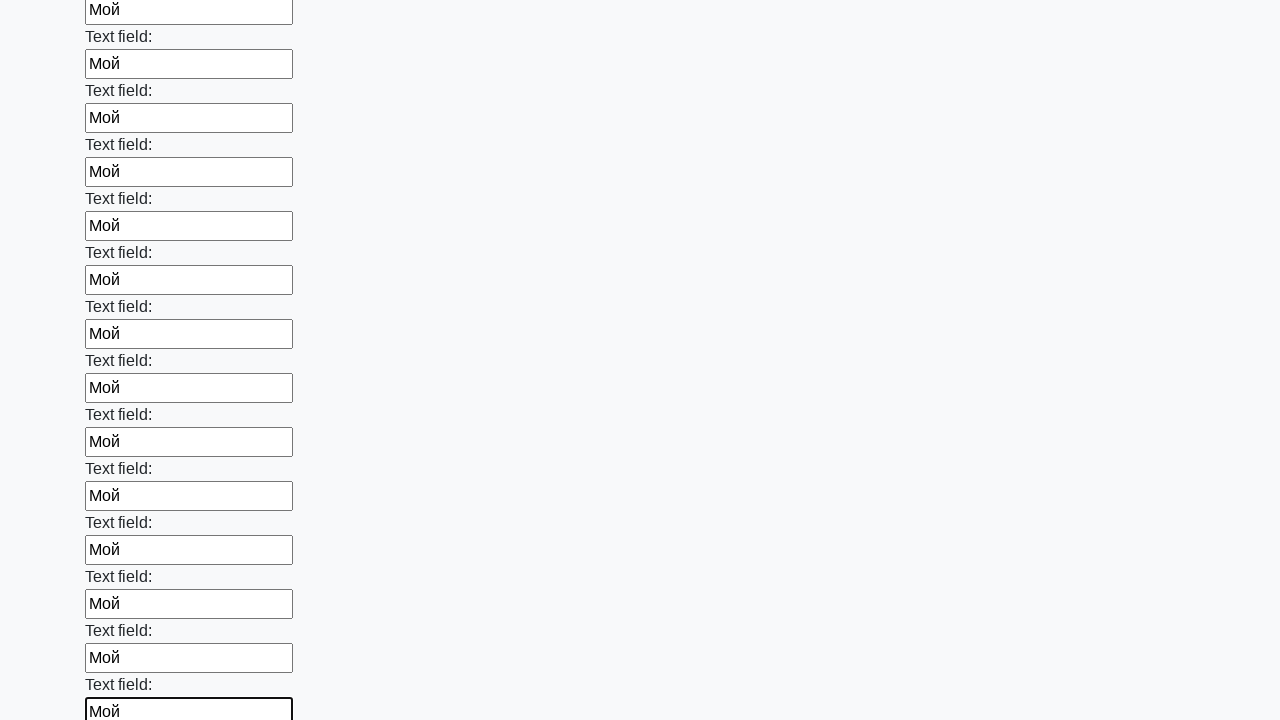

Filled input field 47 of 100 with text 'Мой' on .first_block input >> nth=46
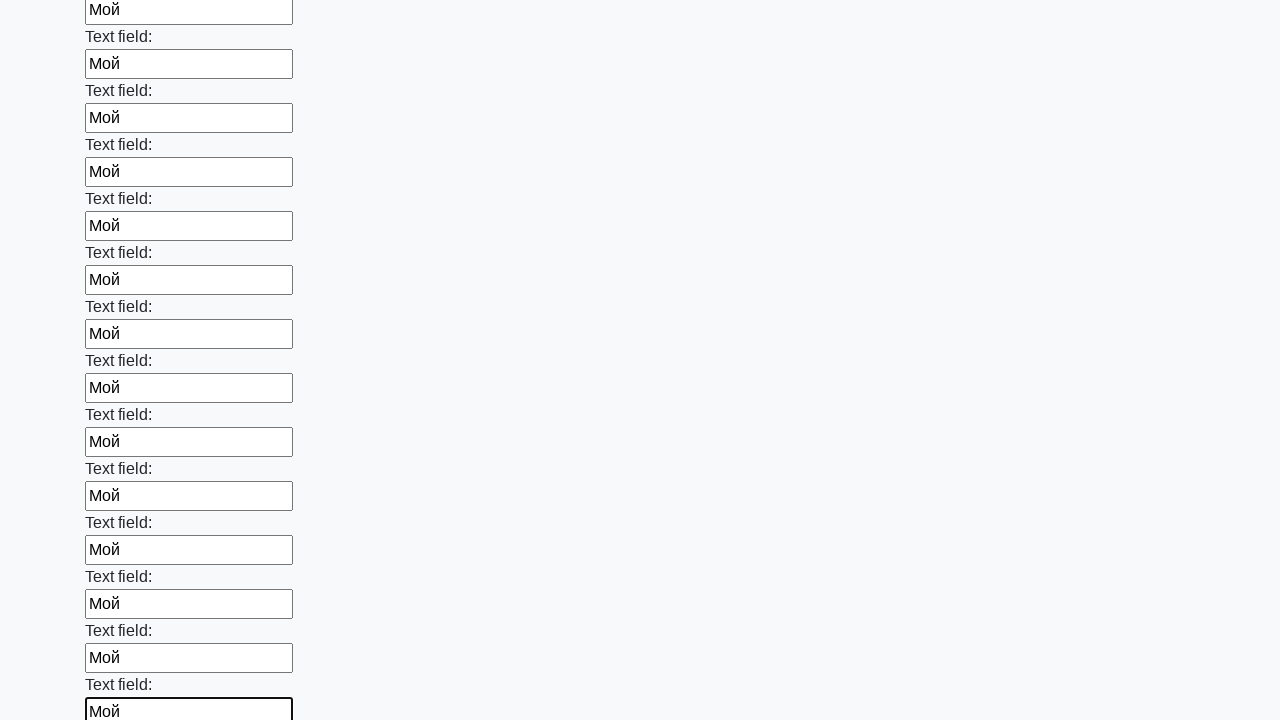

Filled input field 48 of 100 with text 'Мой' on .first_block input >> nth=47
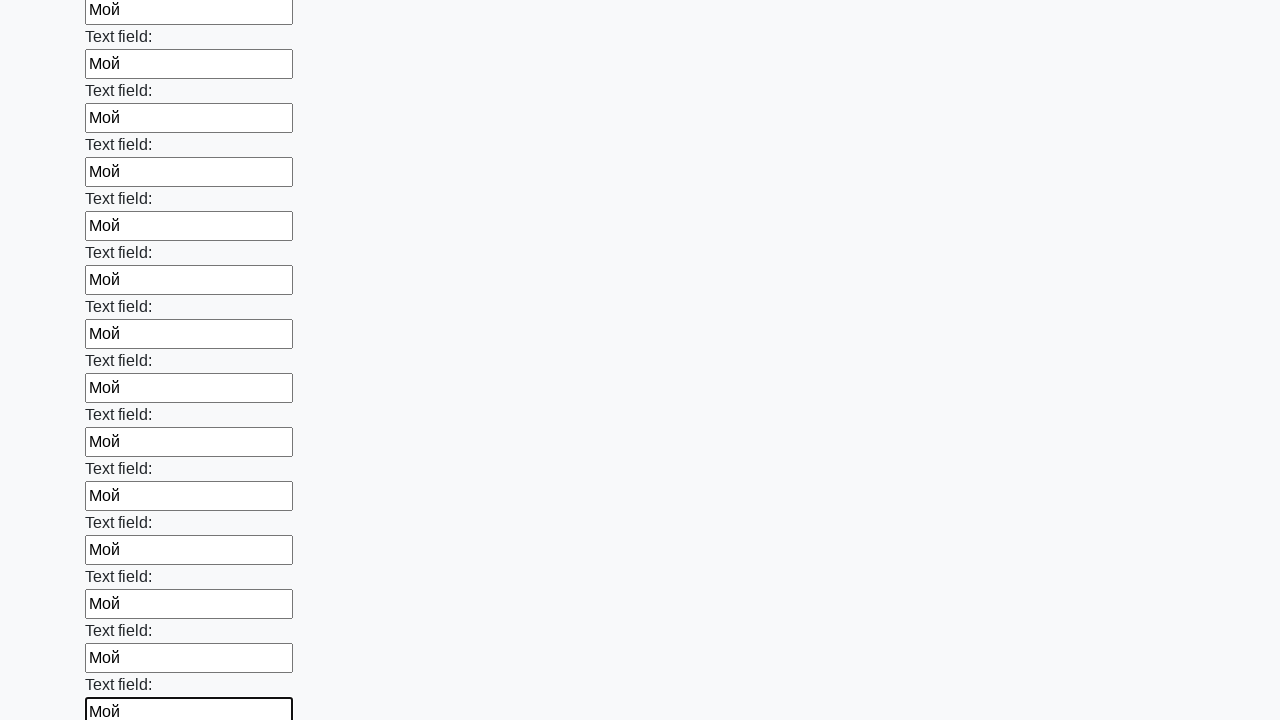

Filled input field 49 of 100 with text 'Мой' on .first_block input >> nth=48
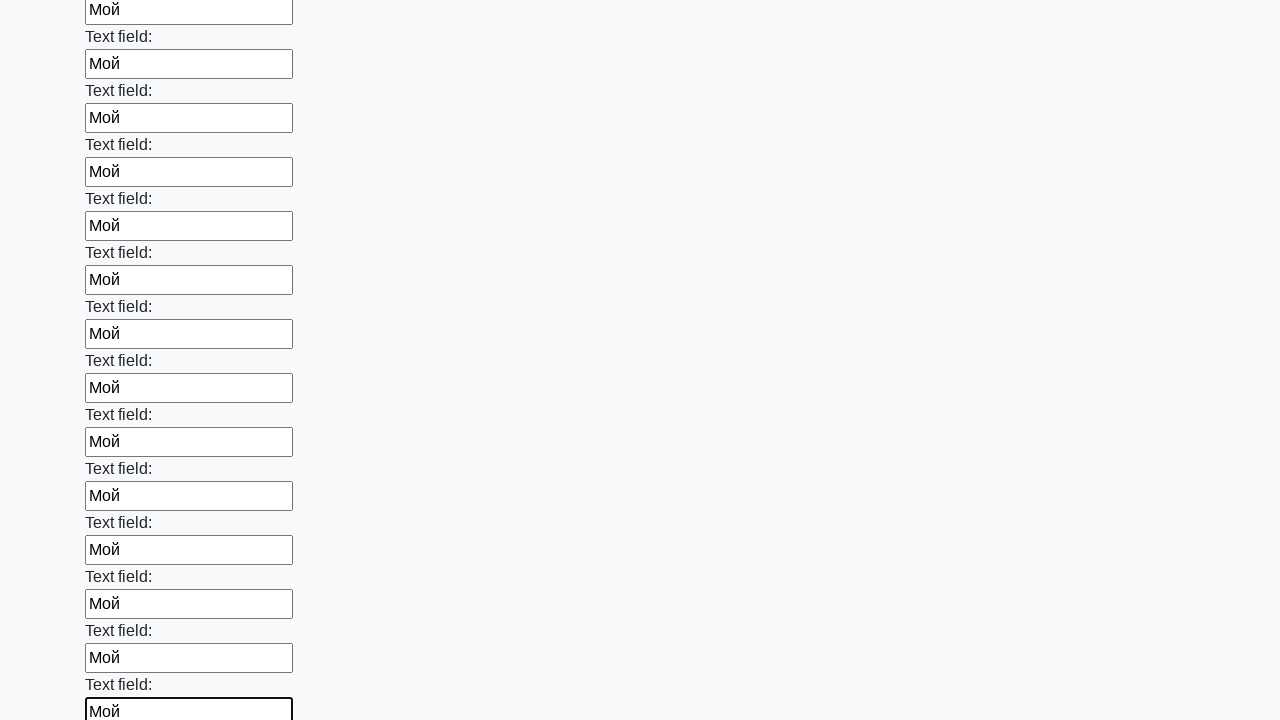

Filled input field 50 of 100 with text 'Мой' on .first_block input >> nth=49
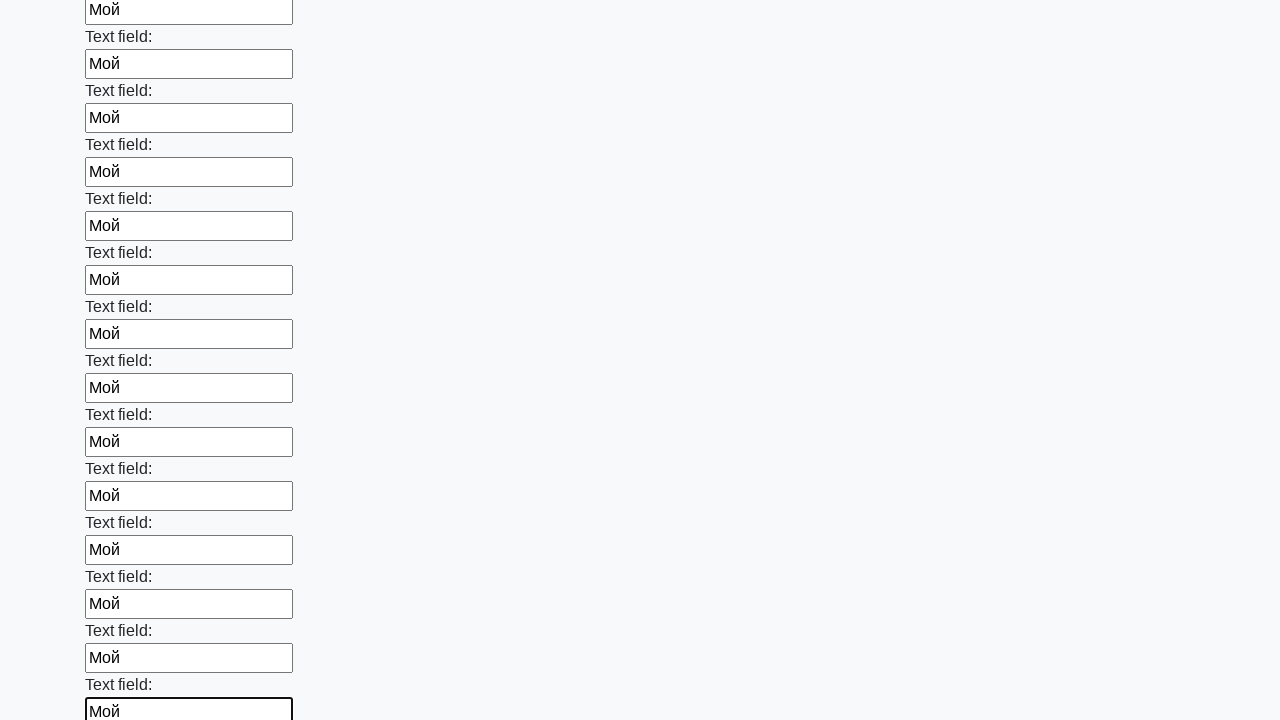

Filled input field 51 of 100 with text 'Мой' on .first_block input >> nth=50
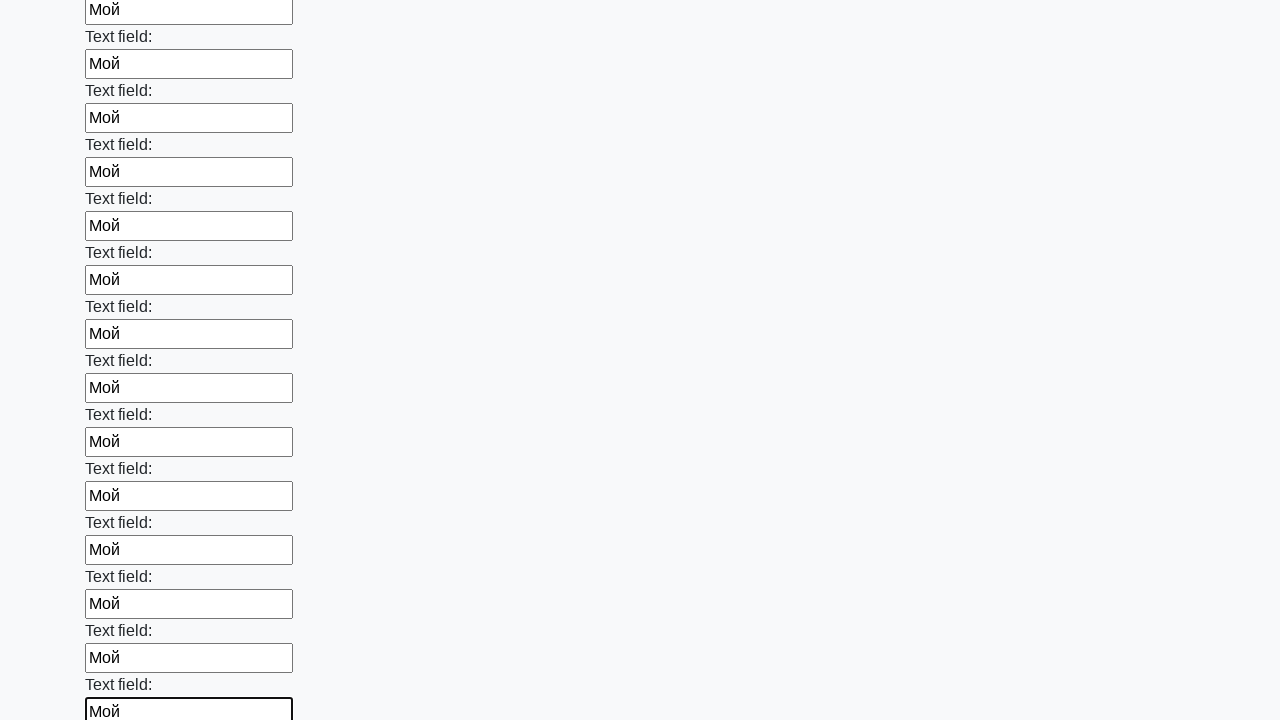

Filled input field 52 of 100 with text 'Мой' on .first_block input >> nth=51
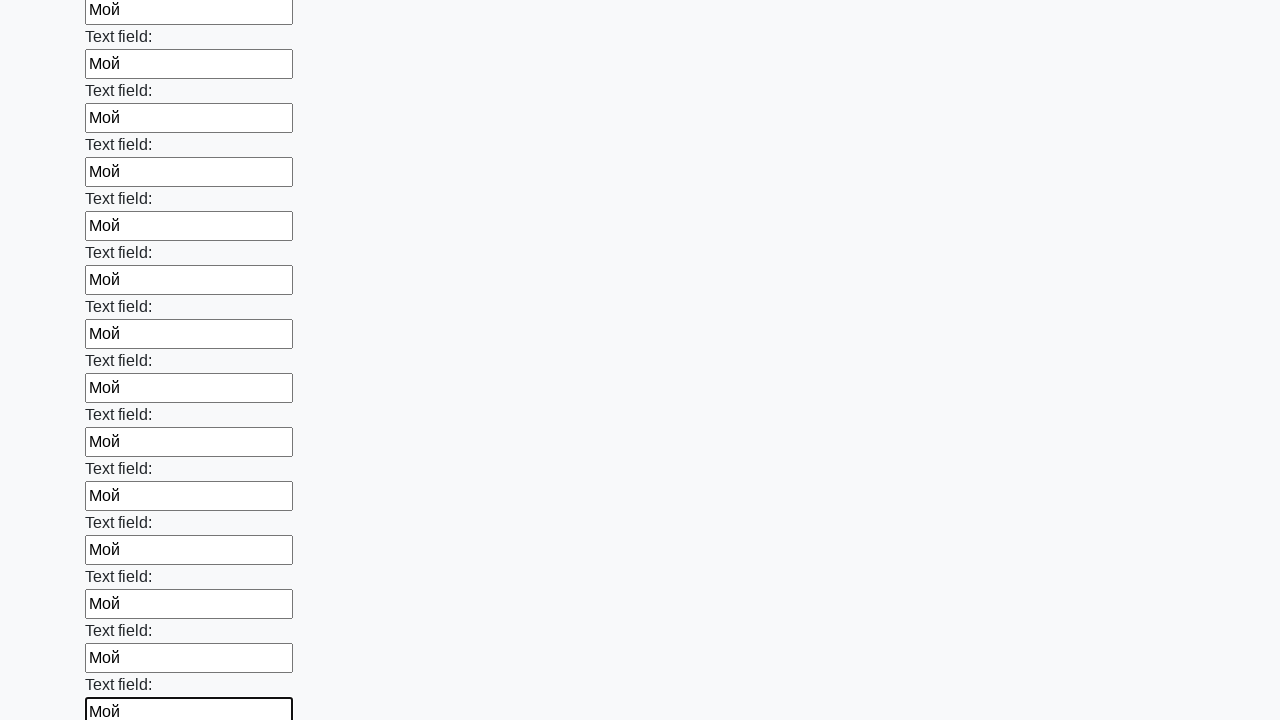

Filled input field 53 of 100 with text 'Мой' on .first_block input >> nth=52
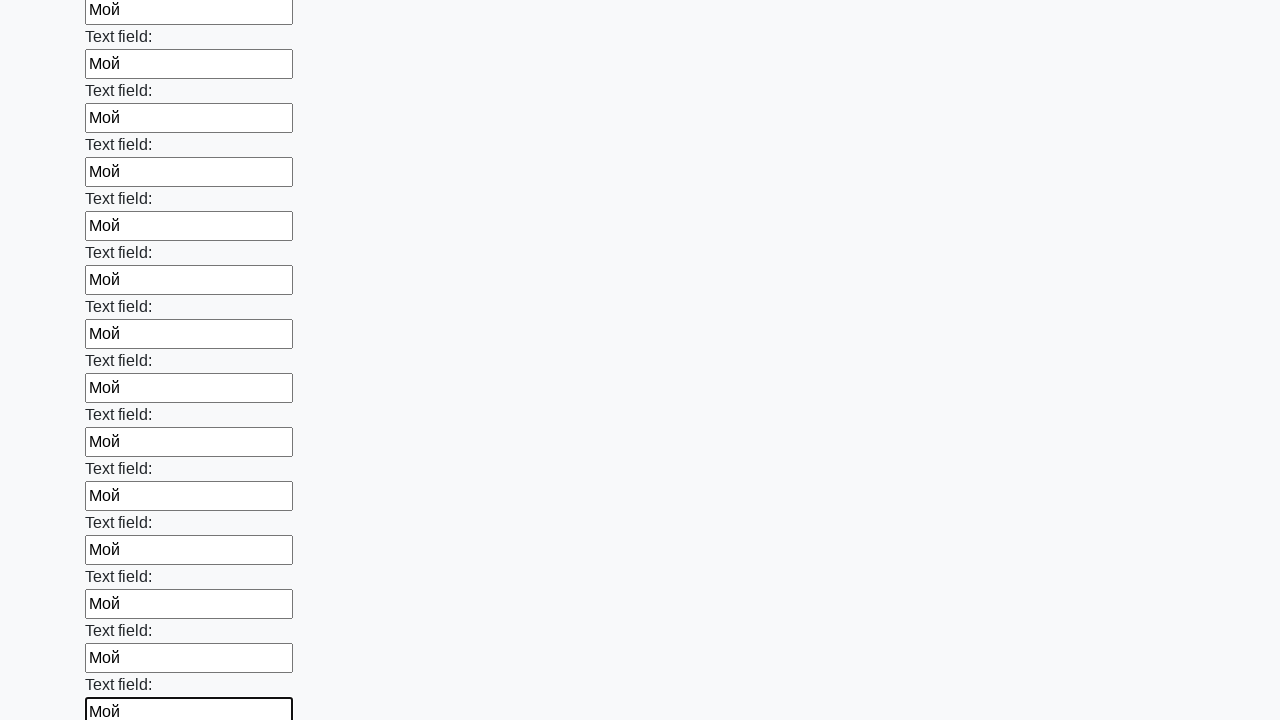

Filled input field 54 of 100 with text 'Мой' on .first_block input >> nth=53
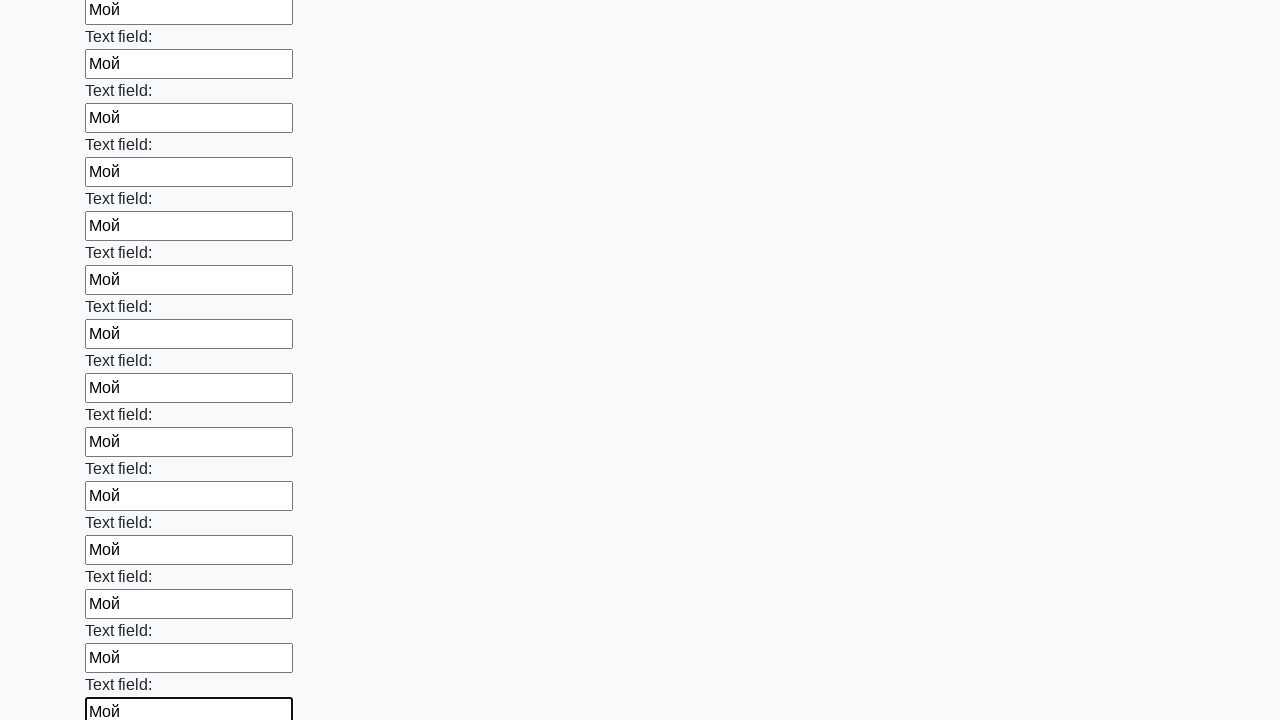

Filled input field 55 of 100 with text 'Мой' on .first_block input >> nth=54
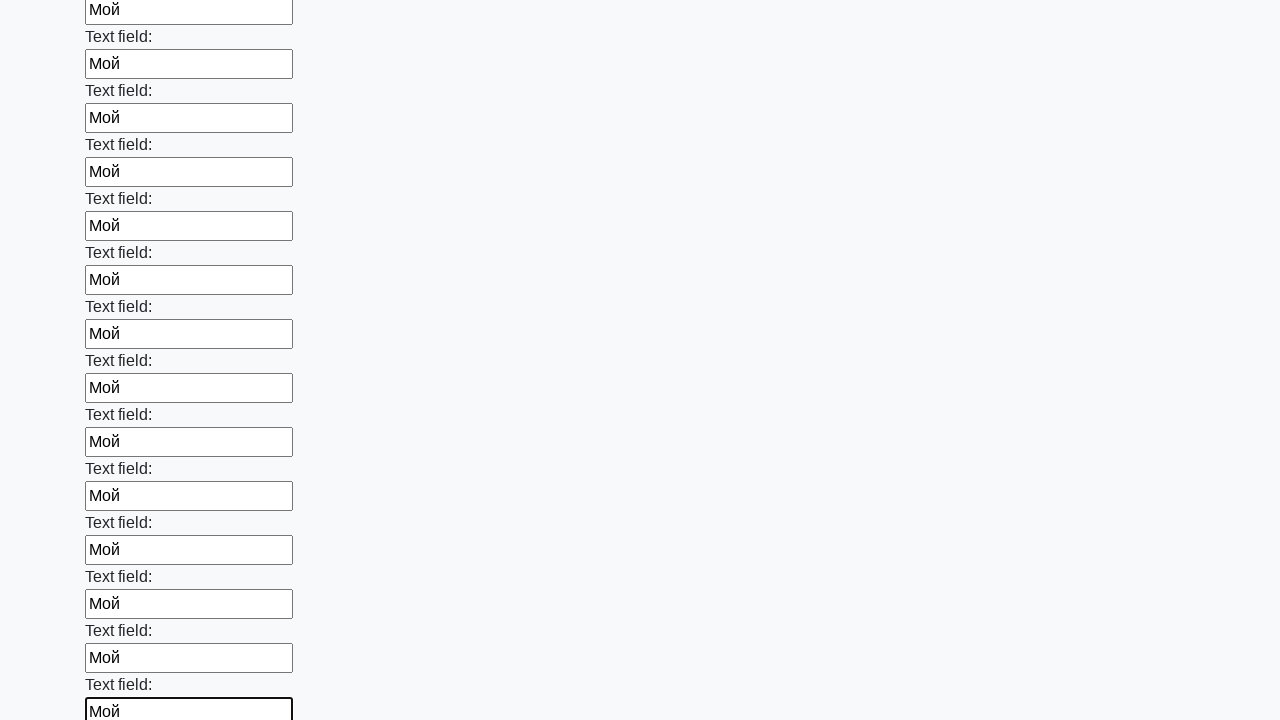

Filled input field 56 of 100 with text 'Мой' on .first_block input >> nth=55
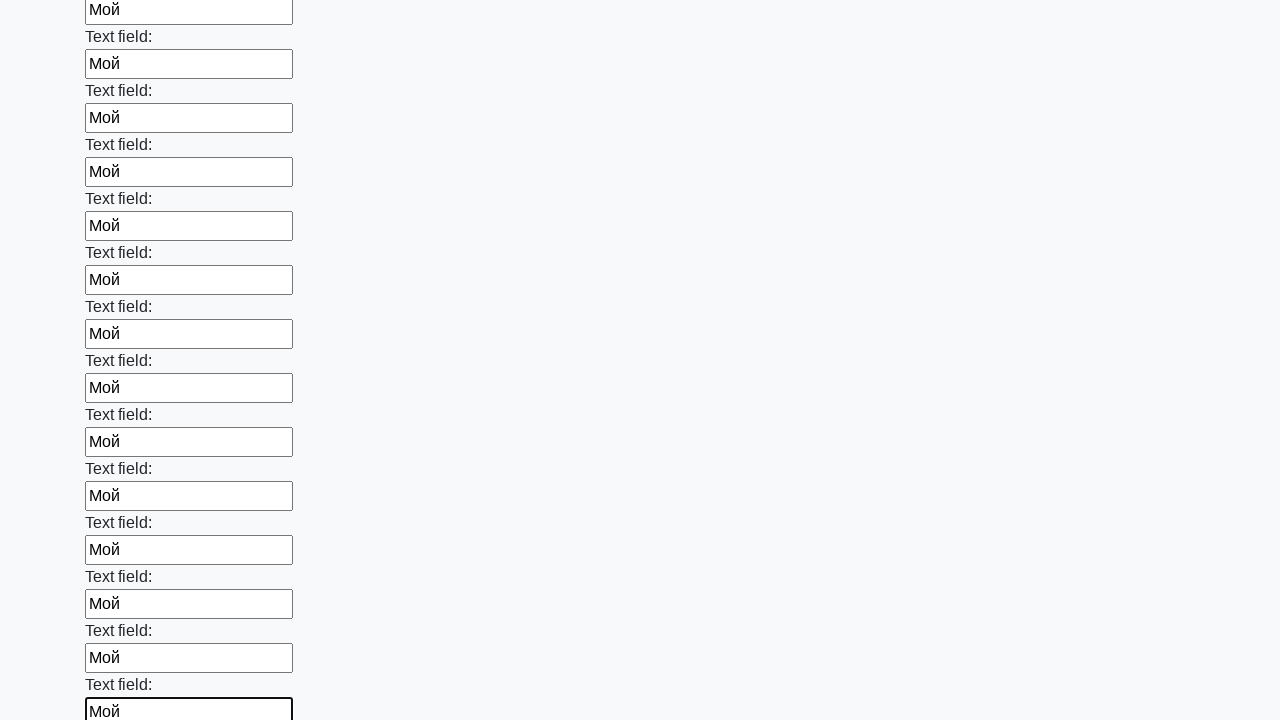

Filled input field 57 of 100 with text 'Мой' on .first_block input >> nth=56
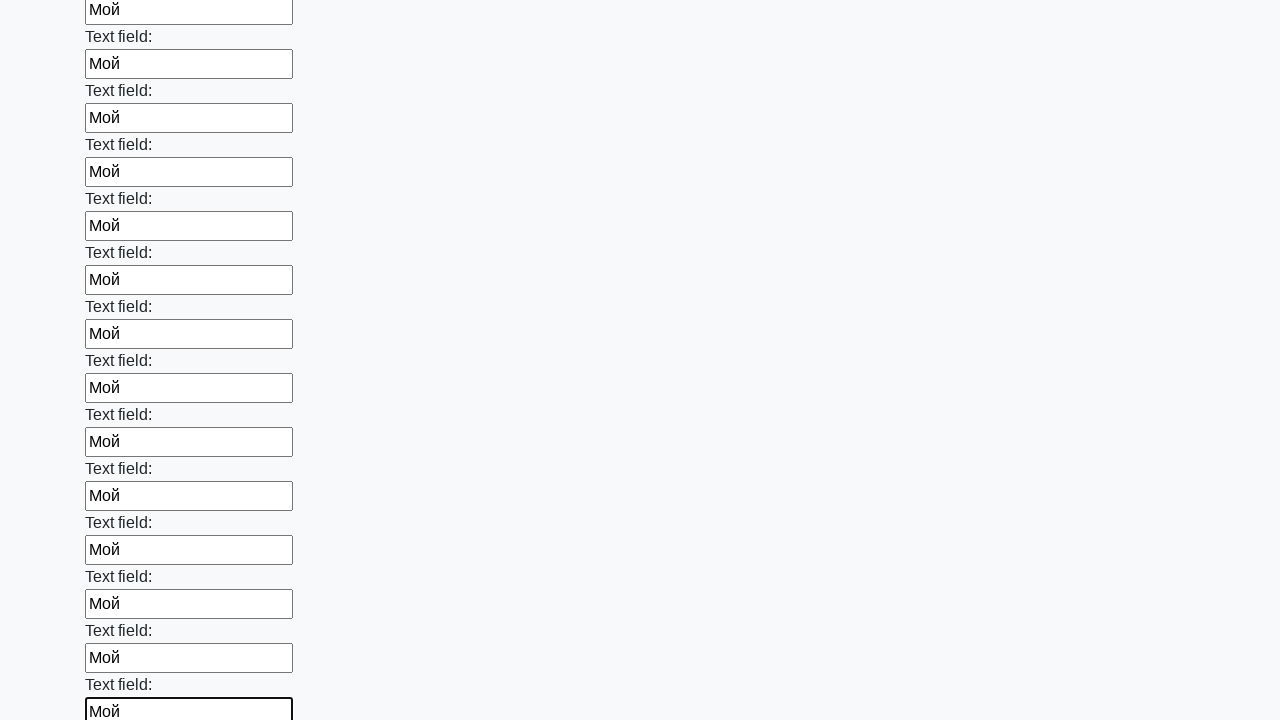

Filled input field 58 of 100 with text 'Мой' on .first_block input >> nth=57
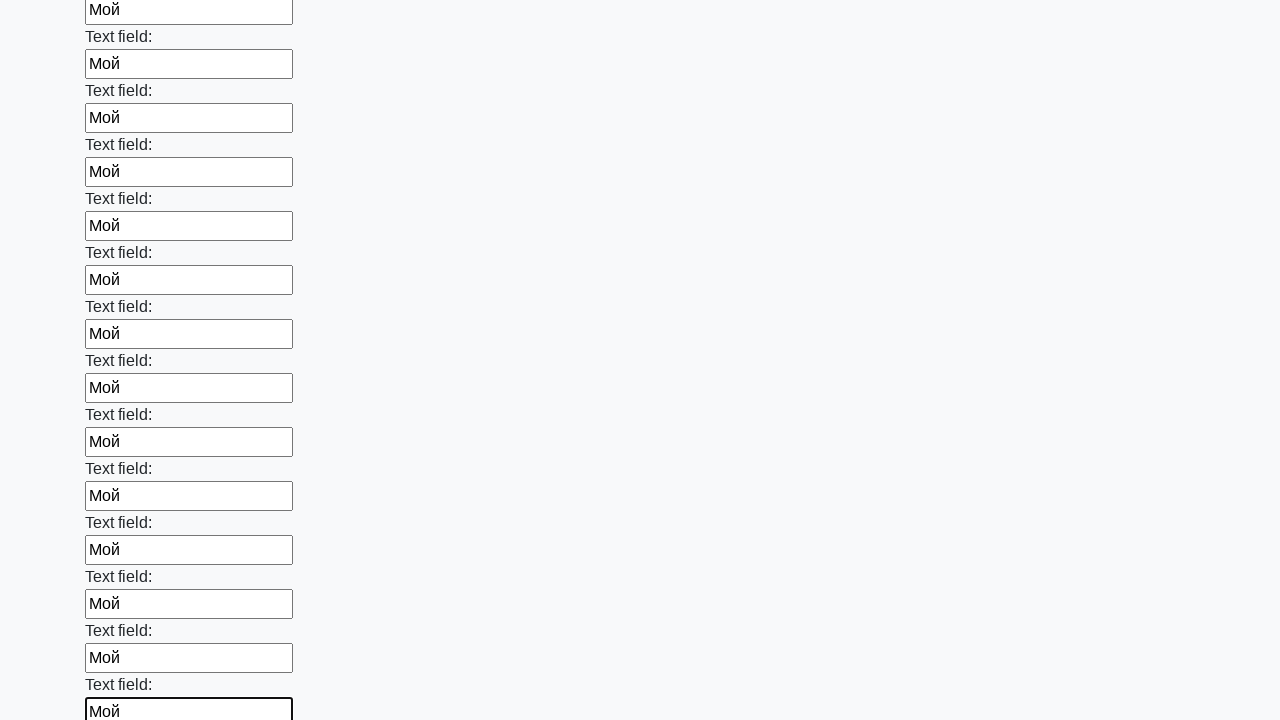

Filled input field 59 of 100 with text 'Мой' on .first_block input >> nth=58
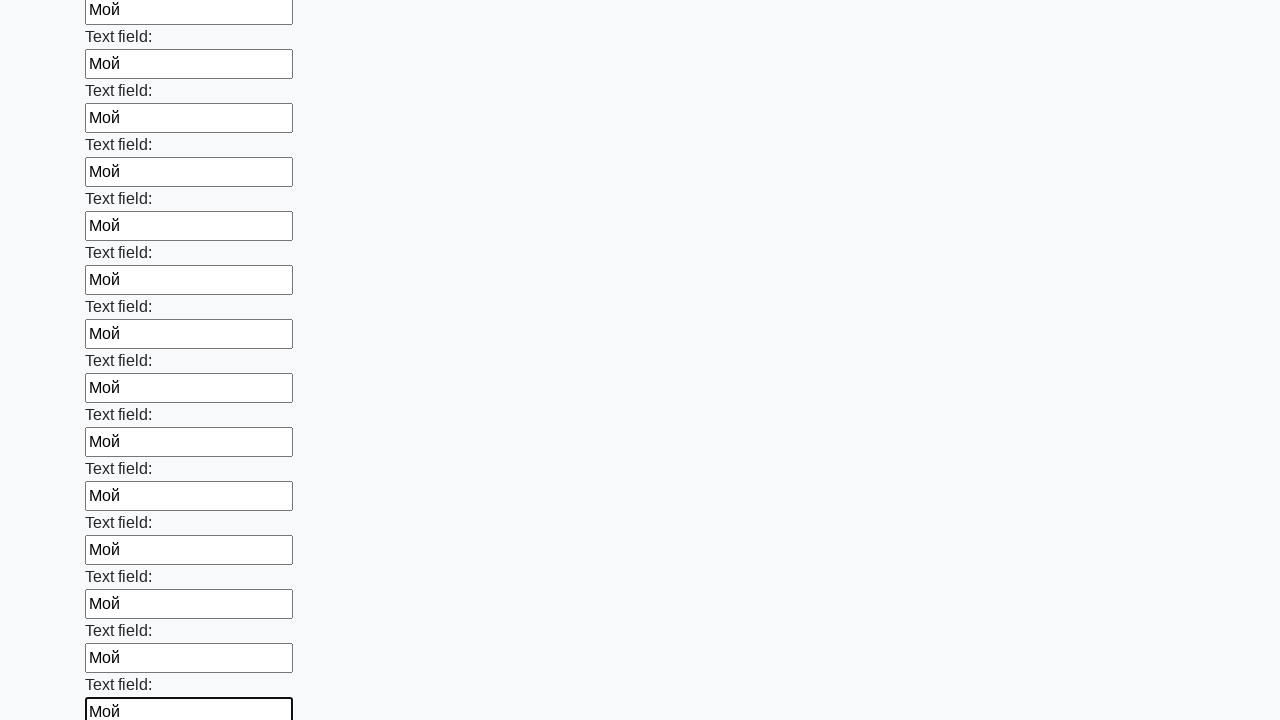

Filled input field 60 of 100 with text 'Мой' on .first_block input >> nth=59
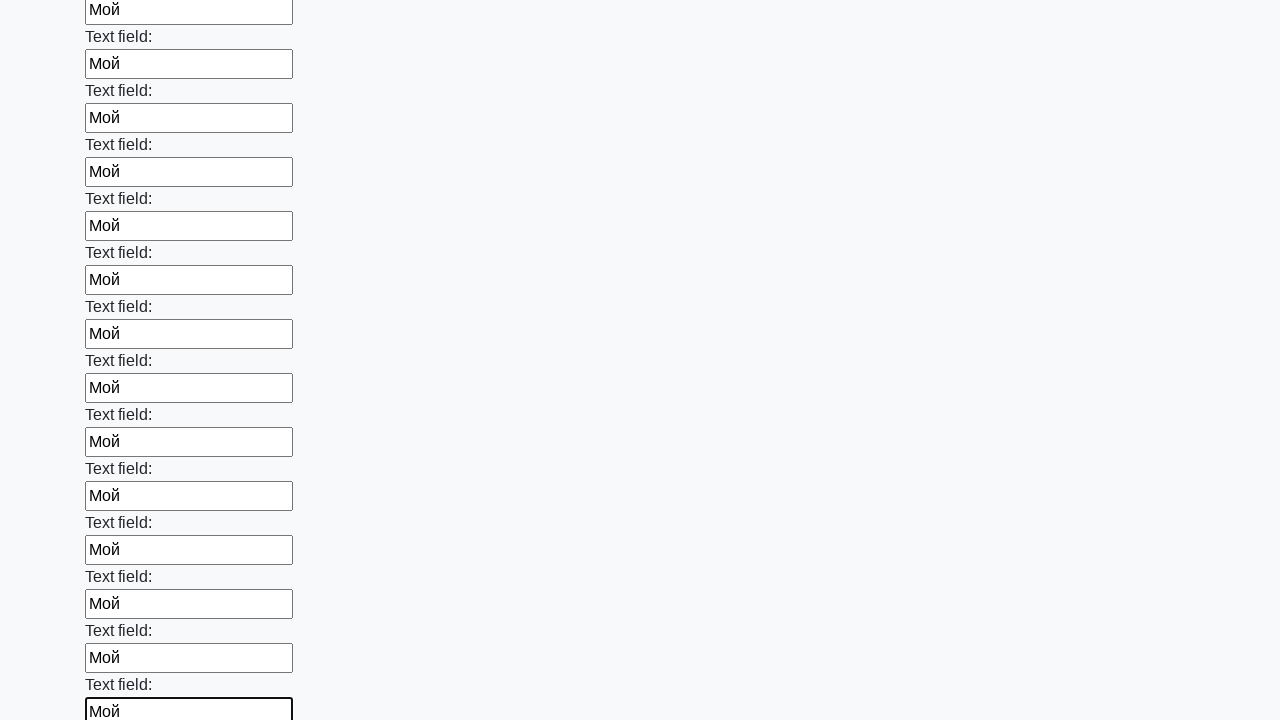

Filled input field 61 of 100 with text 'Мой' on .first_block input >> nth=60
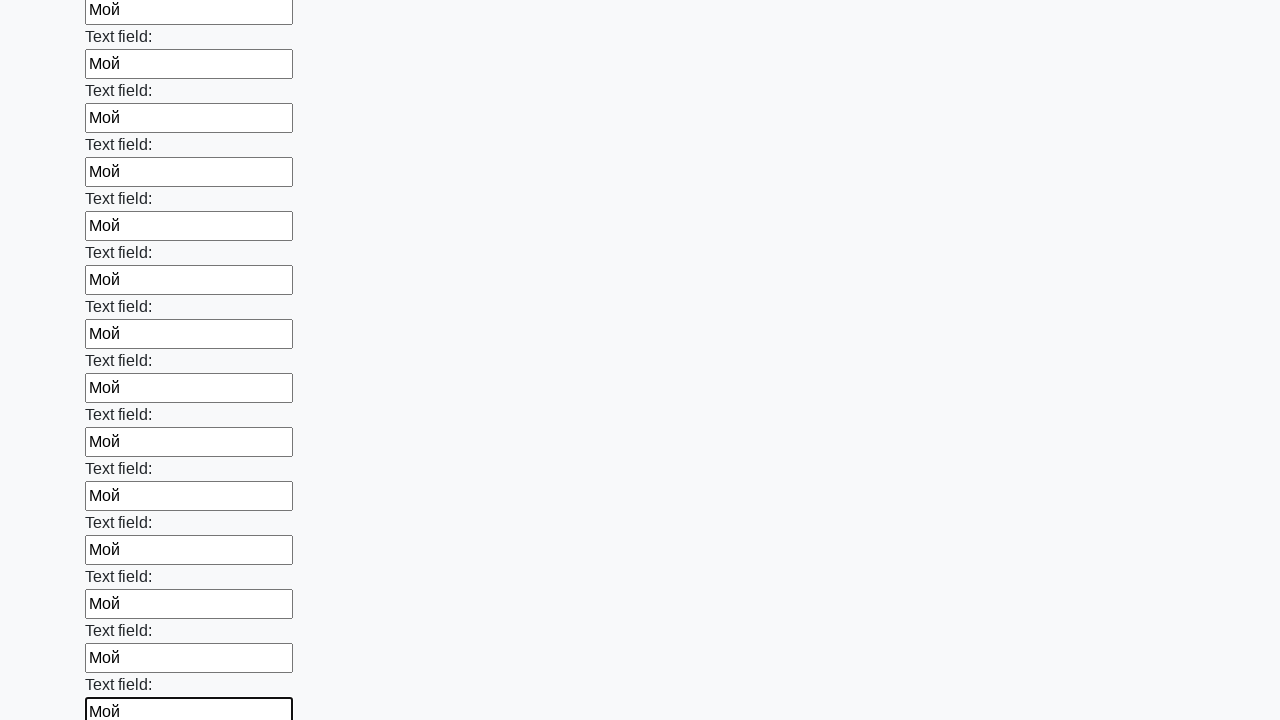

Filled input field 62 of 100 with text 'Мой' on .first_block input >> nth=61
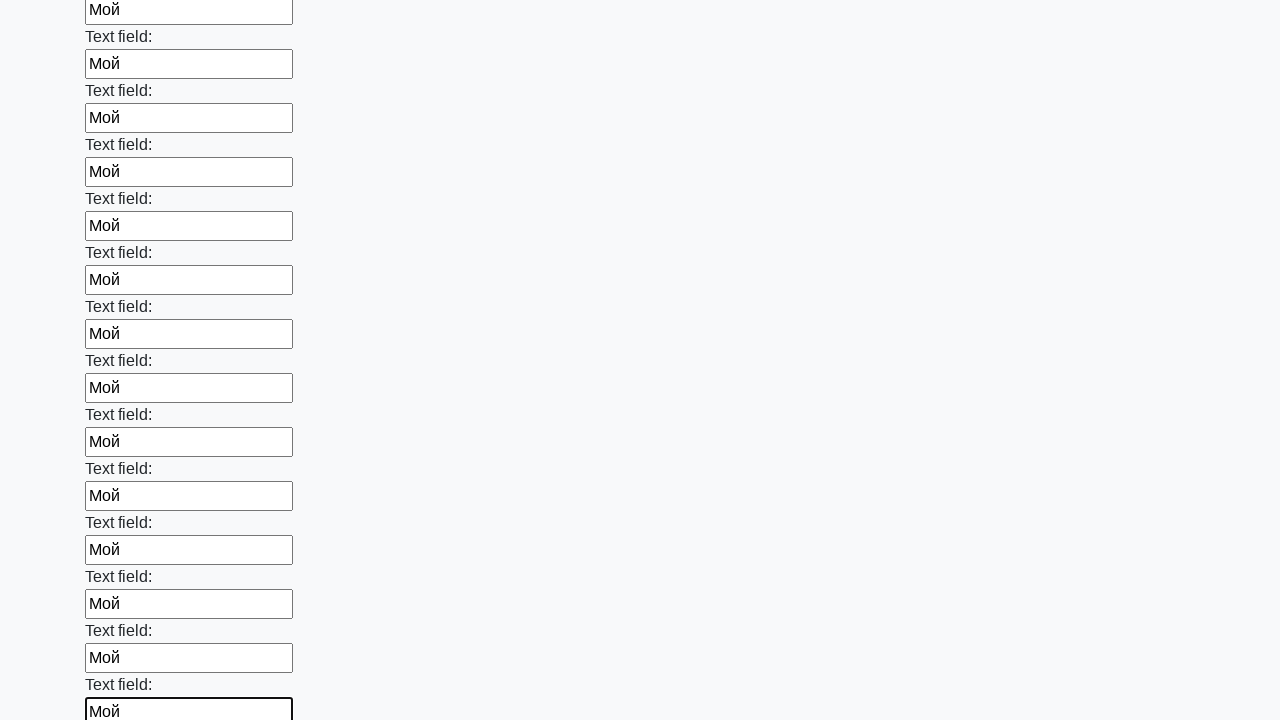

Filled input field 63 of 100 with text 'Мой' on .first_block input >> nth=62
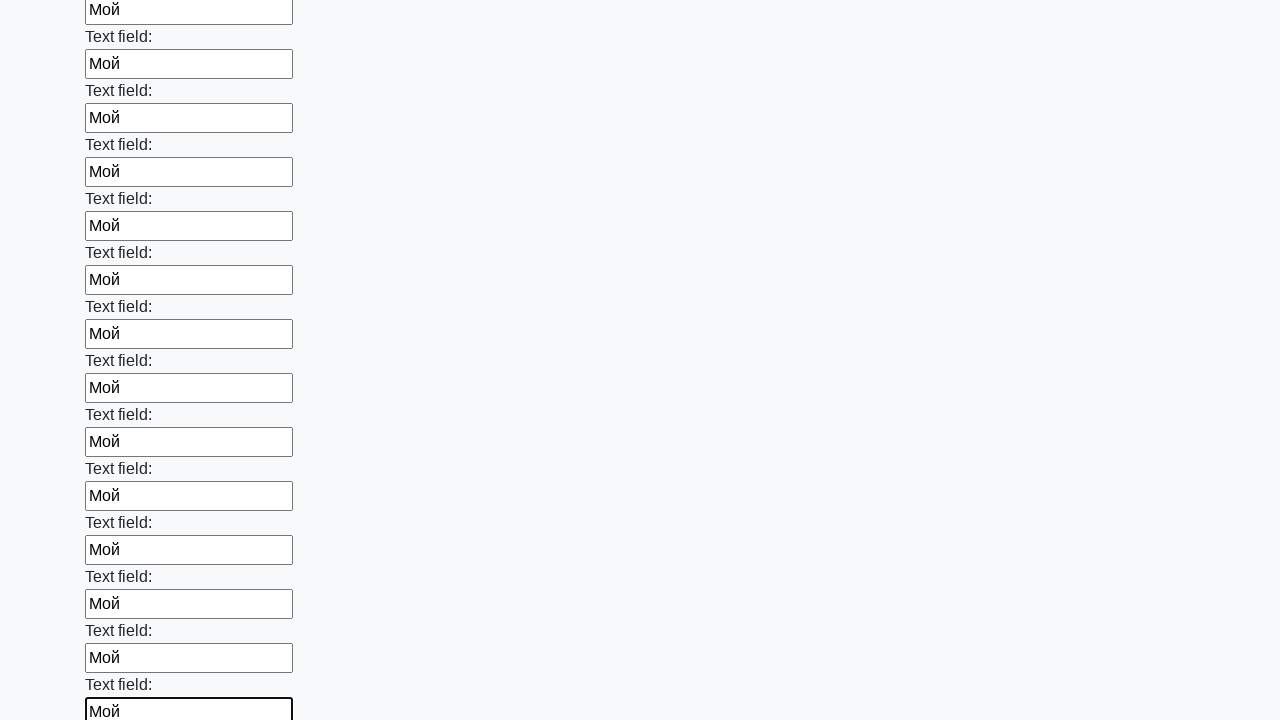

Filled input field 64 of 100 with text 'Мой' on .first_block input >> nth=63
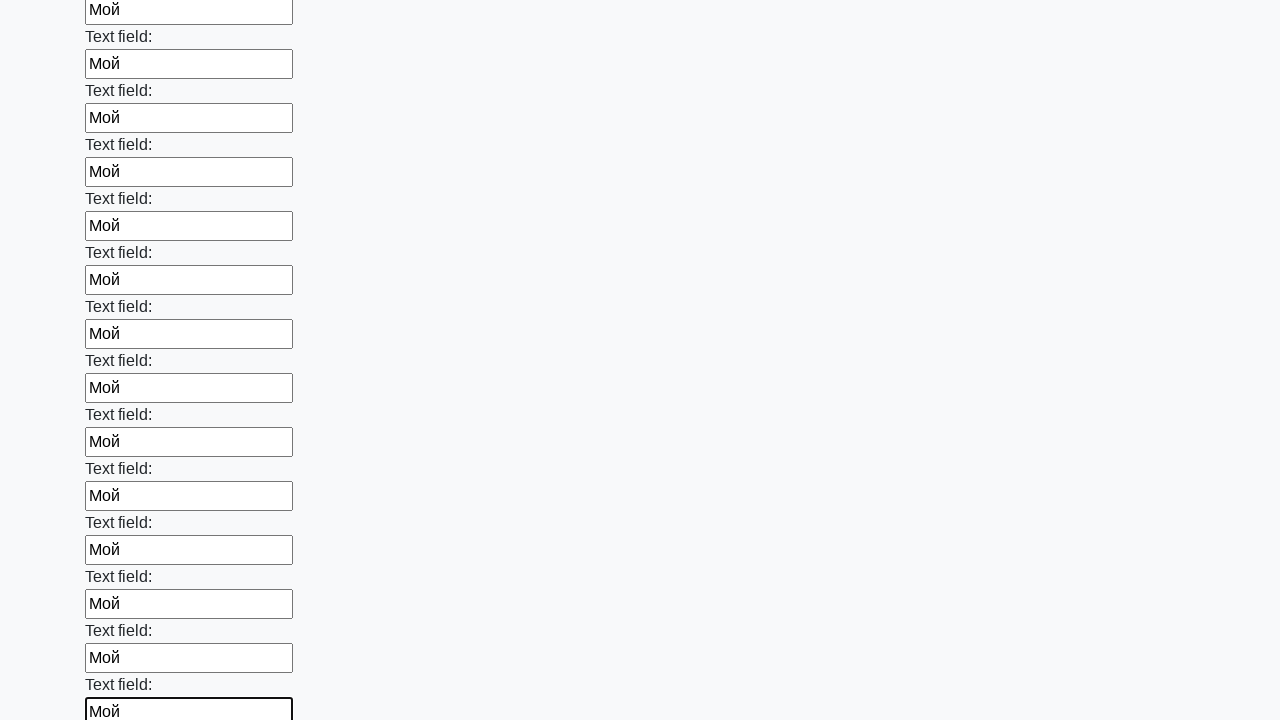

Filled input field 65 of 100 with text 'Мой' on .first_block input >> nth=64
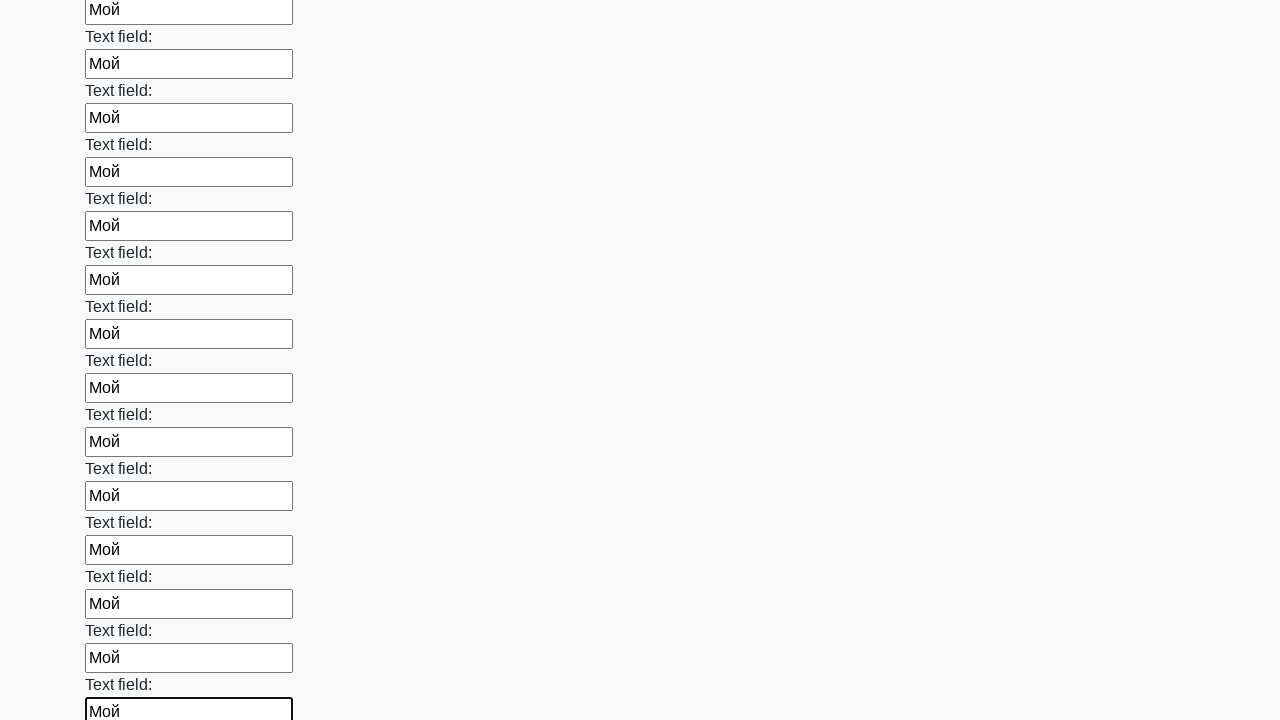

Filled input field 66 of 100 with text 'Мой' on .first_block input >> nth=65
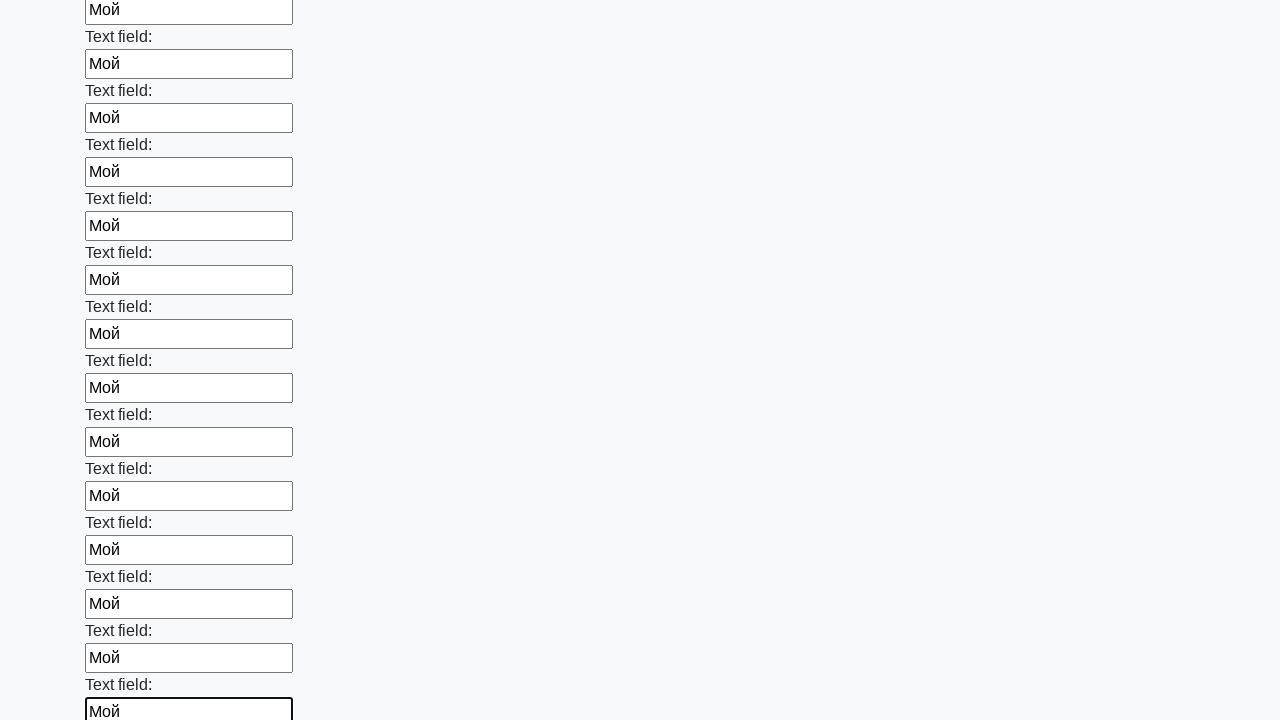

Filled input field 67 of 100 with text 'Мой' on .first_block input >> nth=66
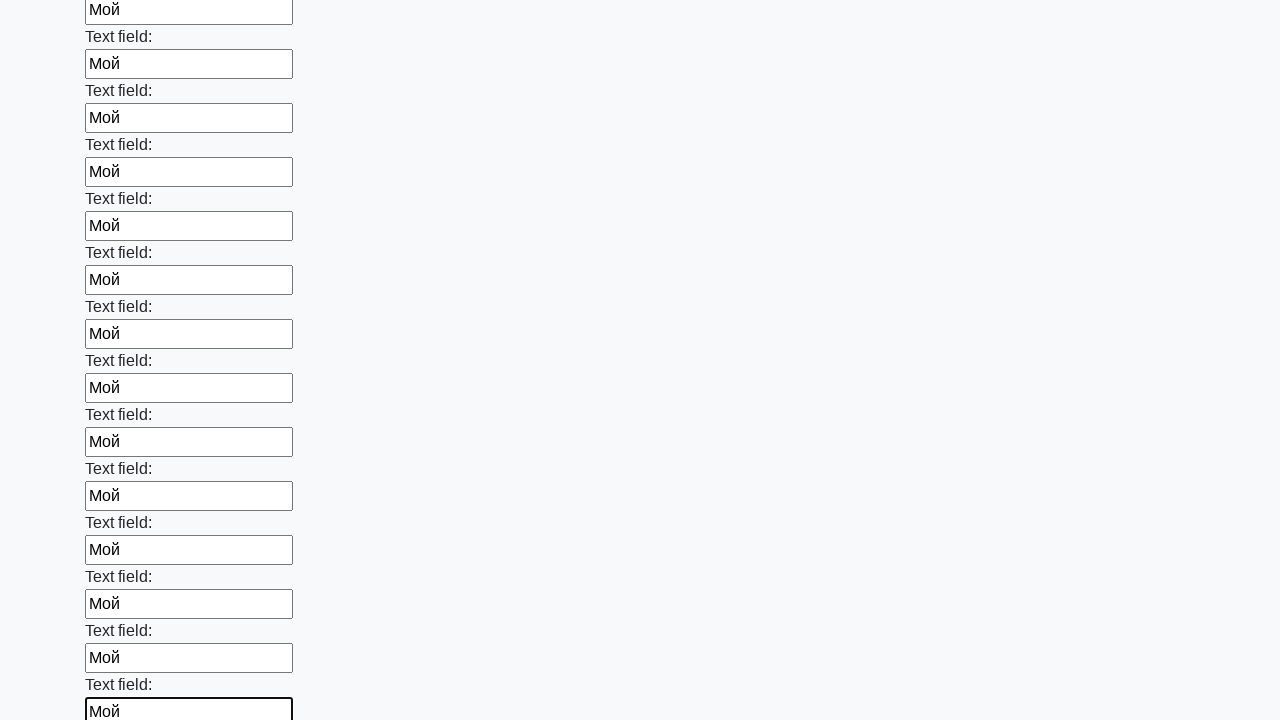

Filled input field 68 of 100 with text 'Мой' on .first_block input >> nth=67
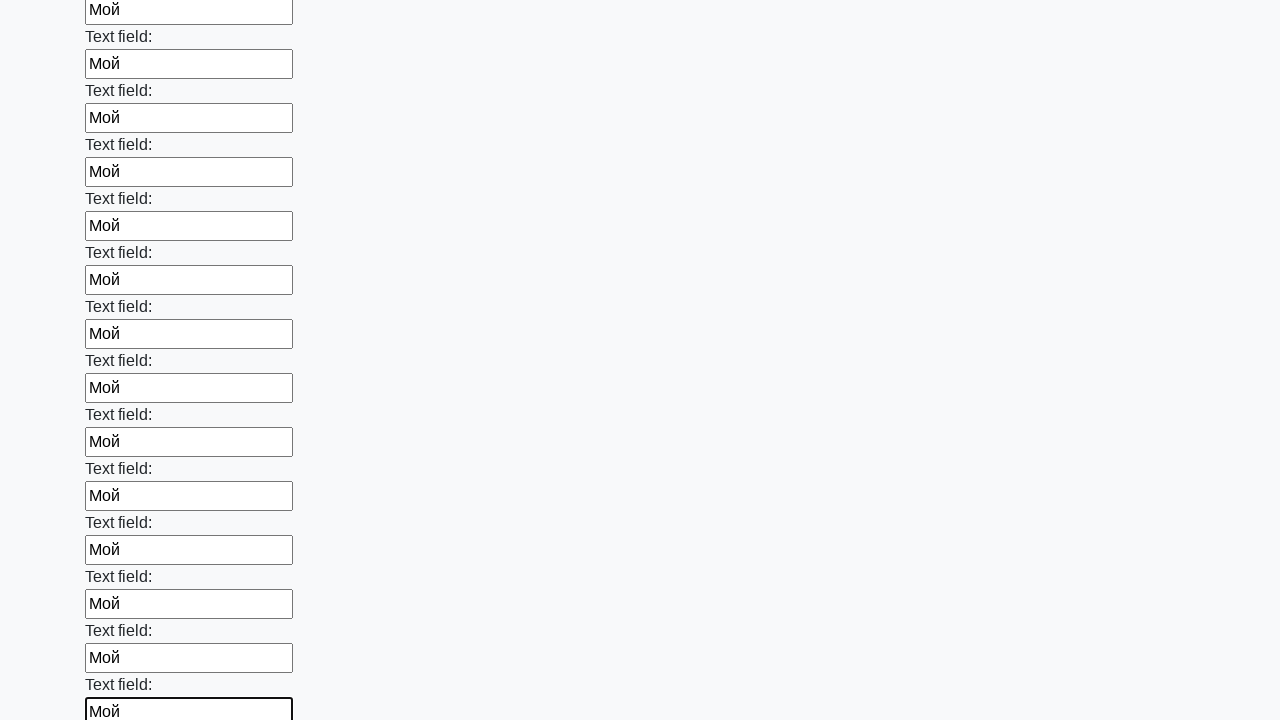

Filled input field 69 of 100 with text 'Мой' on .first_block input >> nth=68
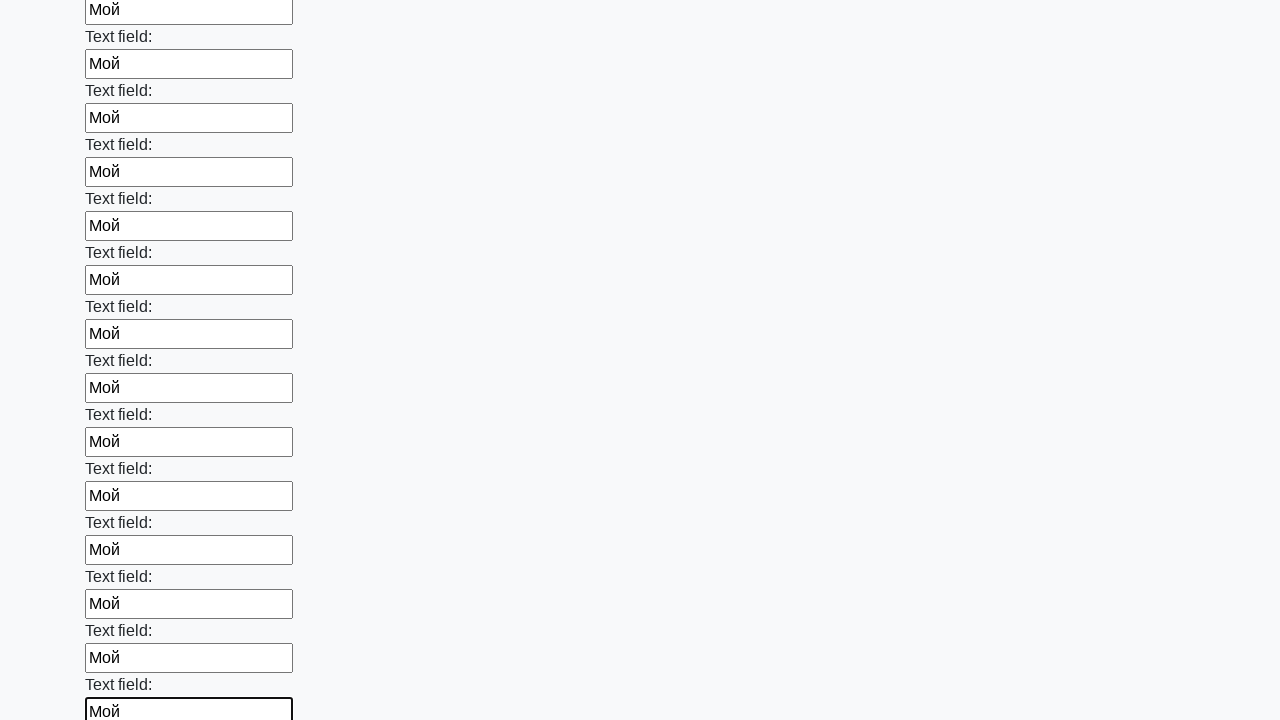

Filled input field 70 of 100 with text 'Мой' on .first_block input >> nth=69
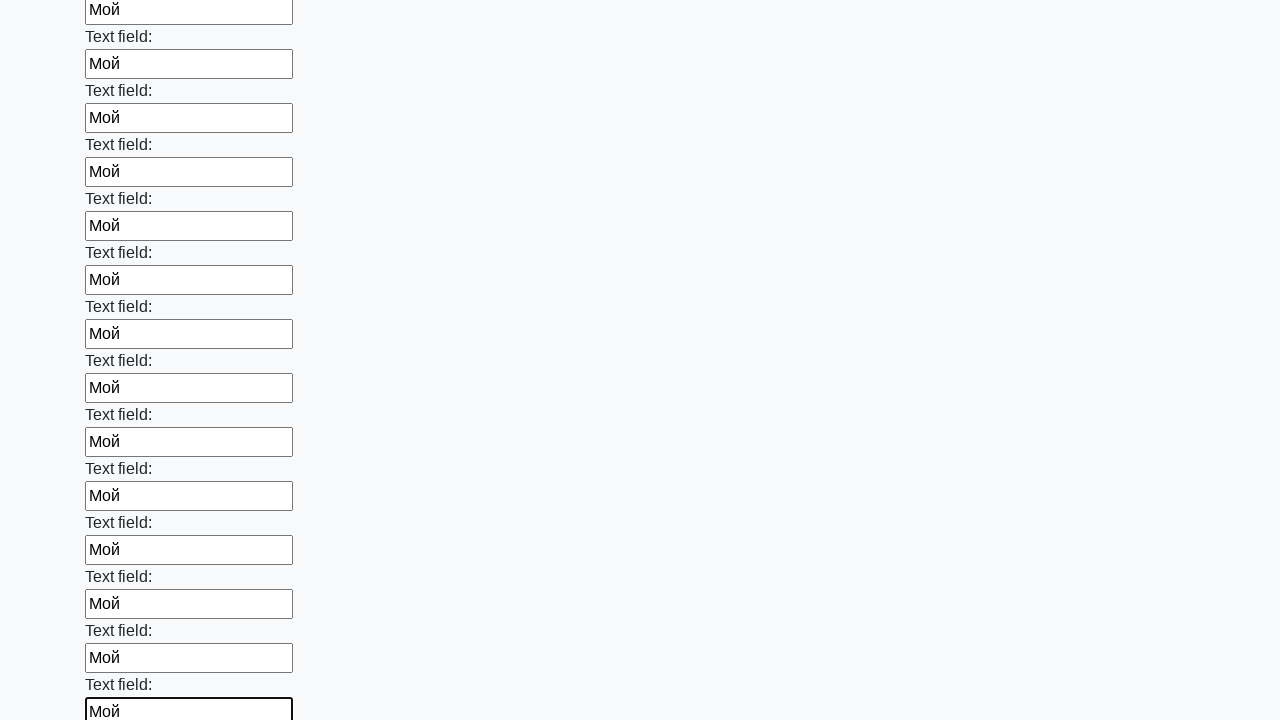

Filled input field 71 of 100 with text 'Мой' on .first_block input >> nth=70
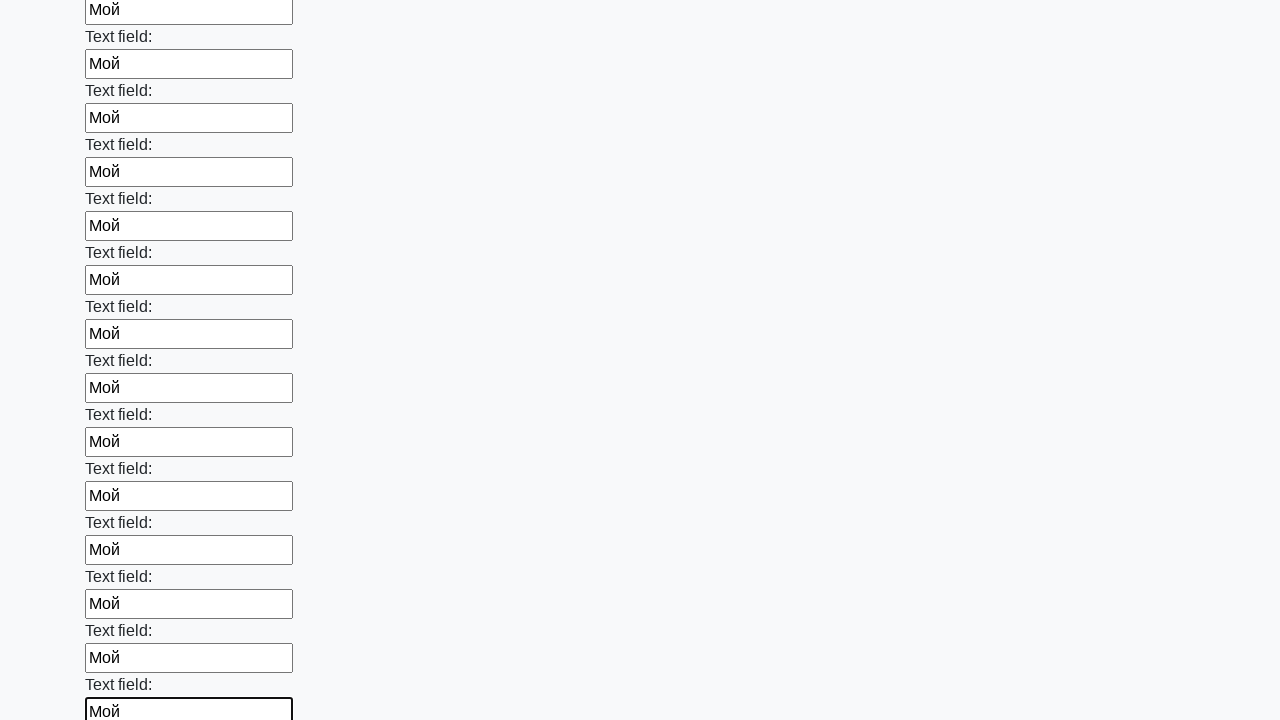

Filled input field 72 of 100 with text 'Мой' on .first_block input >> nth=71
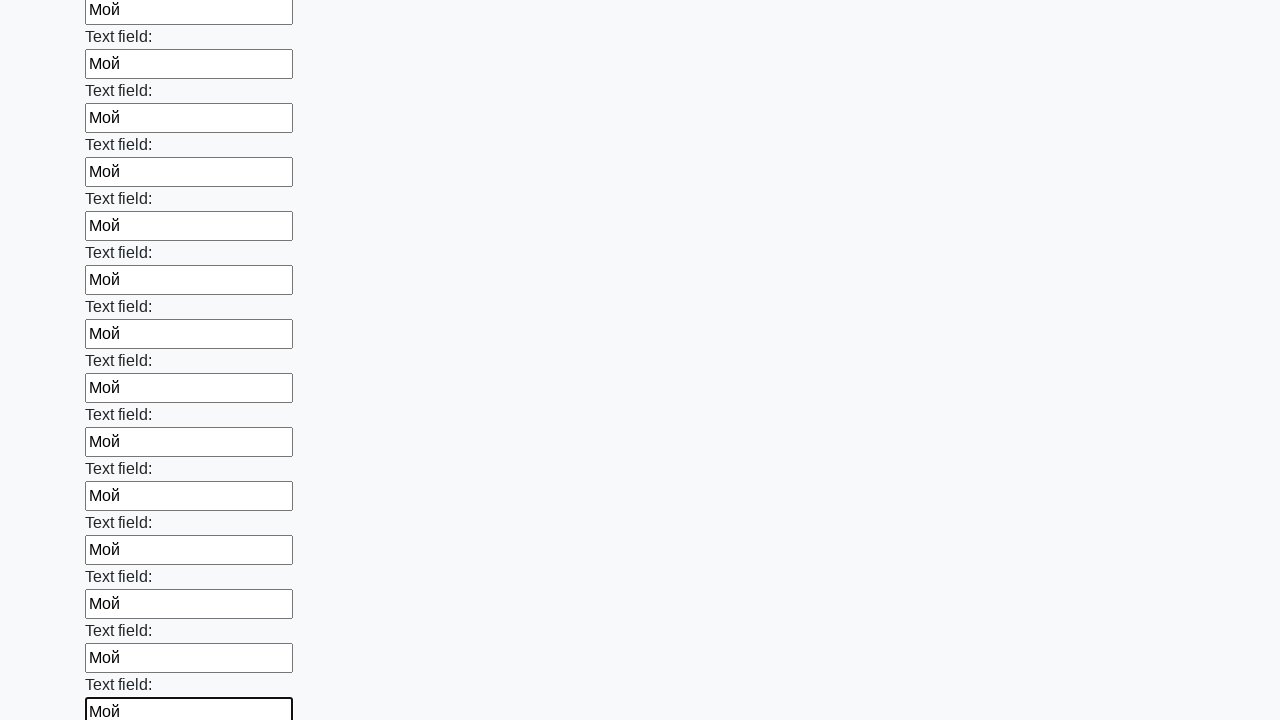

Filled input field 73 of 100 with text 'Мой' on .first_block input >> nth=72
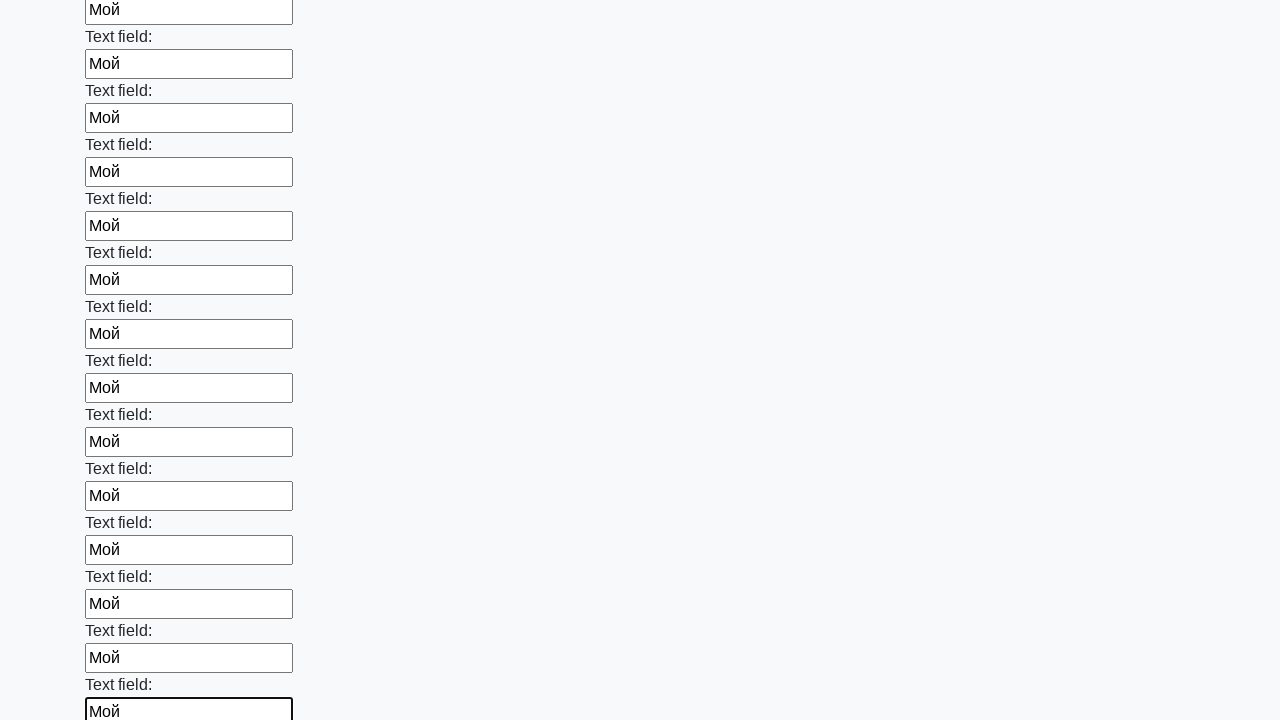

Filled input field 74 of 100 with text 'Мой' on .first_block input >> nth=73
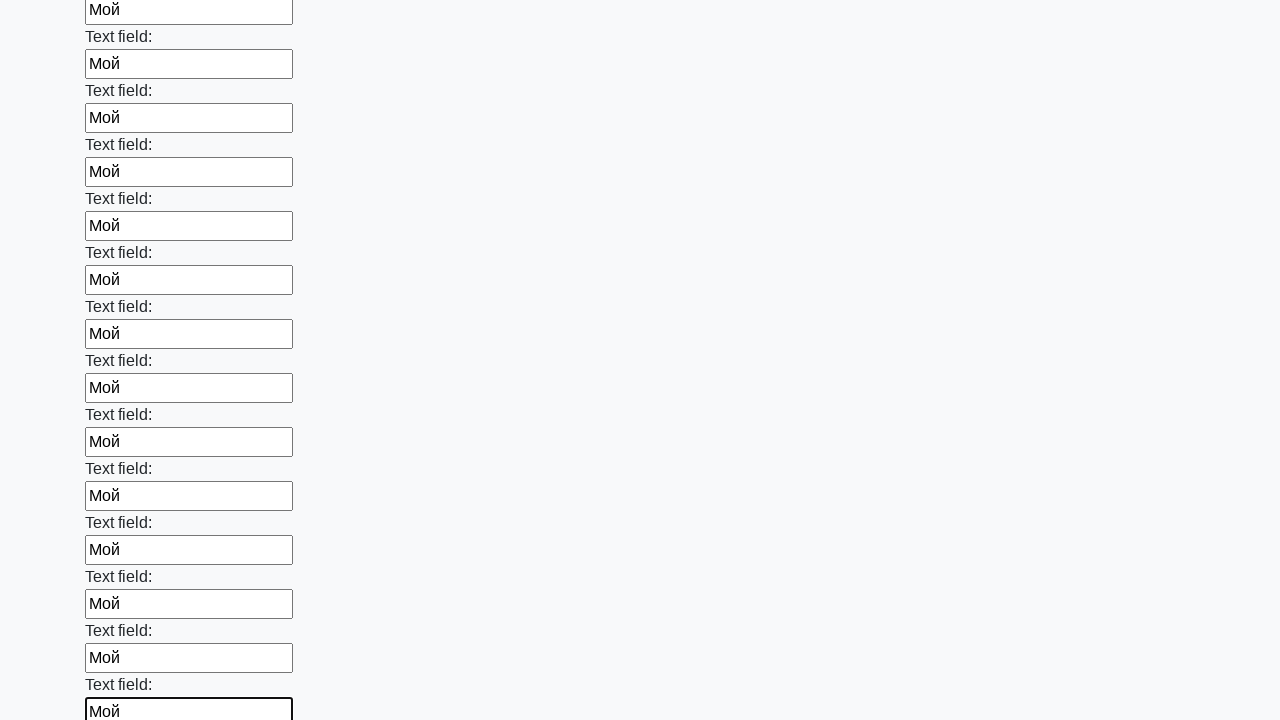

Filled input field 75 of 100 with text 'Мой' on .first_block input >> nth=74
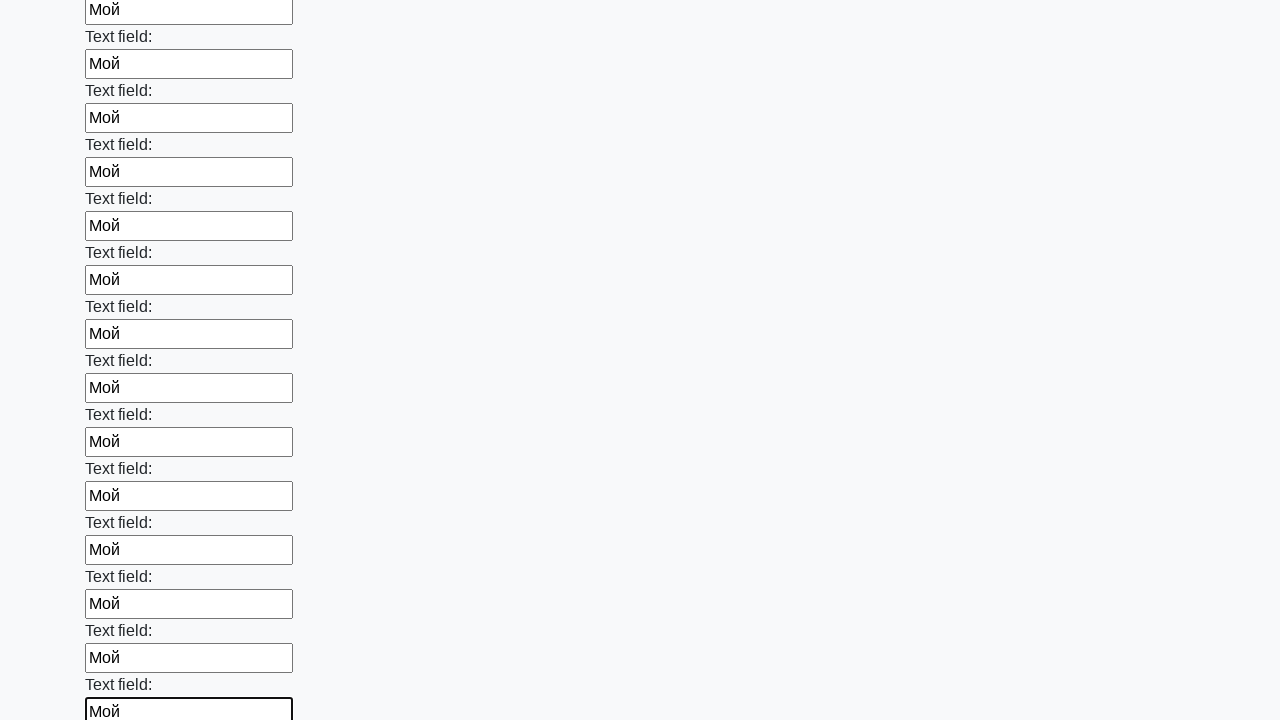

Filled input field 76 of 100 with text 'Мой' on .first_block input >> nth=75
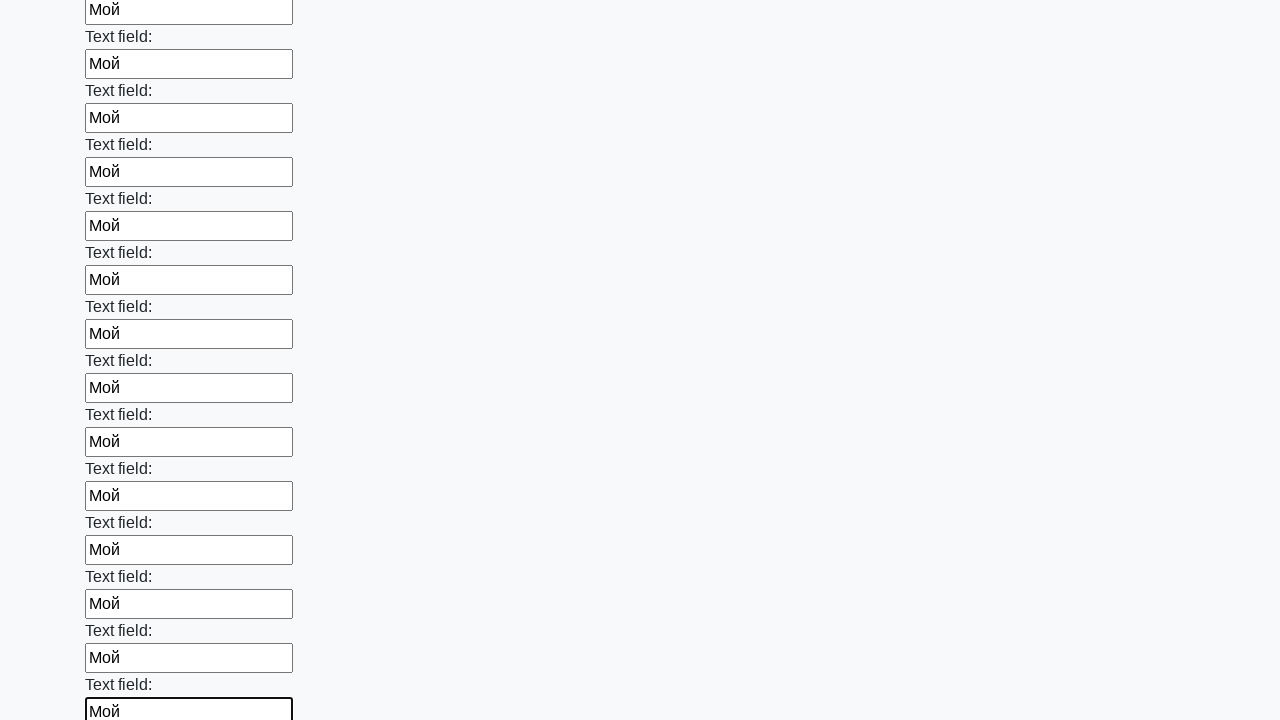

Filled input field 77 of 100 with text 'Мой' on .first_block input >> nth=76
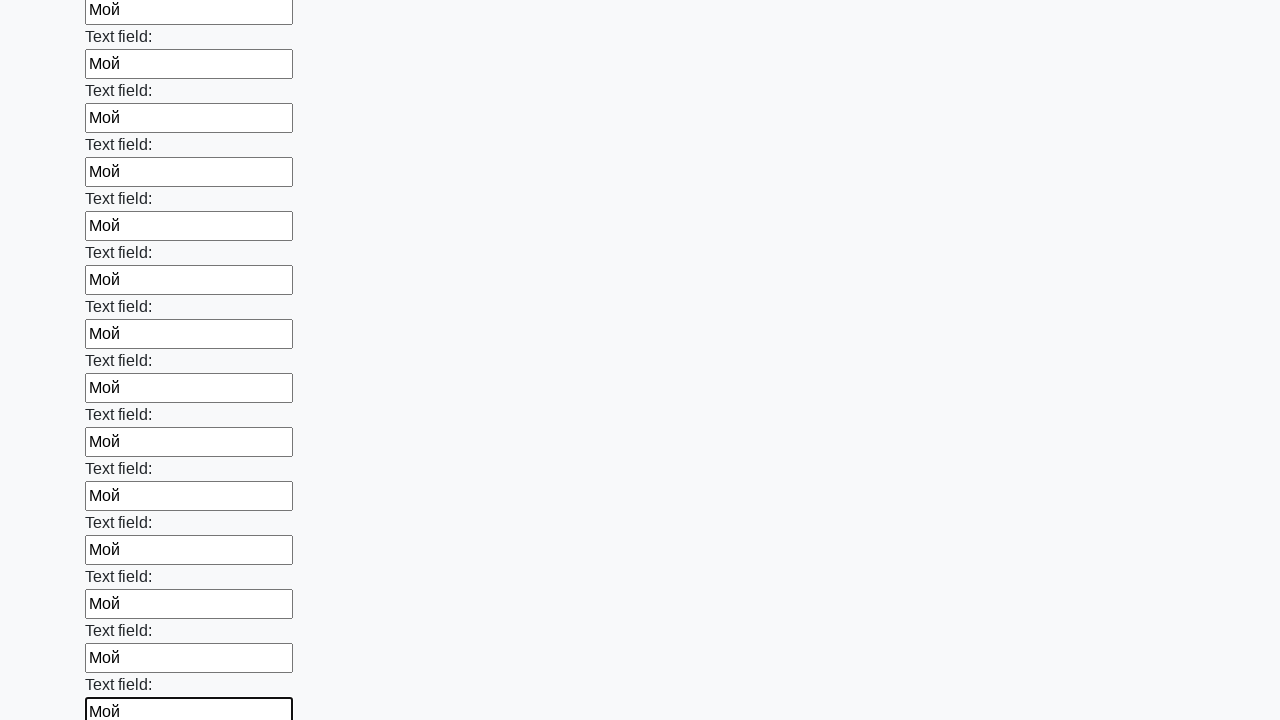

Filled input field 78 of 100 with text 'Мой' on .first_block input >> nth=77
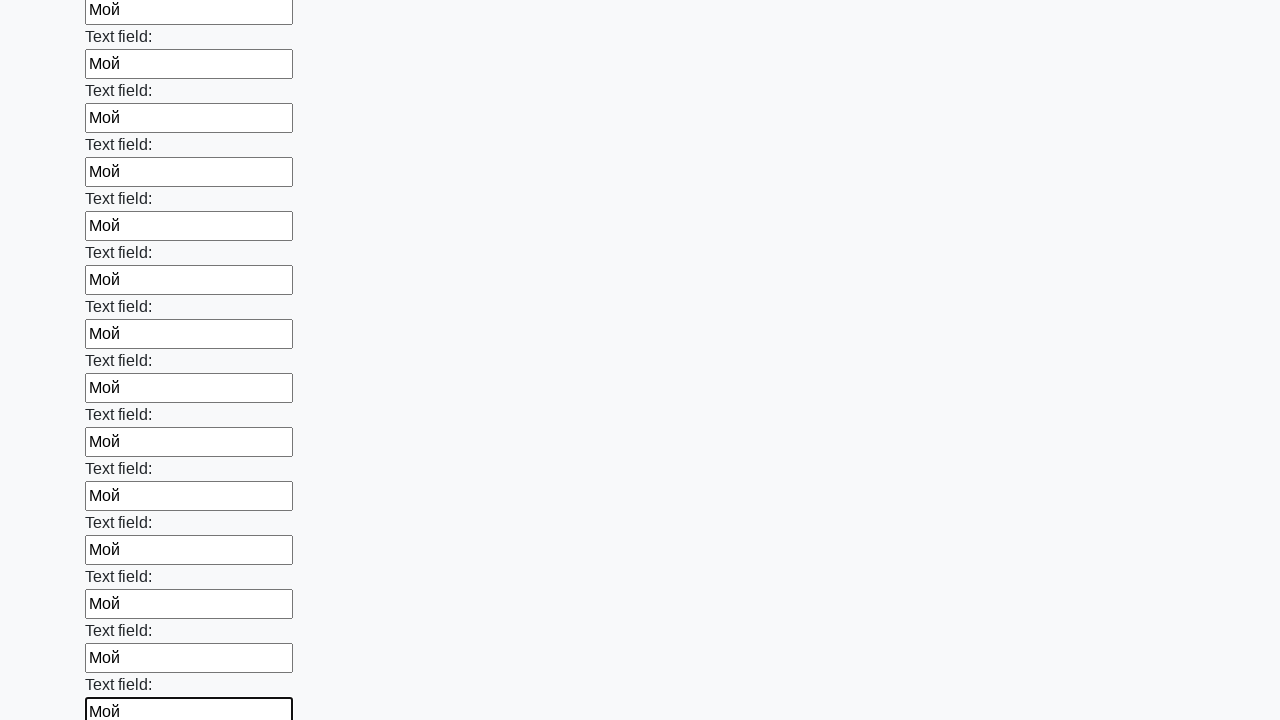

Filled input field 79 of 100 with text 'Мой' on .first_block input >> nth=78
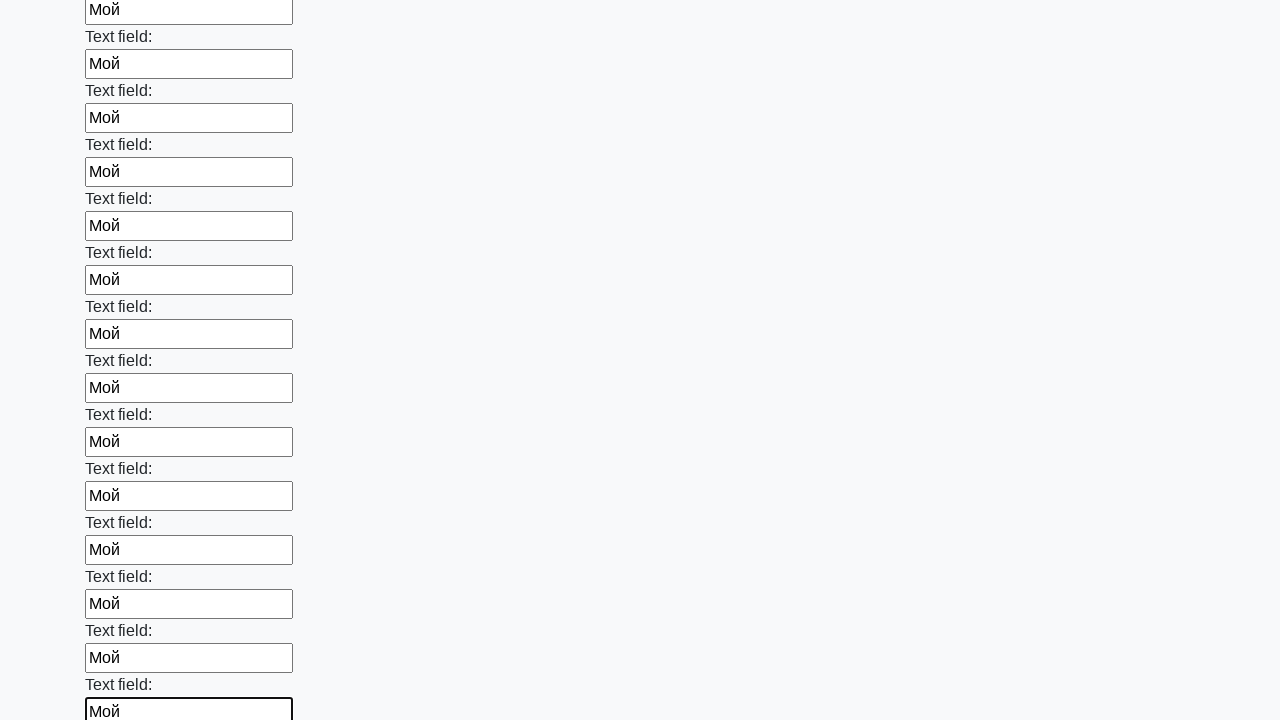

Filled input field 80 of 100 with text 'Мой' on .first_block input >> nth=79
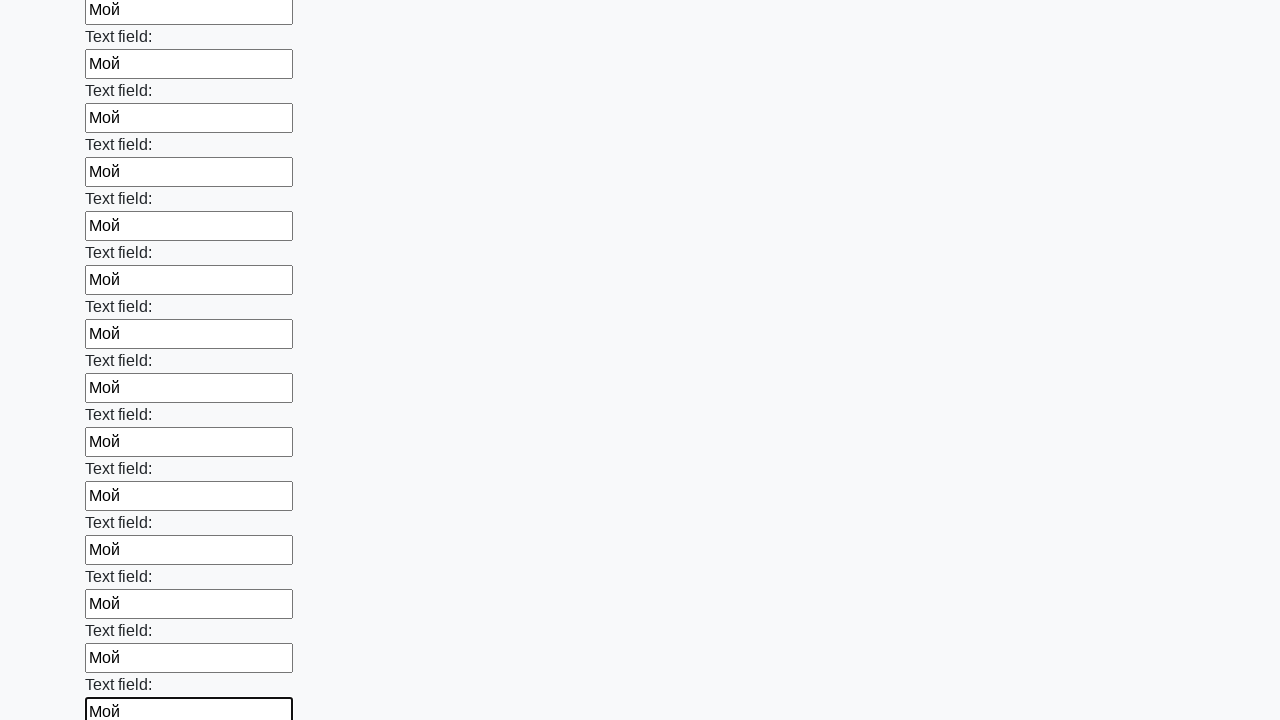

Filled input field 81 of 100 with text 'Мой' on .first_block input >> nth=80
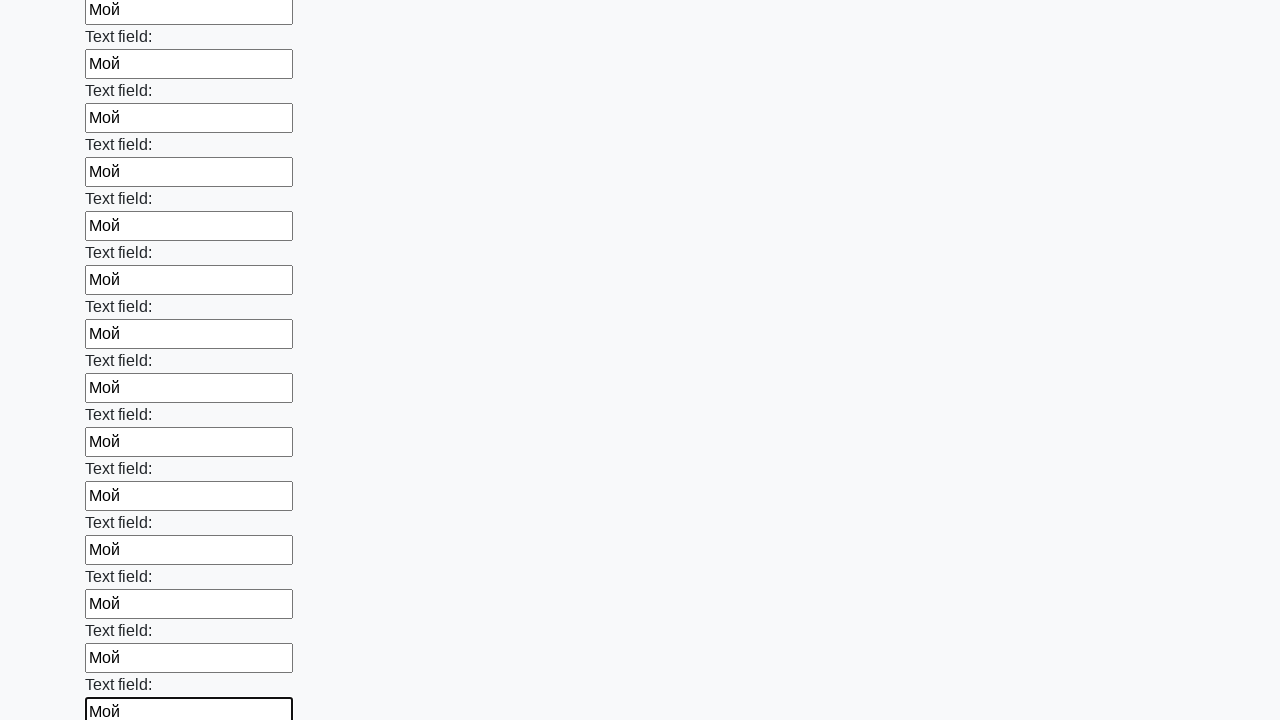

Filled input field 82 of 100 with text 'Мой' on .first_block input >> nth=81
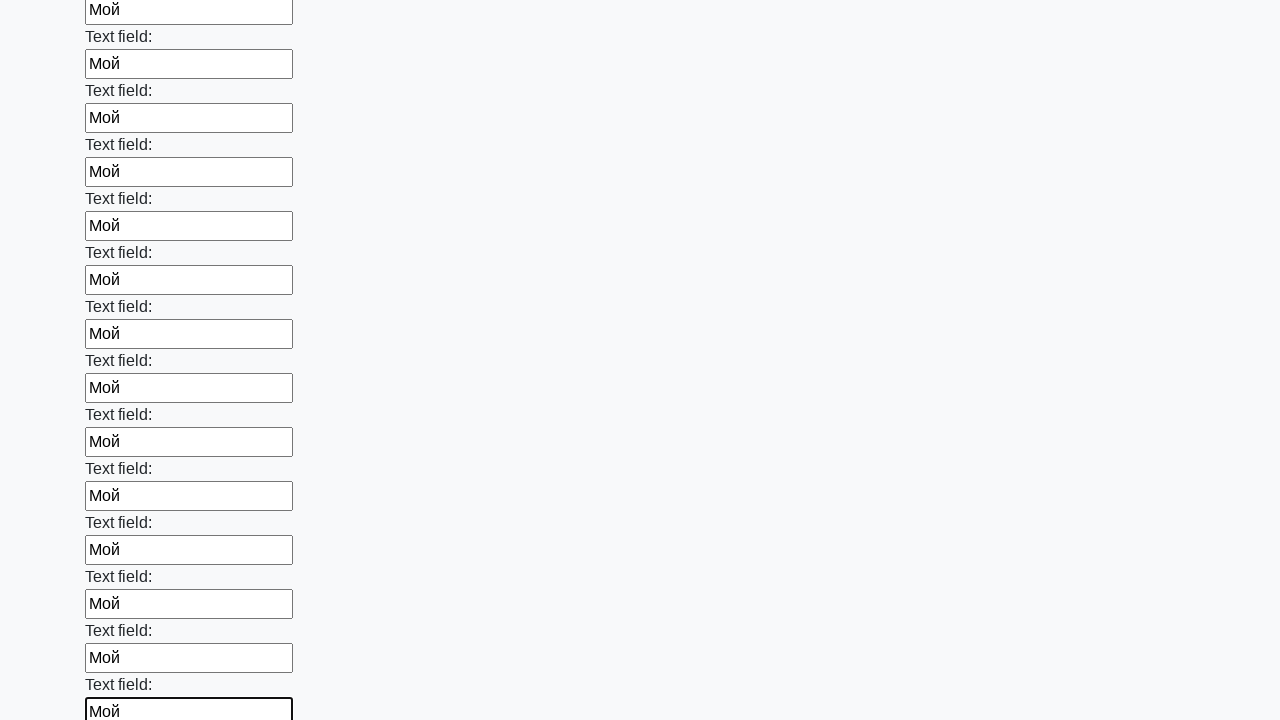

Filled input field 83 of 100 with text 'Мой' on .first_block input >> nth=82
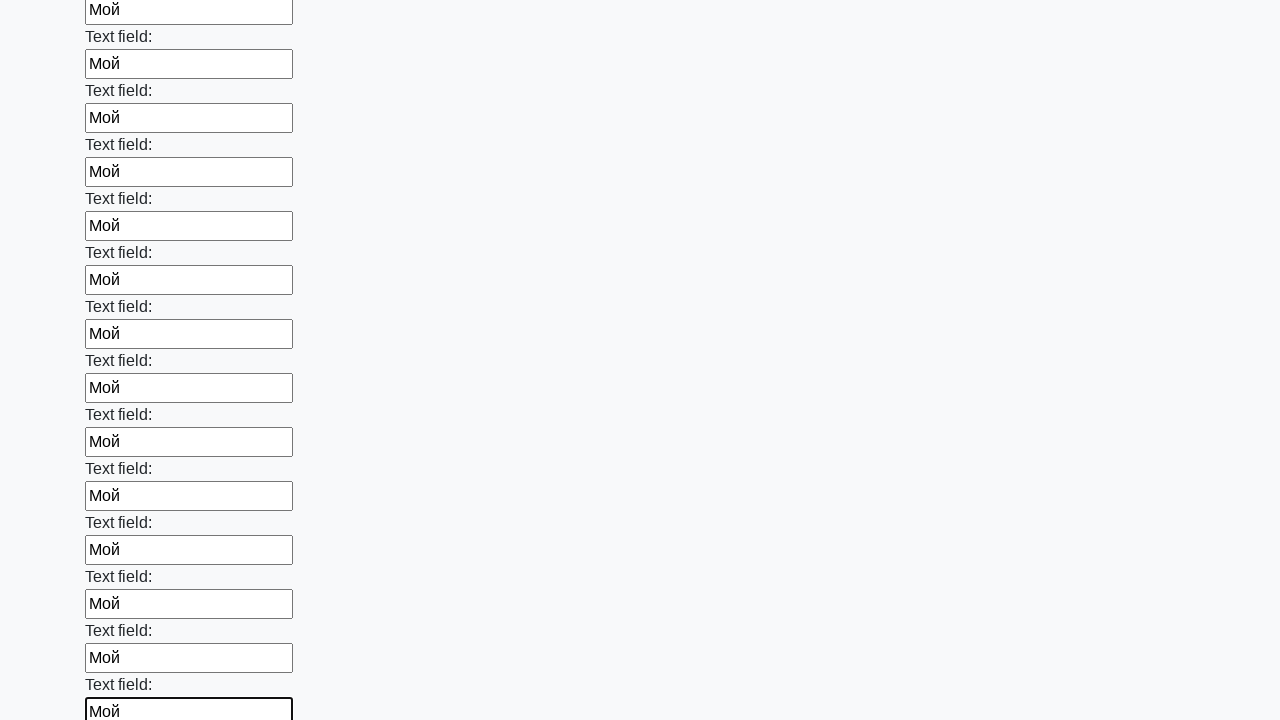

Filled input field 84 of 100 with text 'Мой' on .first_block input >> nth=83
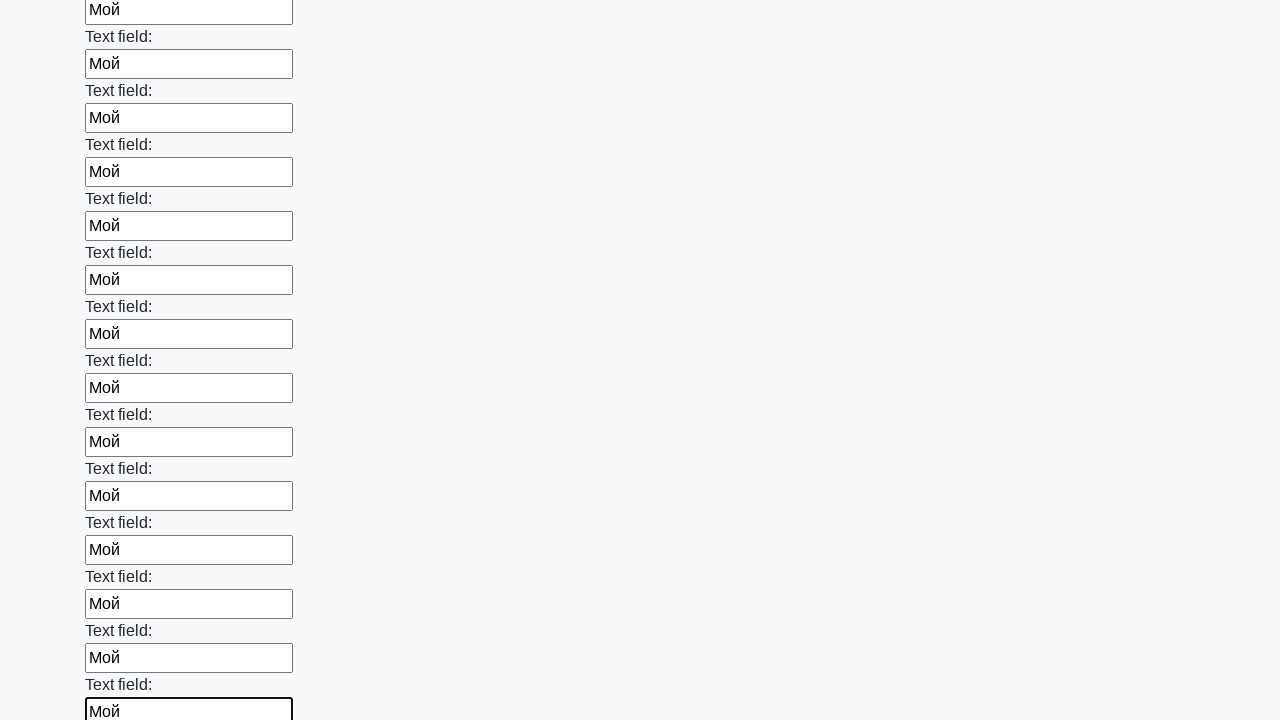

Filled input field 85 of 100 with text 'Мой' on .first_block input >> nth=84
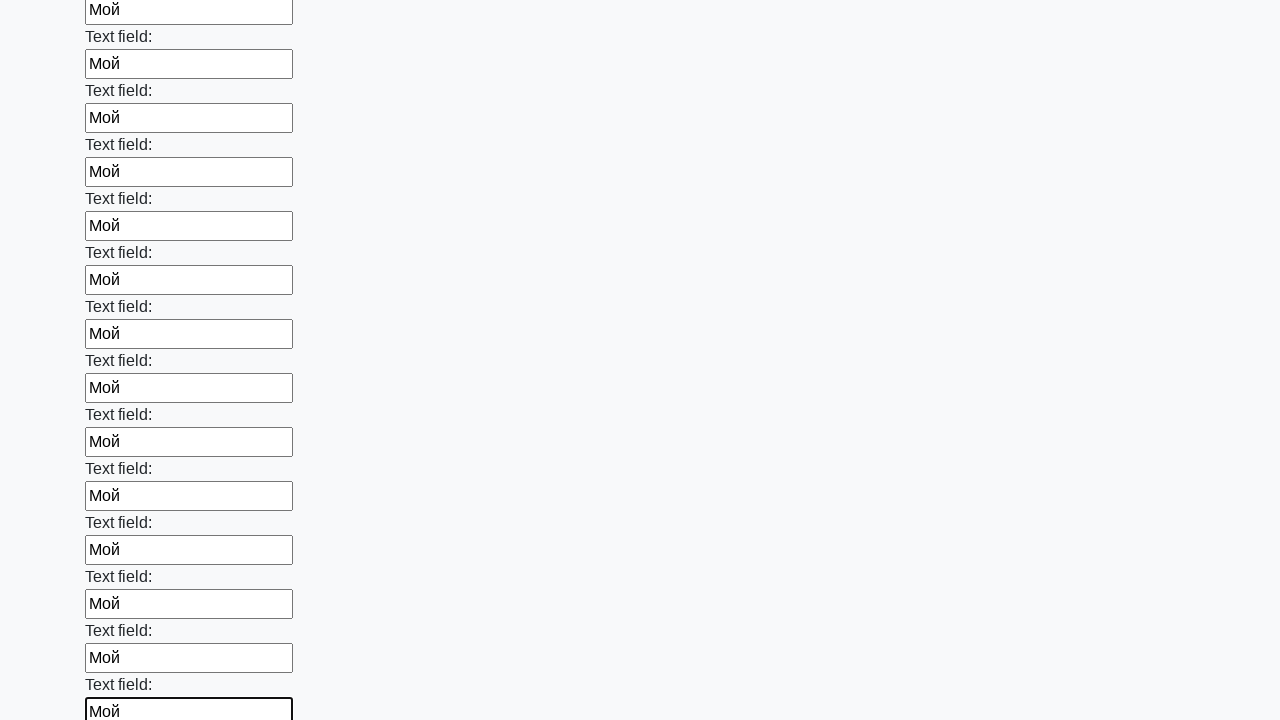

Filled input field 86 of 100 with text 'Мой' on .first_block input >> nth=85
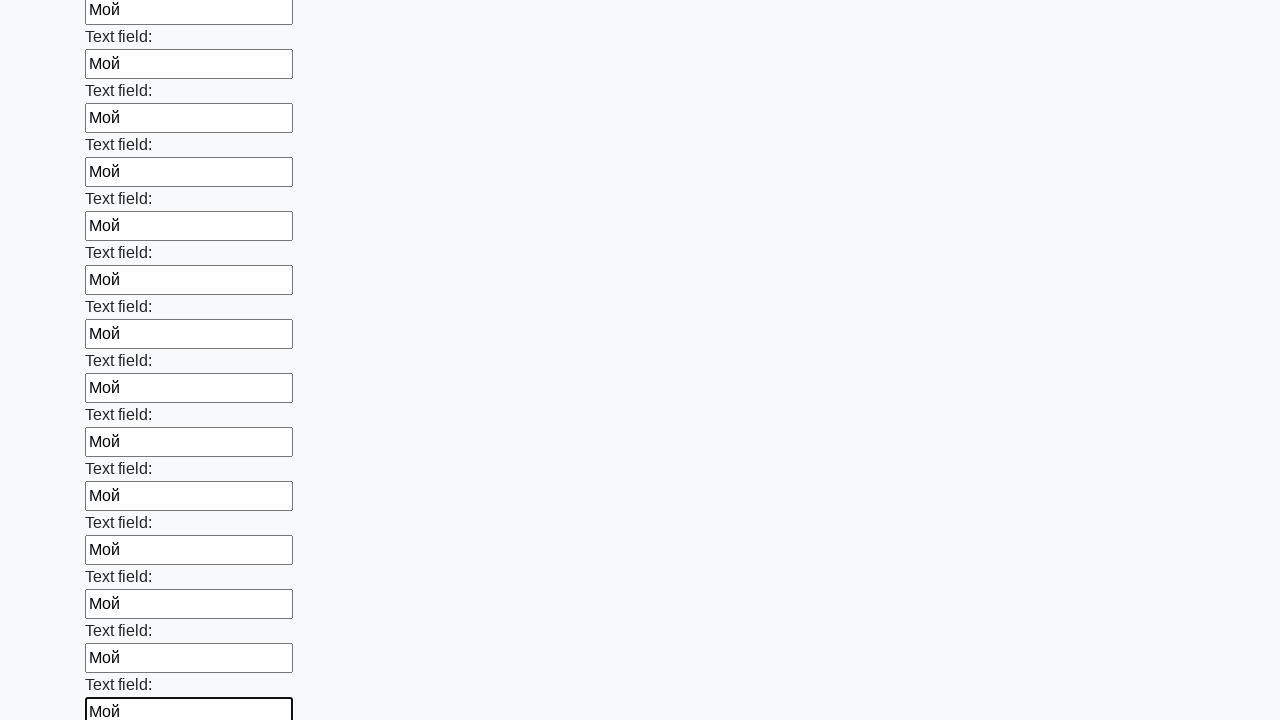

Filled input field 87 of 100 with text 'Мой' on .first_block input >> nth=86
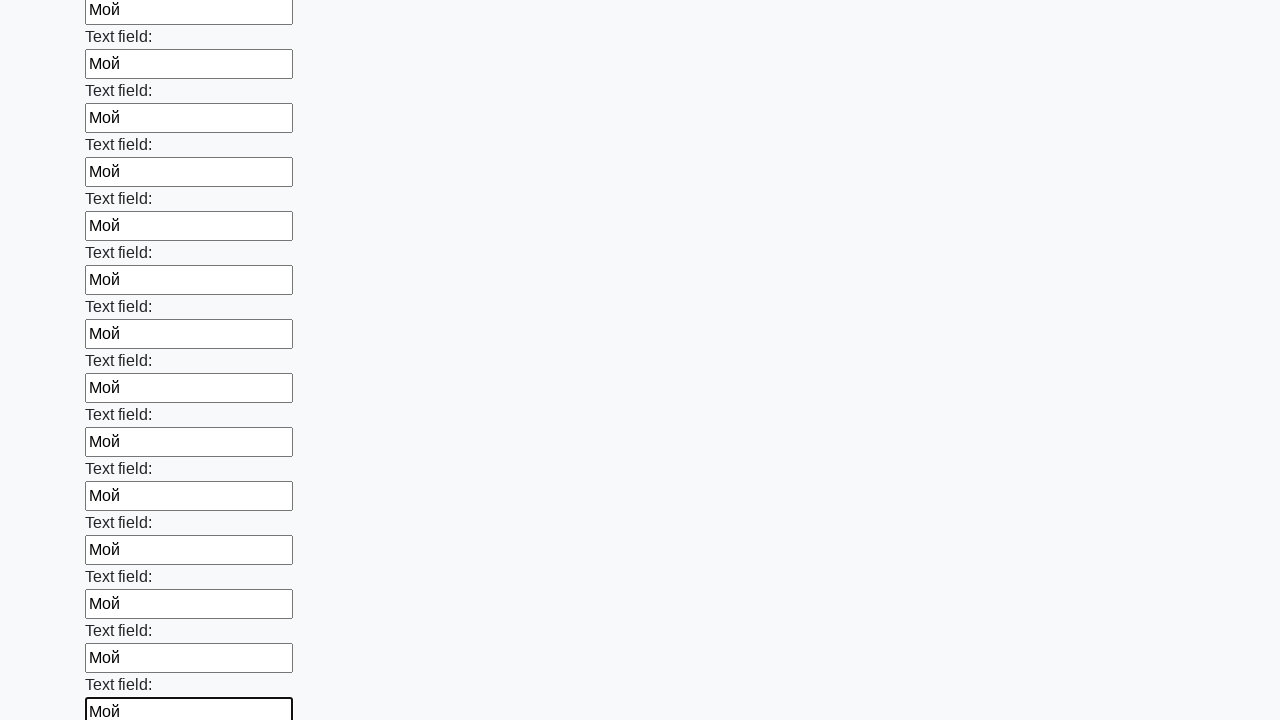

Filled input field 88 of 100 with text 'Мой' on .first_block input >> nth=87
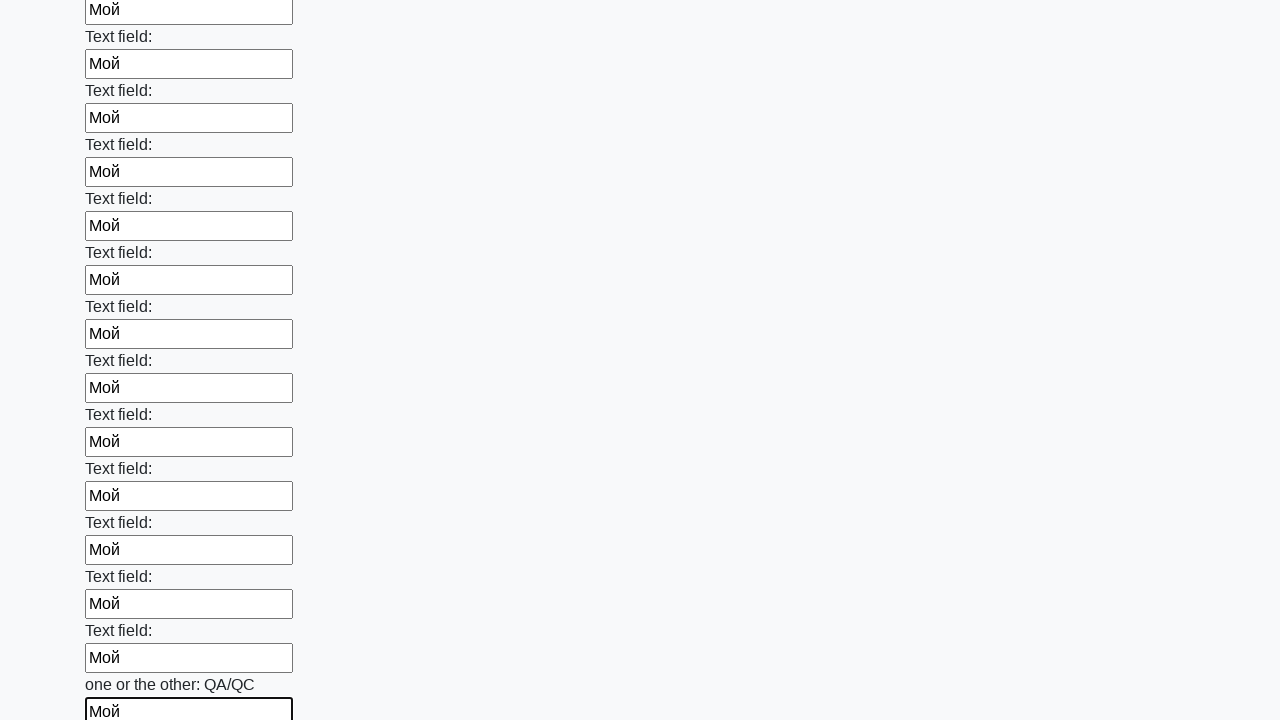

Filled input field 89 of 100 with text 'Мой' on .first_block input >> nth=88
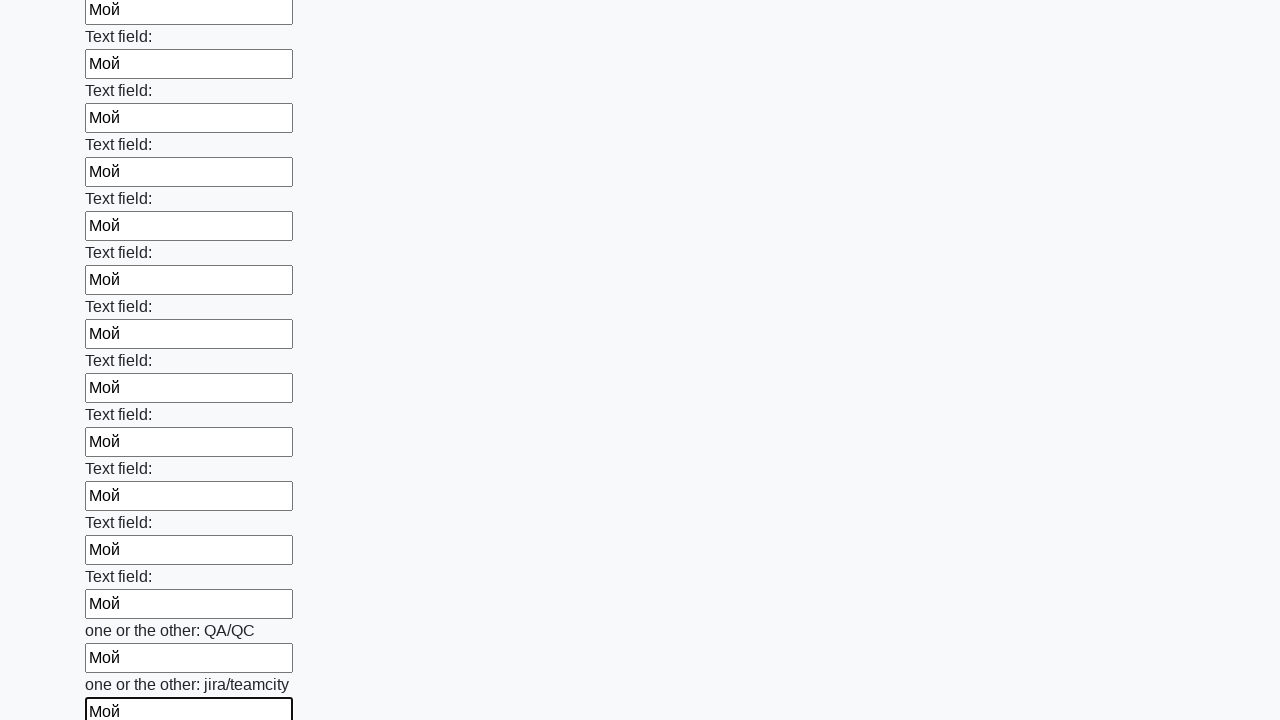

Filled input field 90 of 100 with text 'Мой' on .first_block input >> nth=89
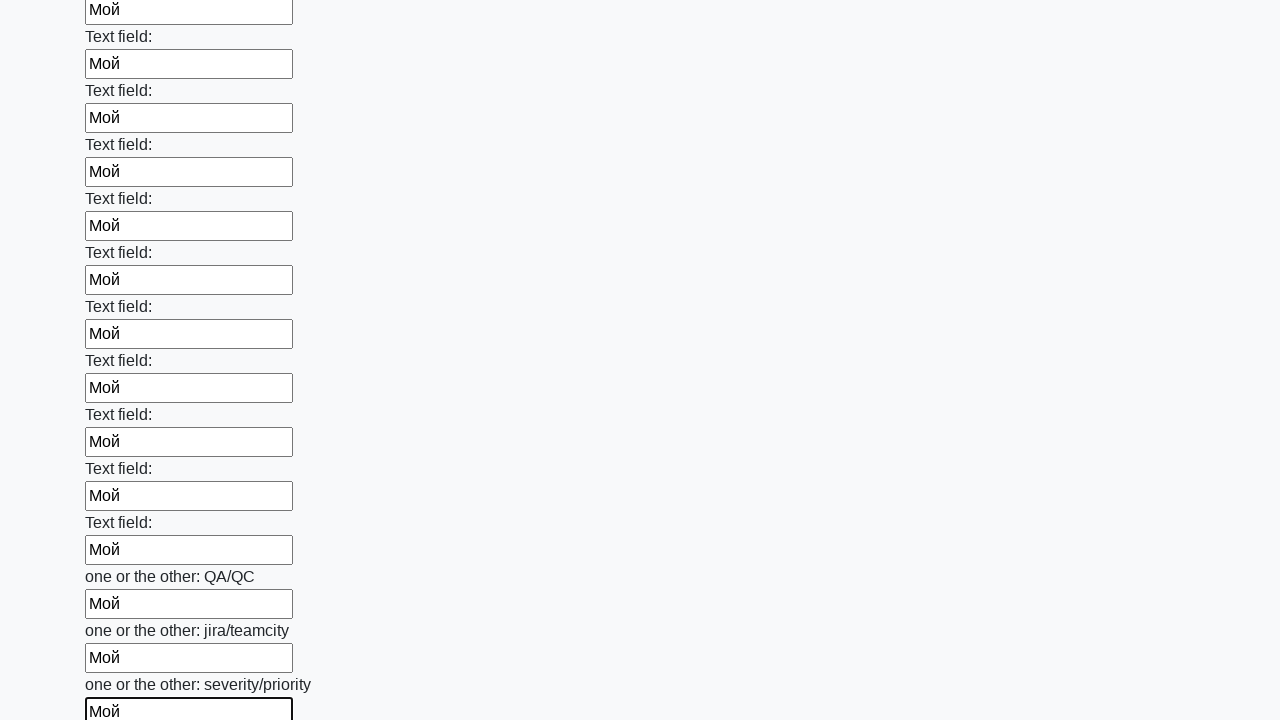

Filled input field 91 of 100 with text 'Мой' on .first_block input >> nth=90
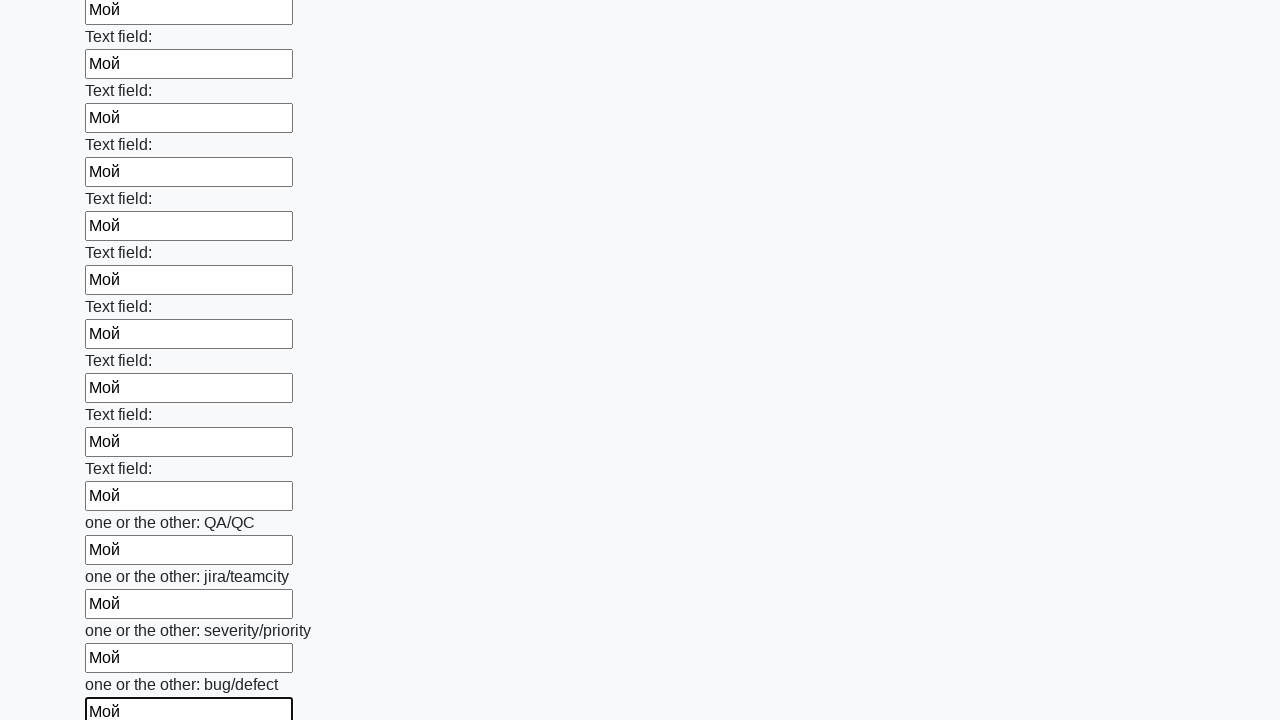

Filled input field 92 of 100 with text 'Мой' on .first_block input >> nth=91
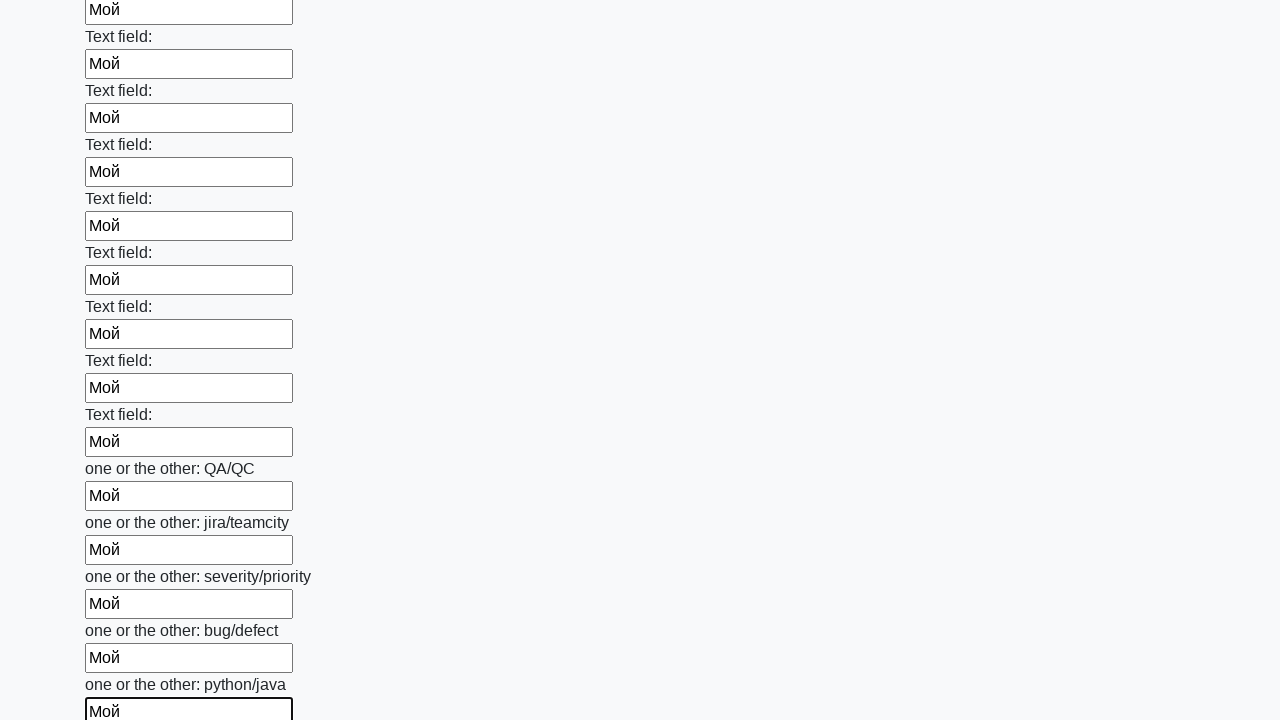

Filled input field 93 of 100 with text 'Мой' on .first_block input >> nth=92
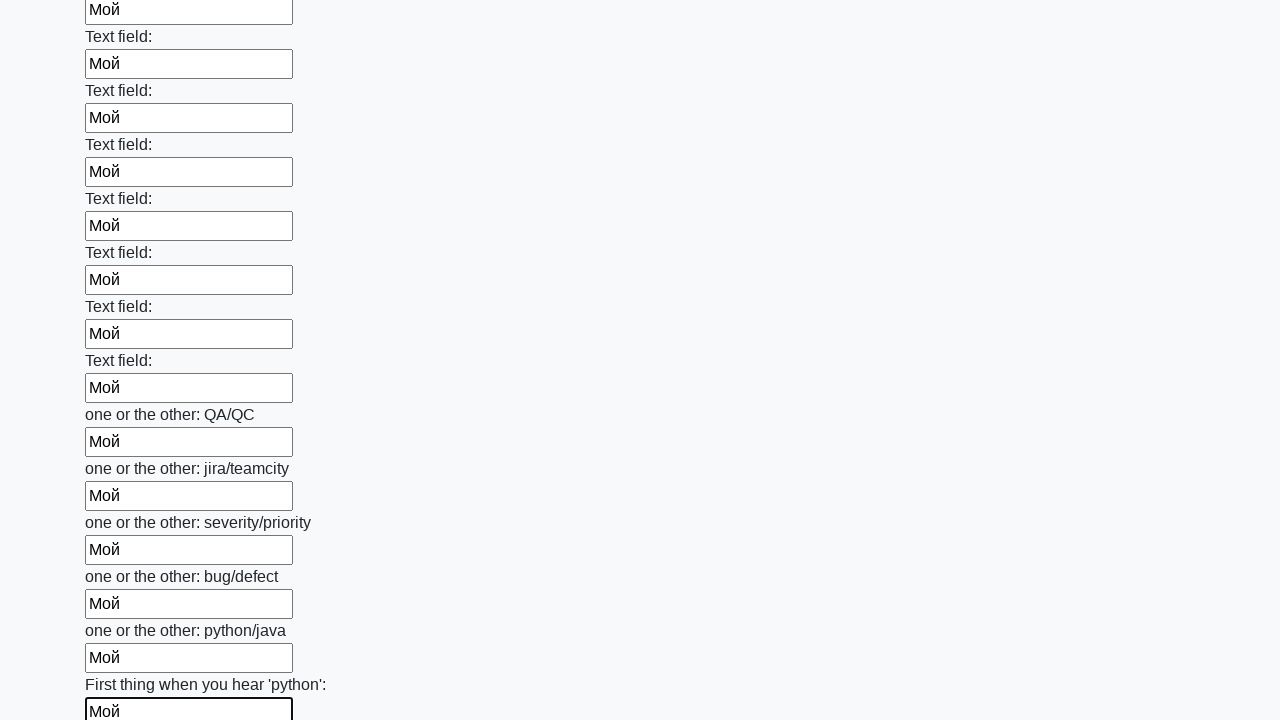

Filled input field 94 of 100 with text 'Мой' on .first_block input >> nth=93
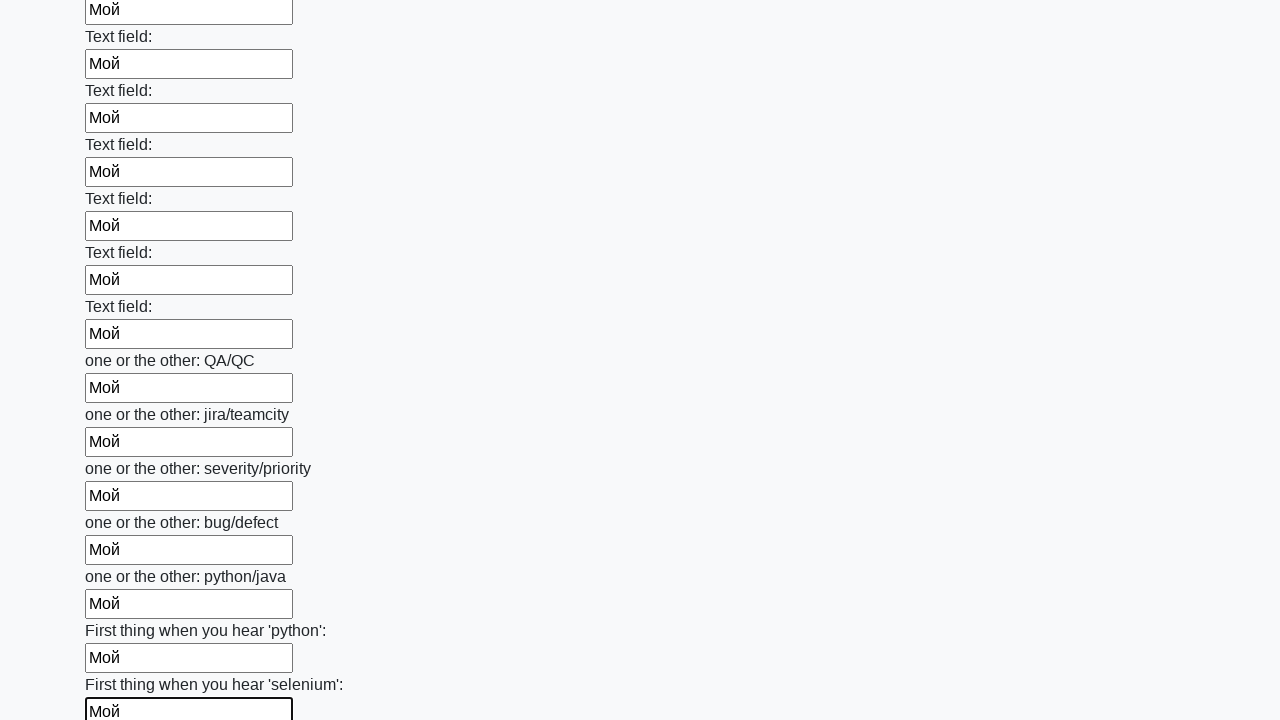

Filled input field 95 of 100 with text 'Мой' on .first_block input >> nth=94
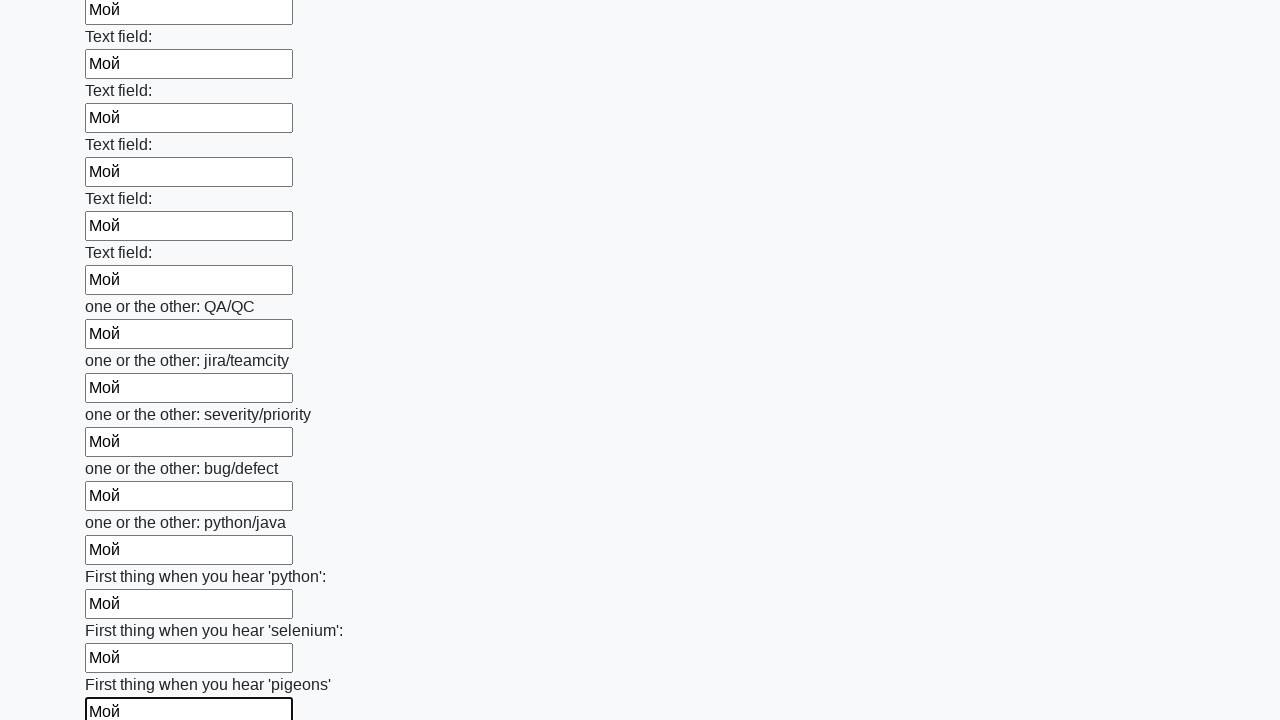

Filled input field 96 of 100 with text 'Мой' on .first_block input >> nth=95
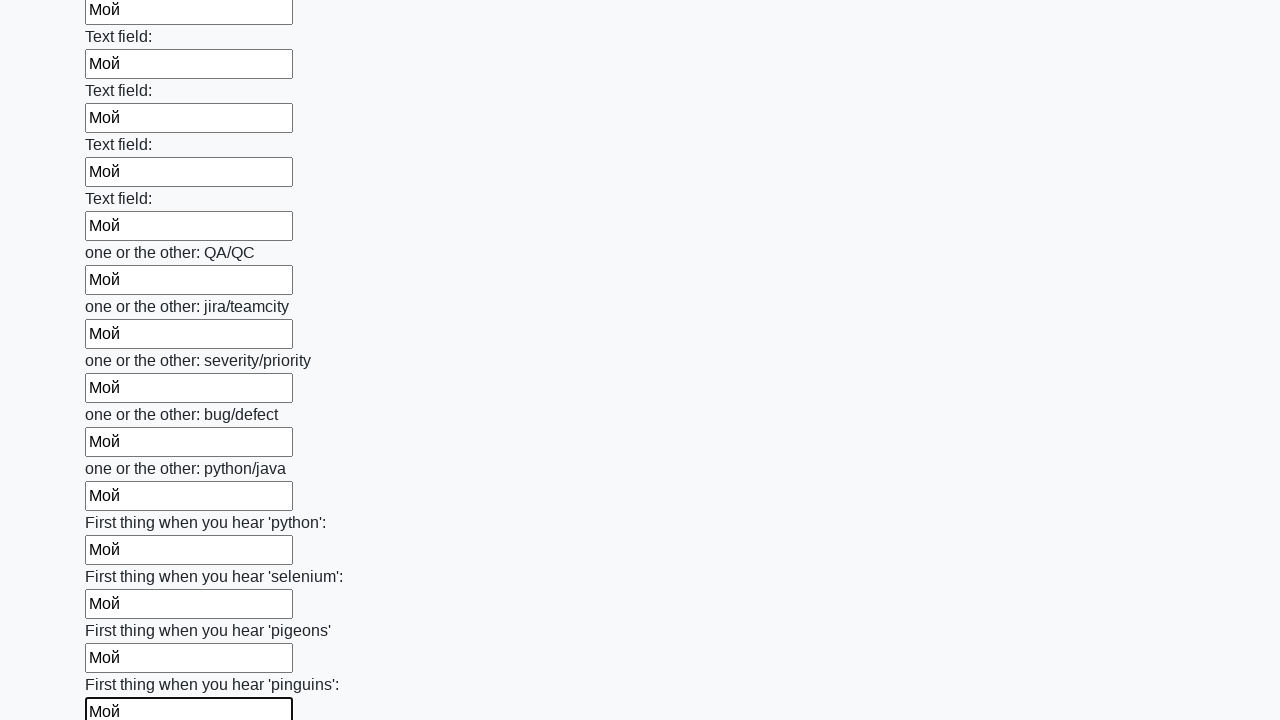

Filled input field 97 of 100 with text 'Мой' on .first_block input >> nth=96
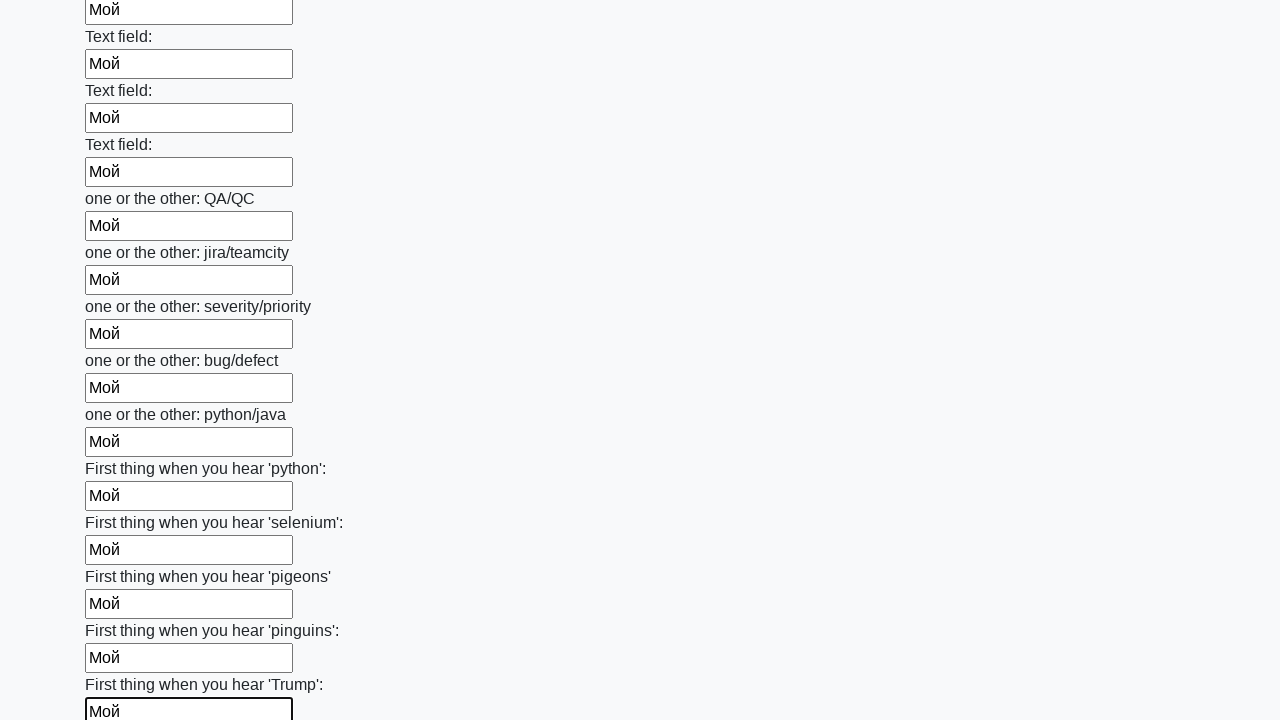

Filled input field 98 of 100 with text 'Мой' on .first_block input >> nth=97
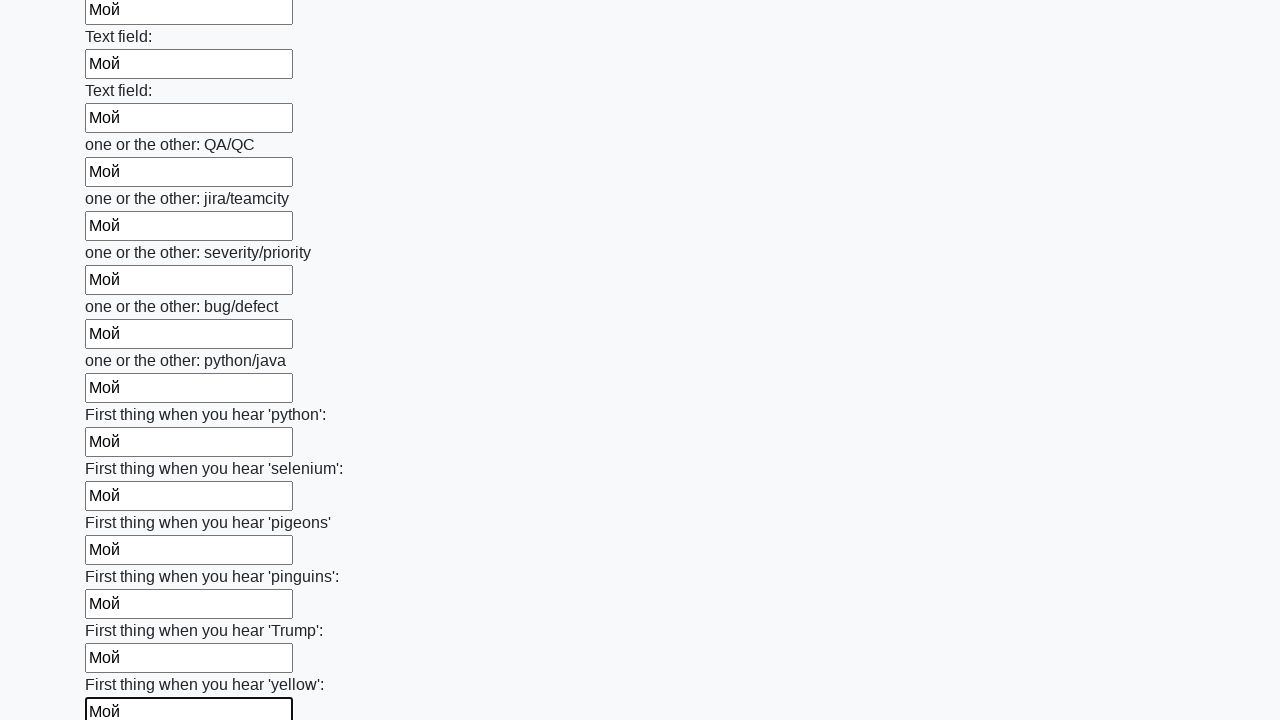

Filled input field 99 of 100 with text 'Мой' on .first_block input >> nth=98
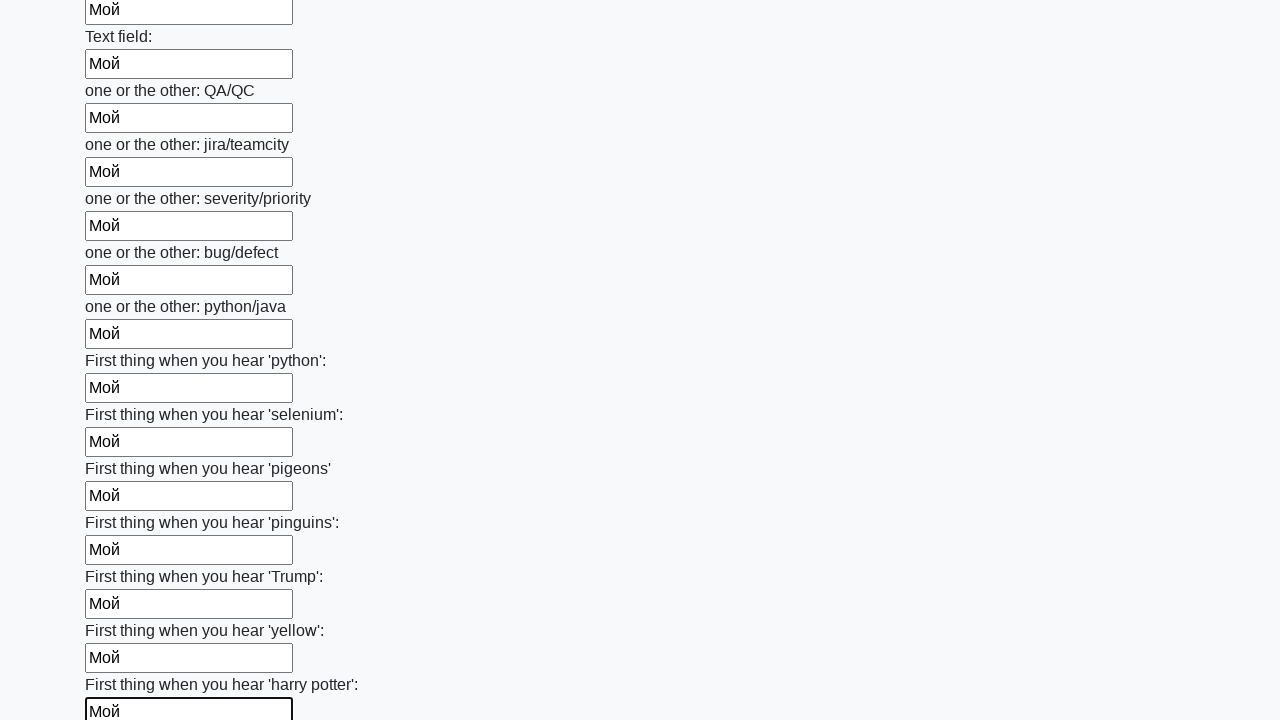

Filled input field 100 of 100 with text 'Мой' on .first_block input >> nth=99
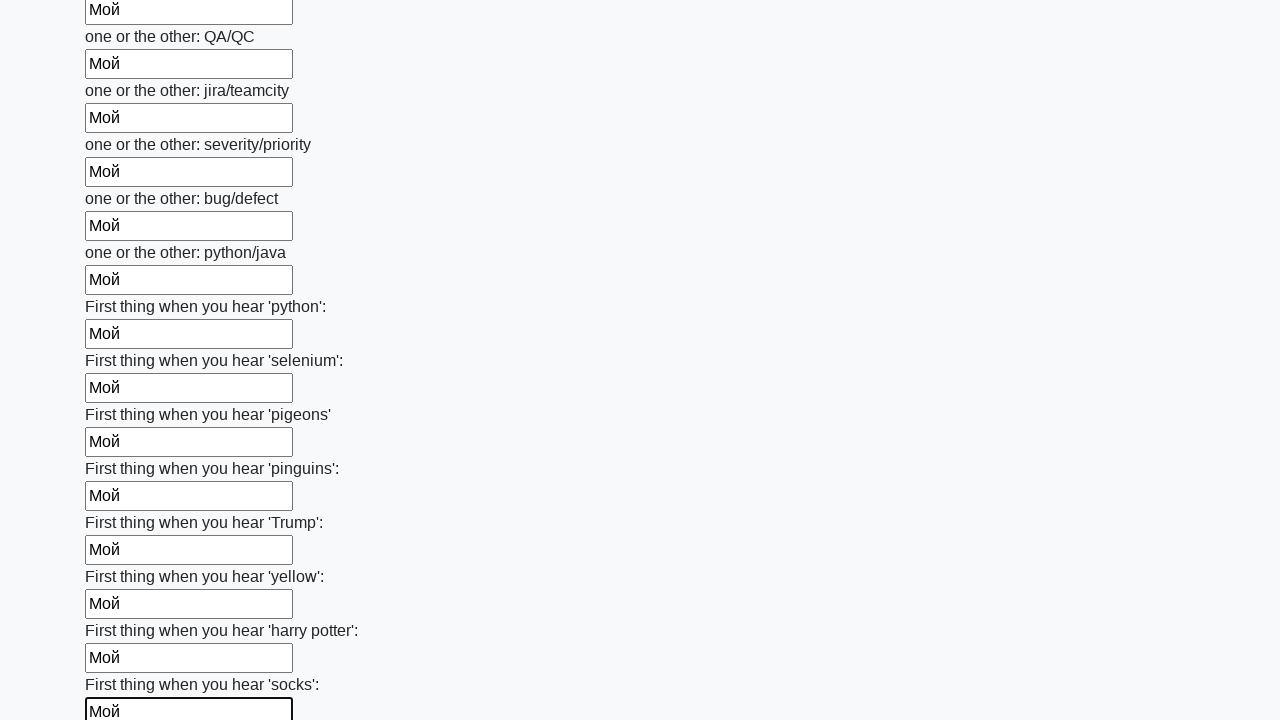

Clicked the submit button to submit the form at (123, 611) on xpath=//button
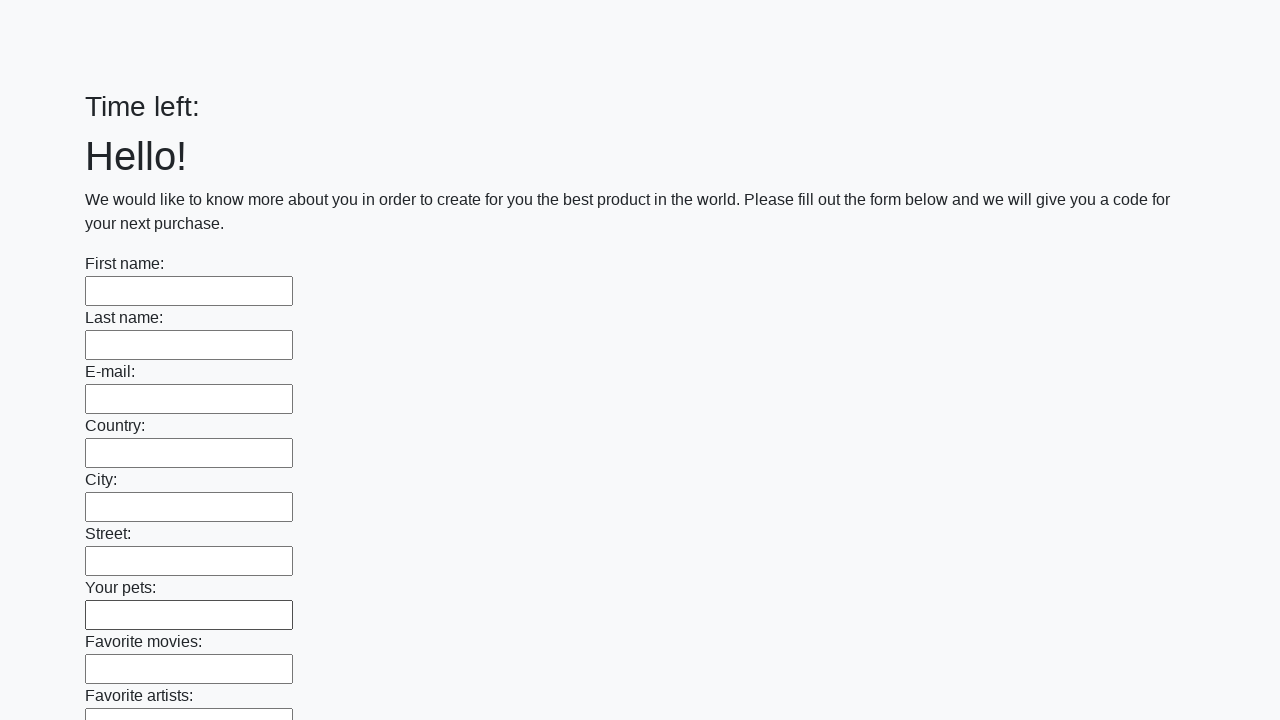

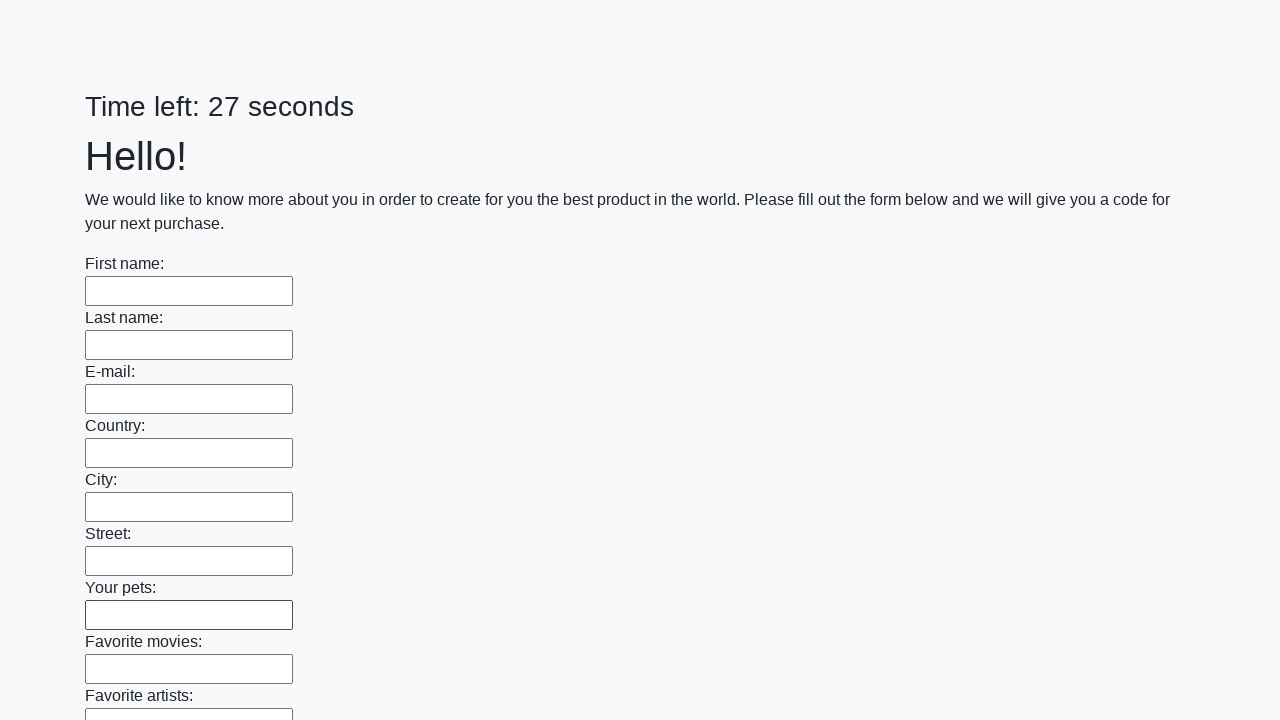